Tests brute force password attempts using words from the page content

Starting URL: https://the-internet.herokuapp.com/

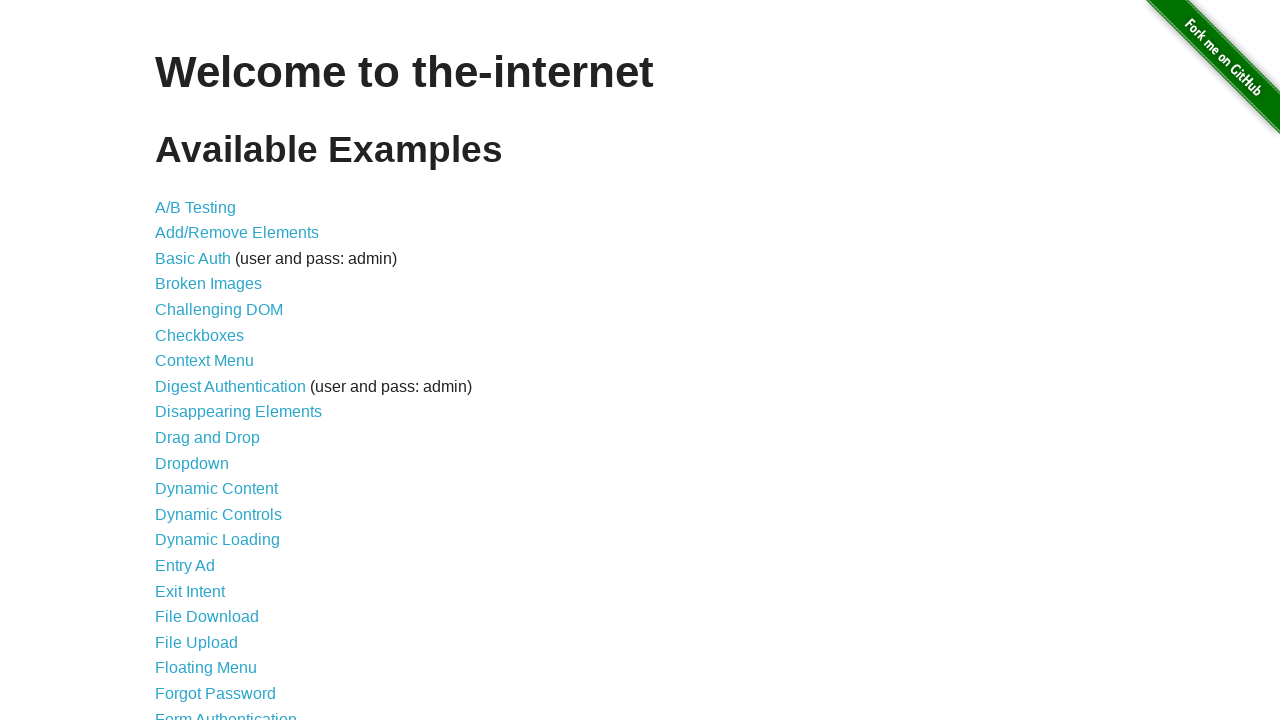

Clicked on Form Authentication link at (226, 712) on text=Form Authentication
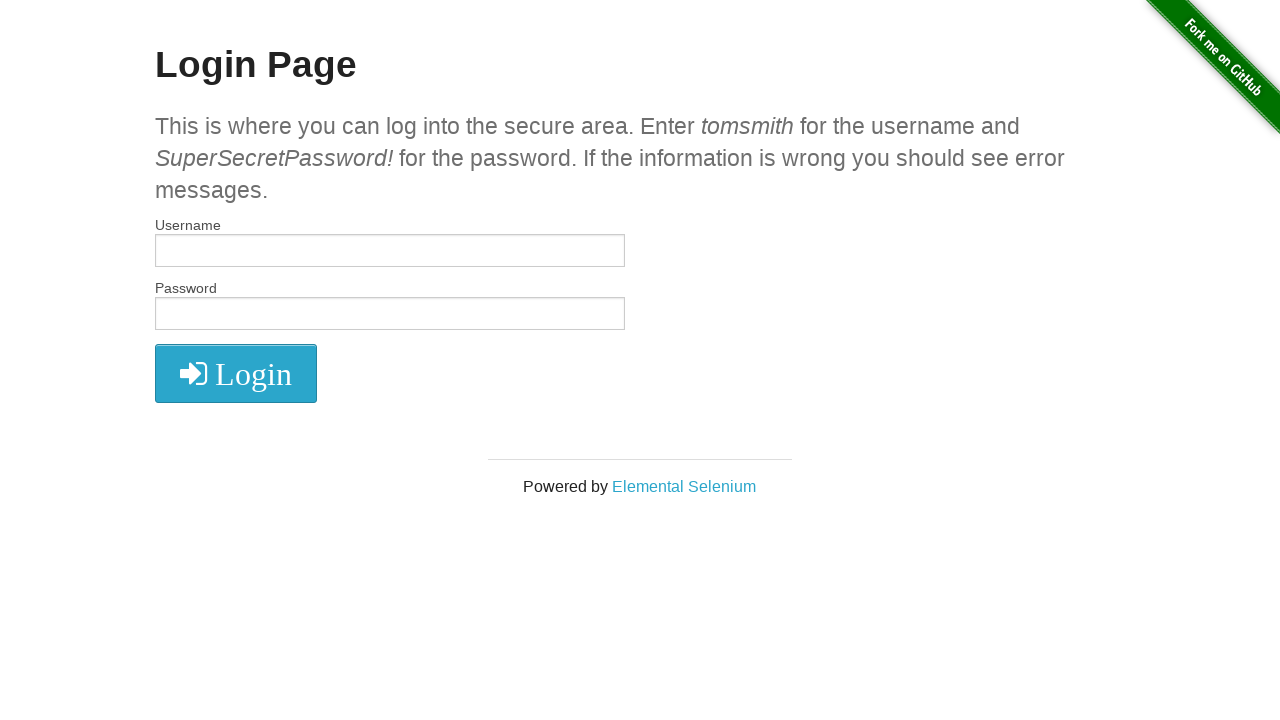

Retrieved h4 text content from page
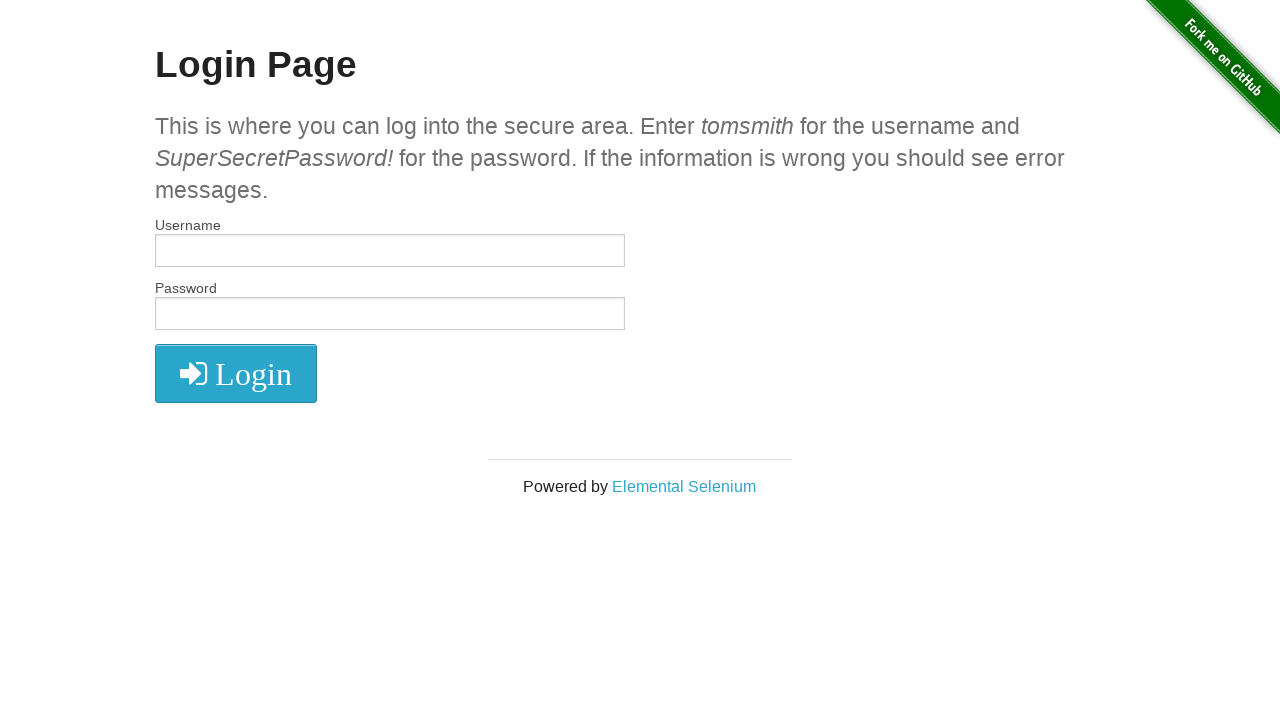

Split h4 text into 30 words for brute force attempt
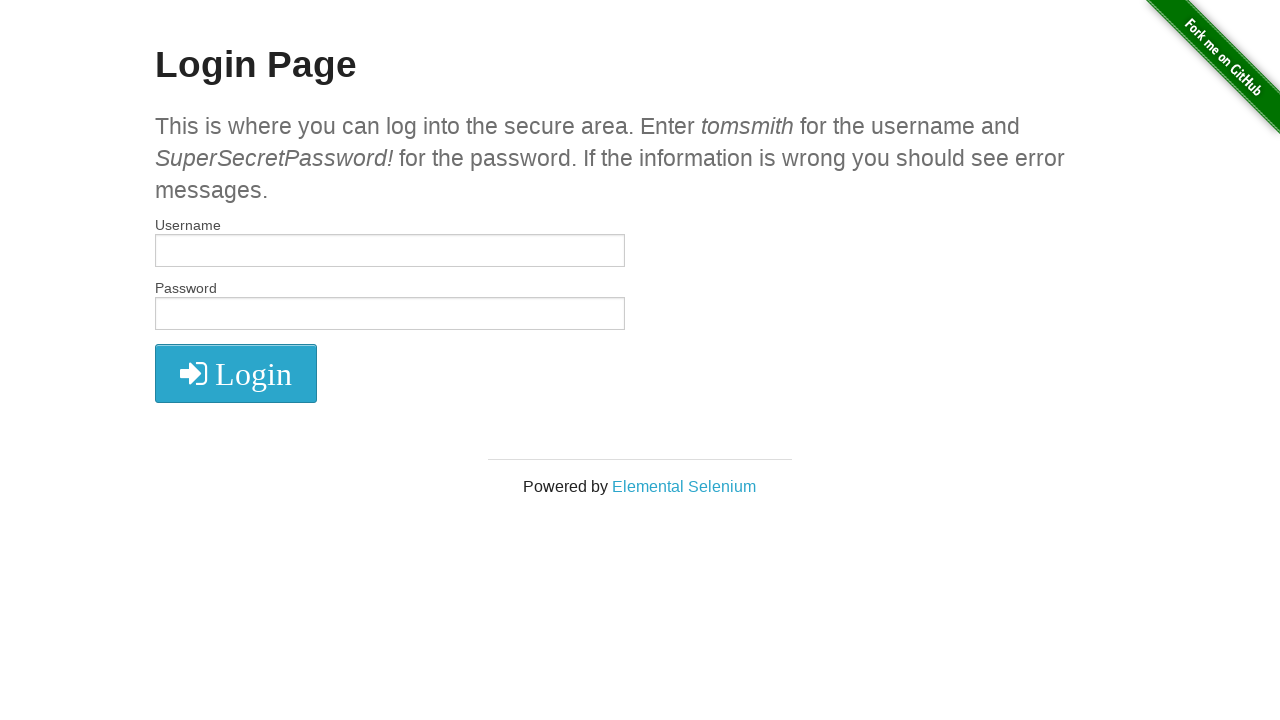

Cleared username field on #username
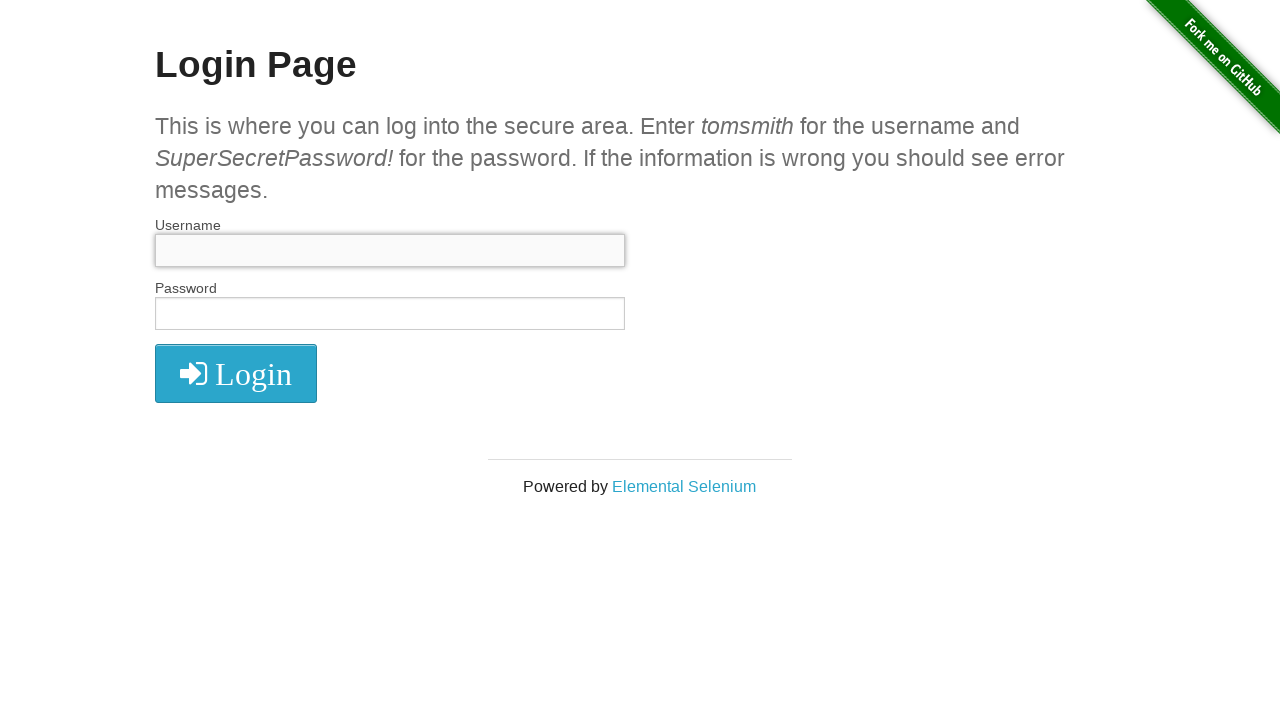

Filled username field with 'tomsmith' on #username
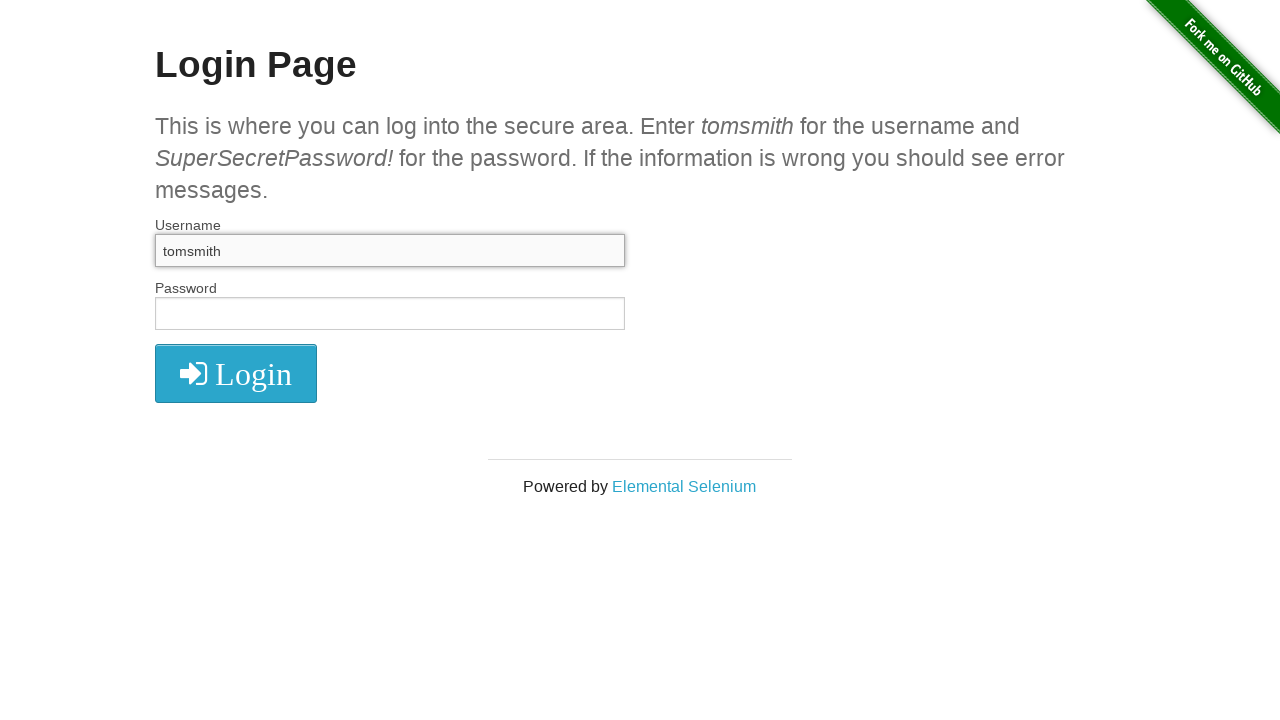

Cleared password field on #password
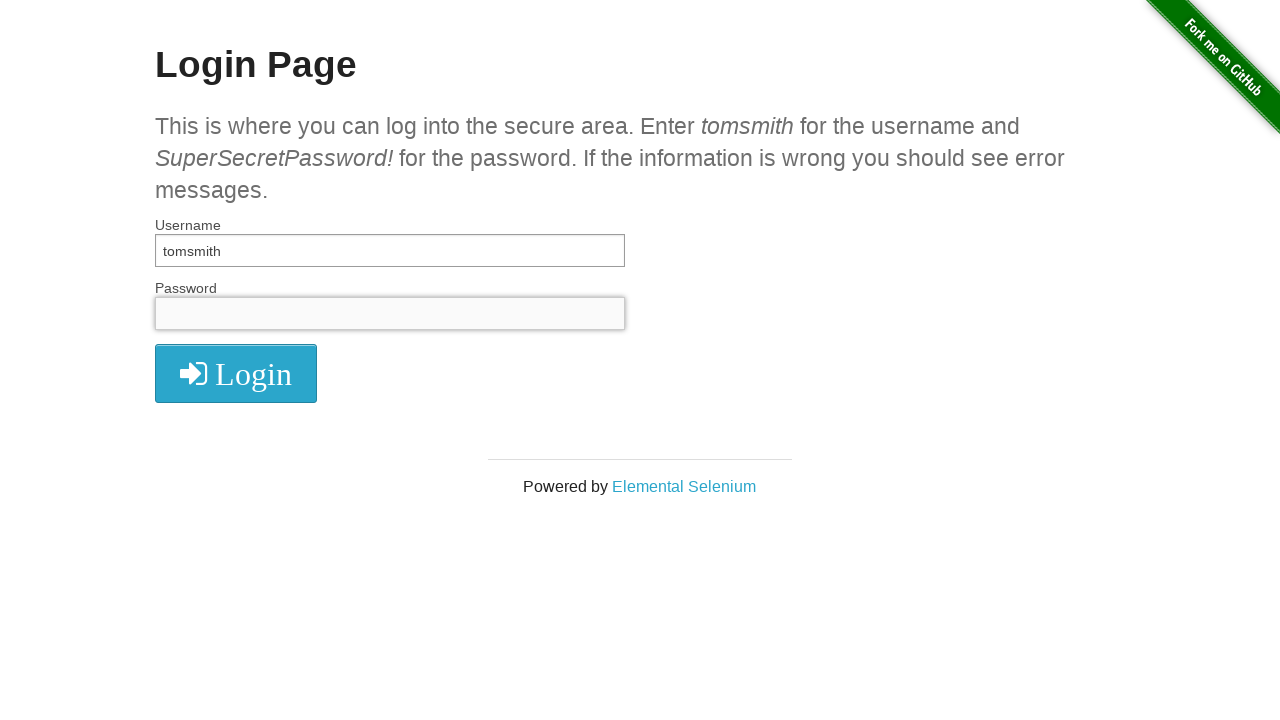

Filled password field with brute force attempt: 'This' on #password
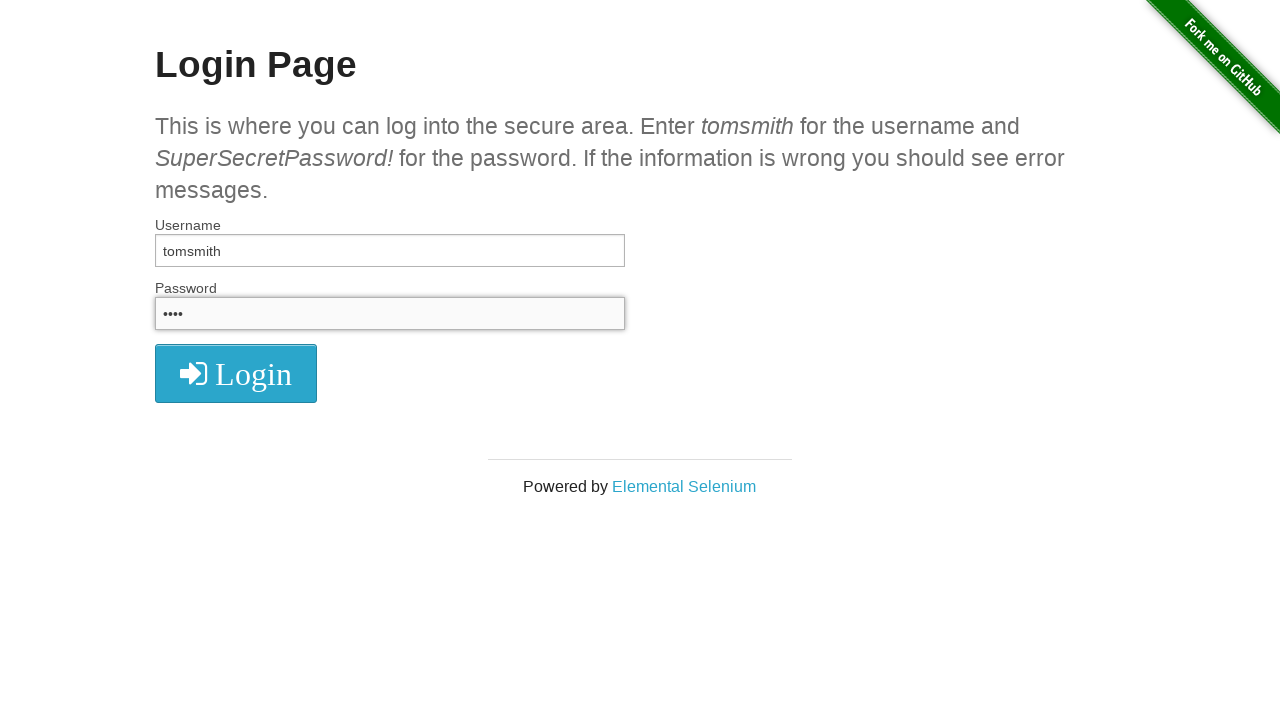

Clicked login button with password attempt 'This' at (236, 373) on button[type='submit']
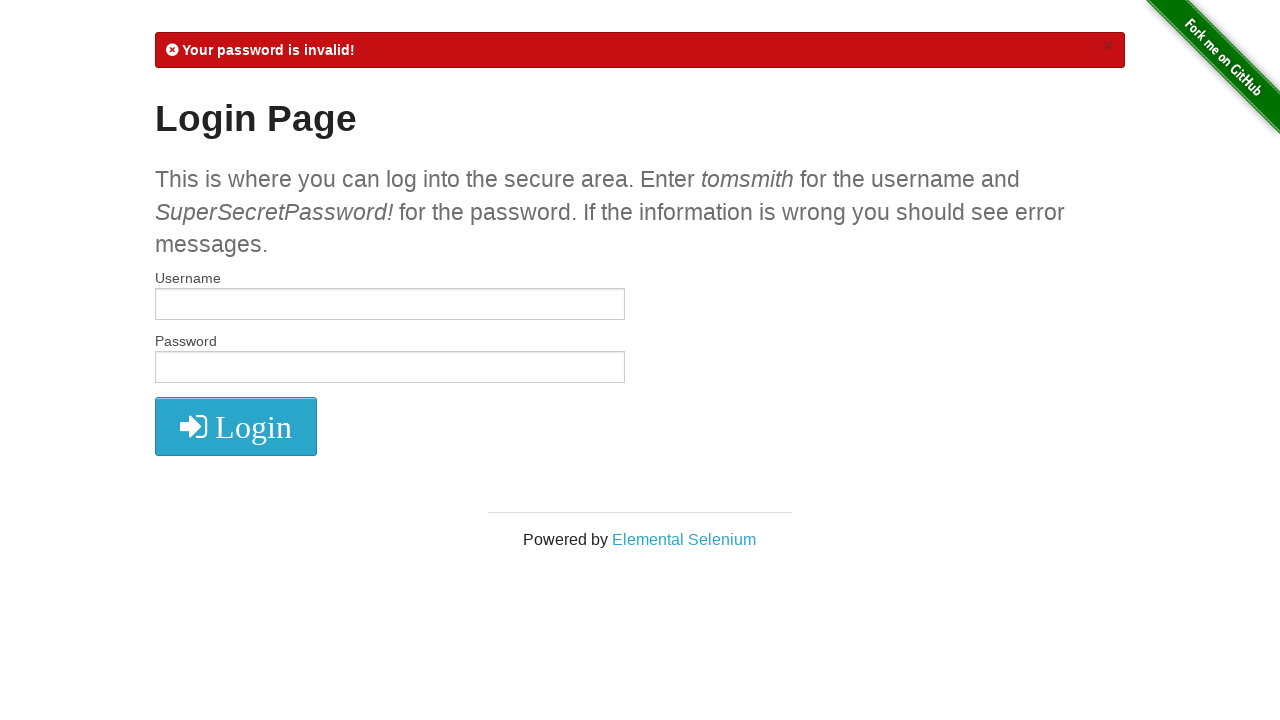

Login failed with password 'This', navigated back to retry
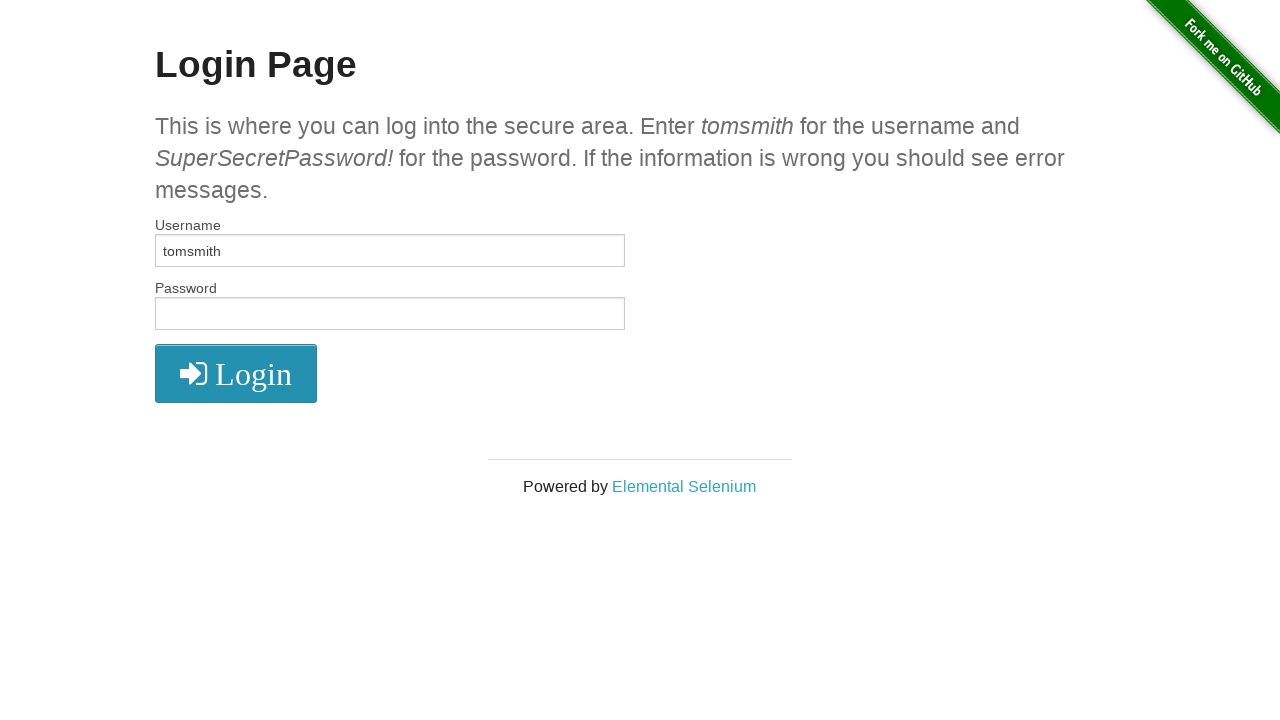

Cleared username field on #username
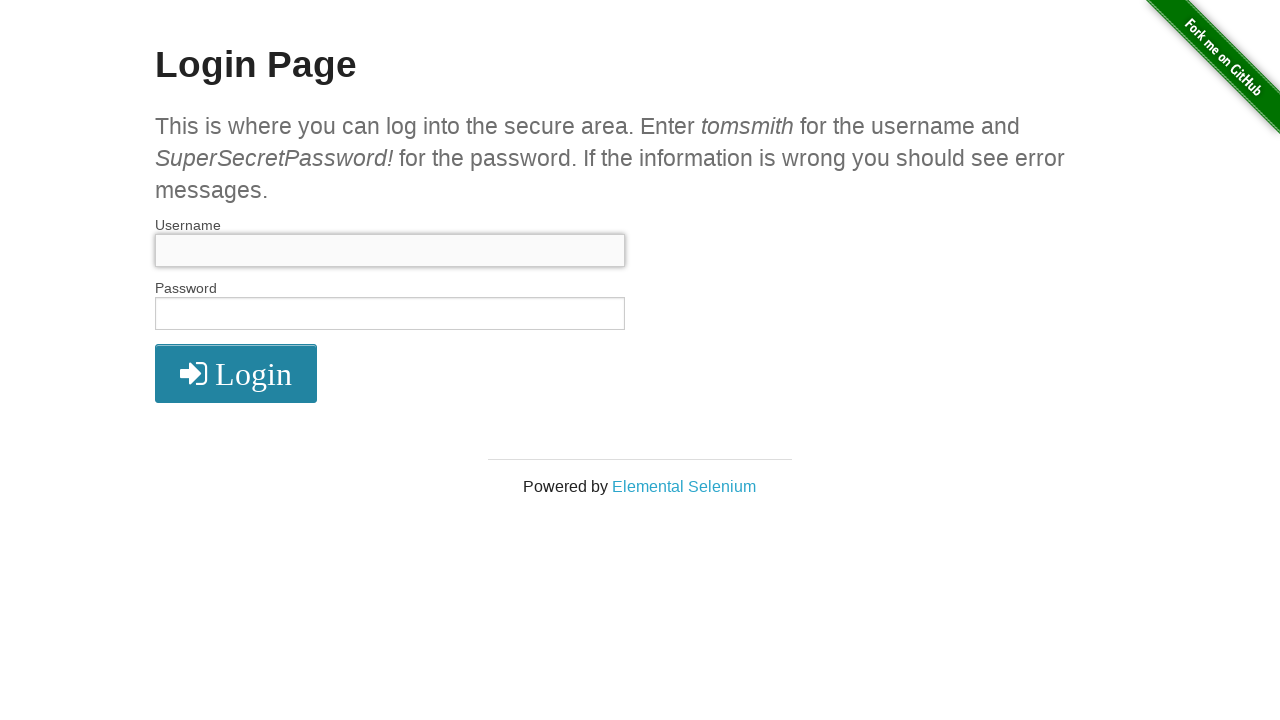

Filled username field with 'tomsmith' on #username
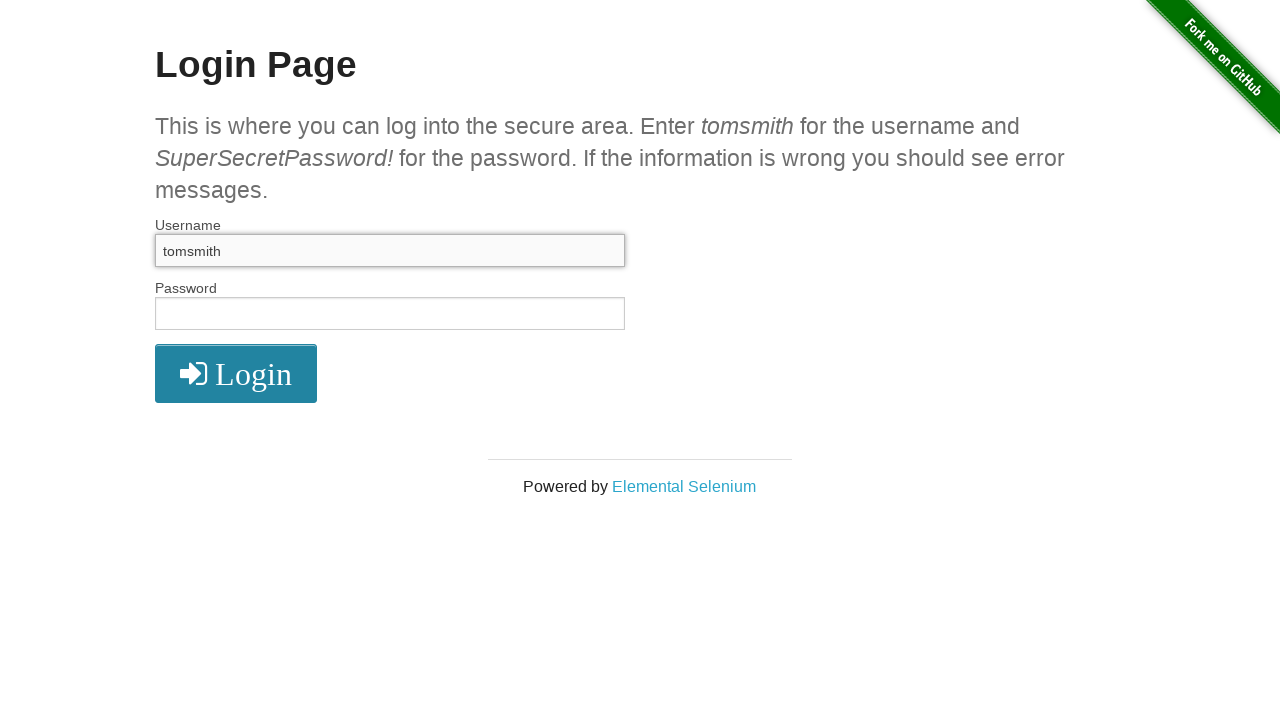

Cleared password field on #password
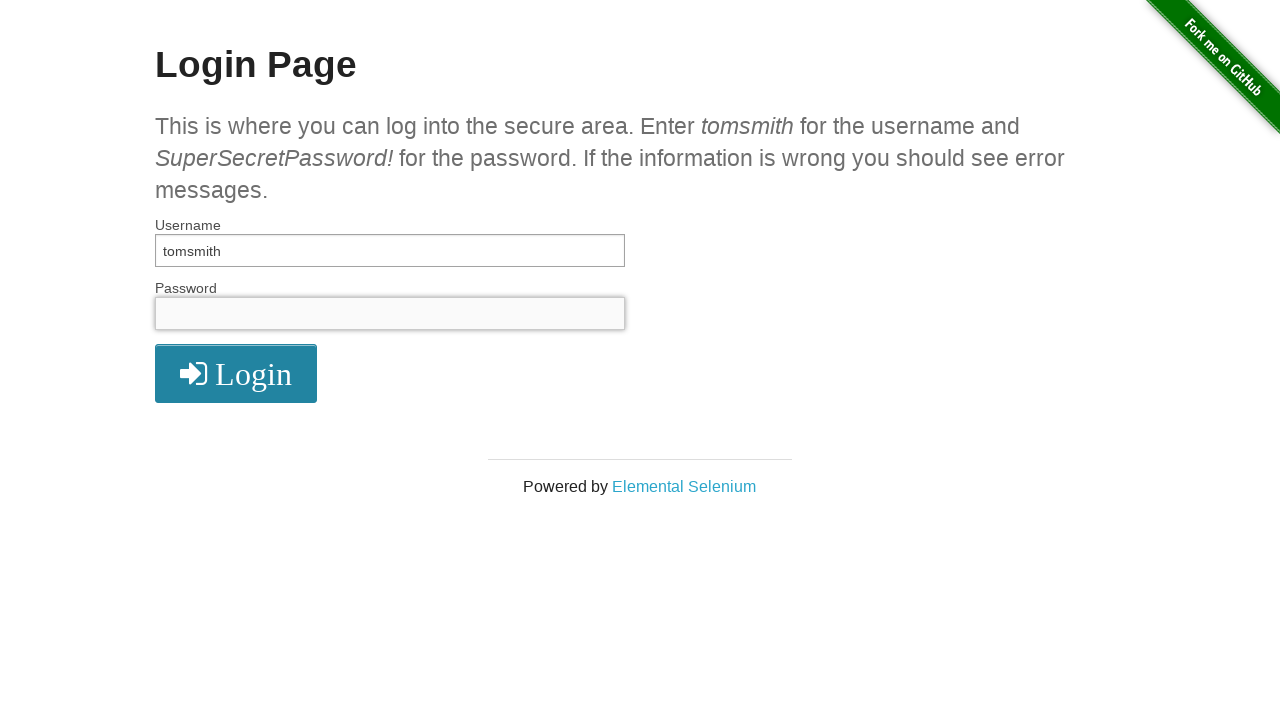

Filled password field with brute force attempt: 'is' on #password
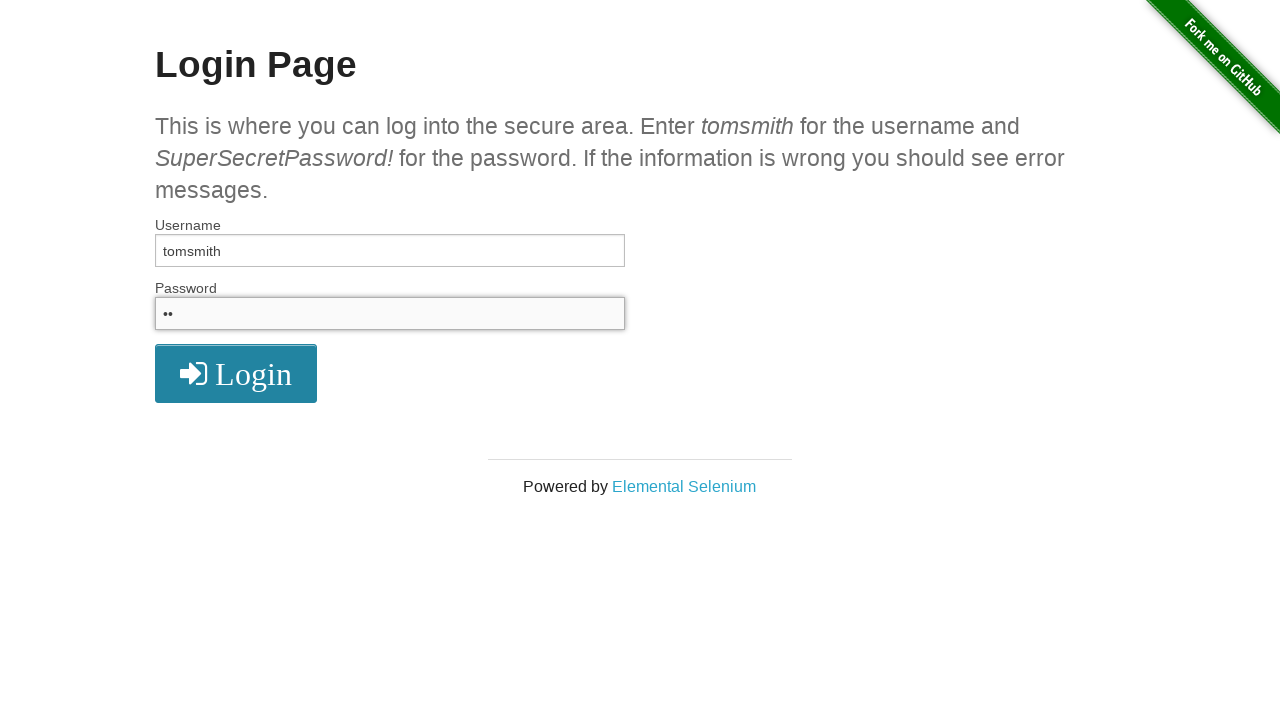

Clicked login button with password attempt 'is' at (236, 373) on button[type='submit']
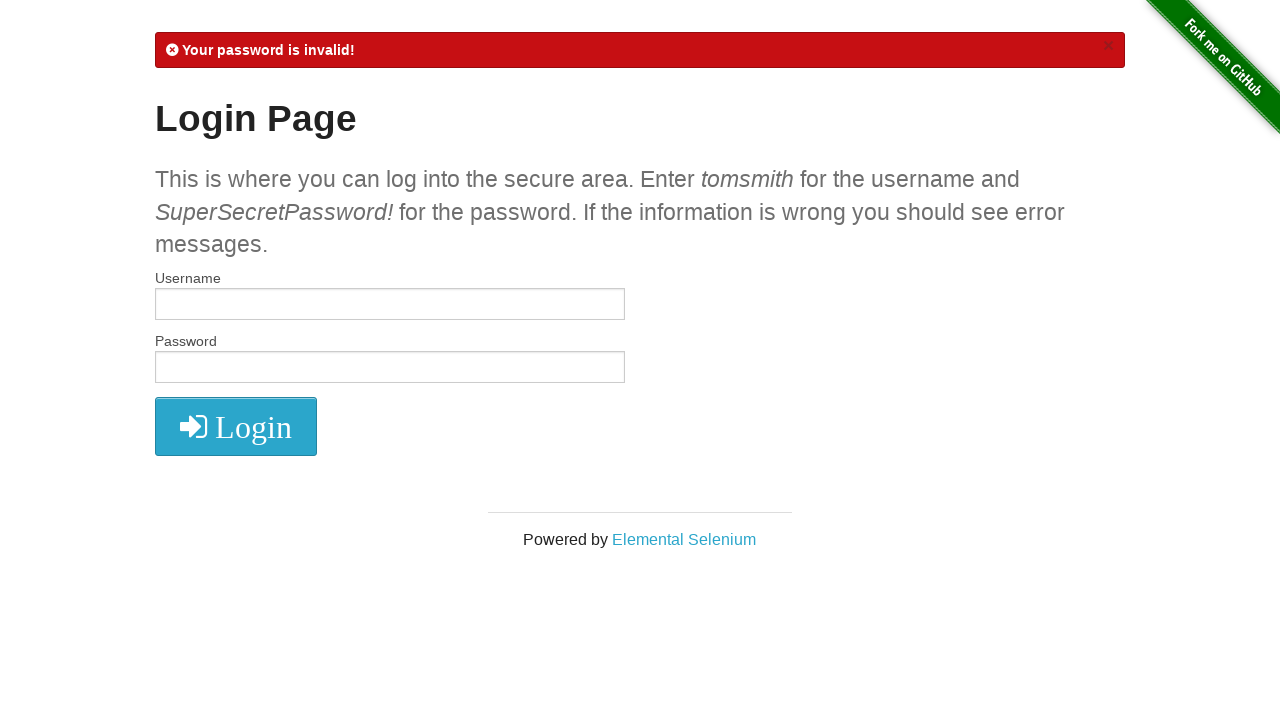

Login failed with password 'is', navigated back to retry
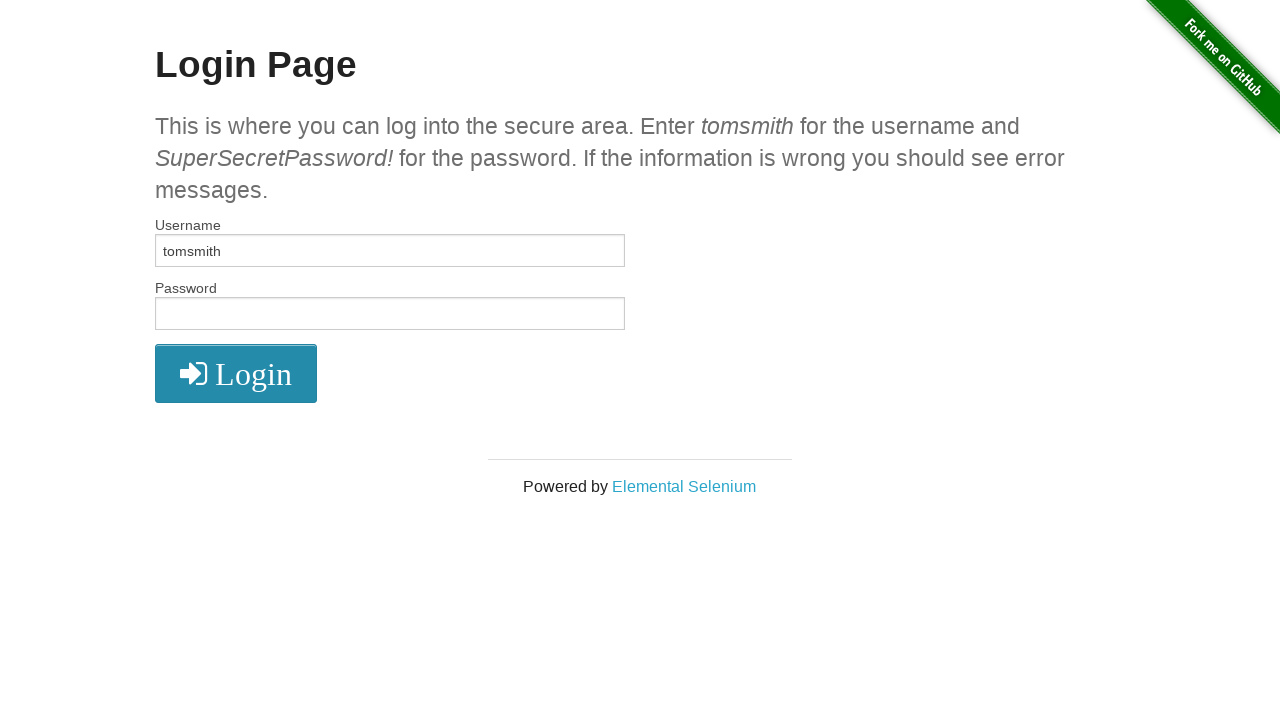

Cleared username field on #username
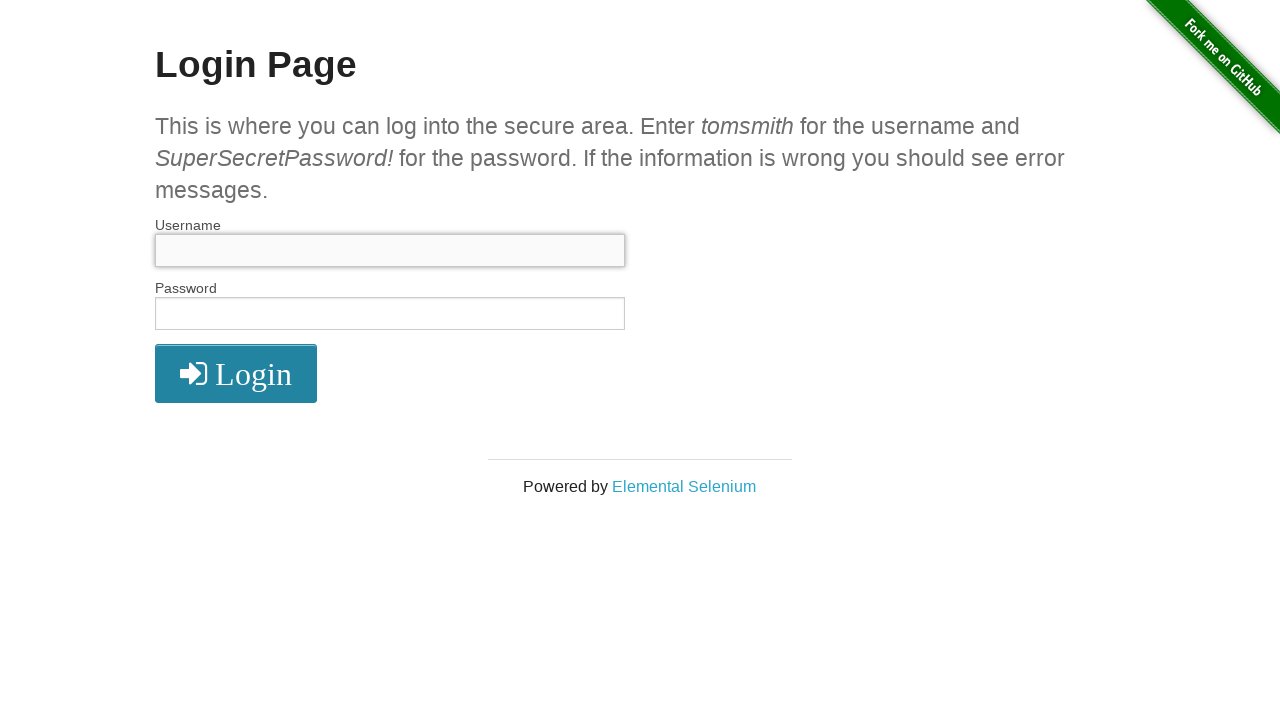

Filled username field with 'tomsmith' on #username
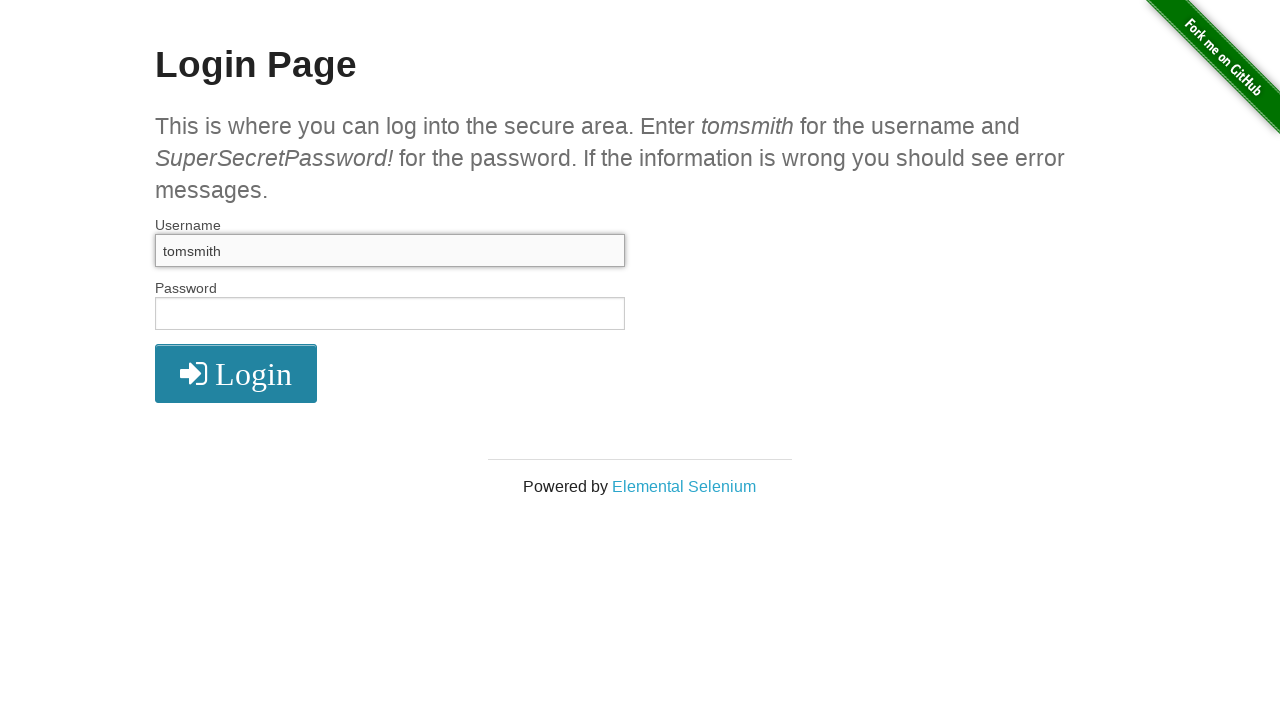

Cleared password field on #password
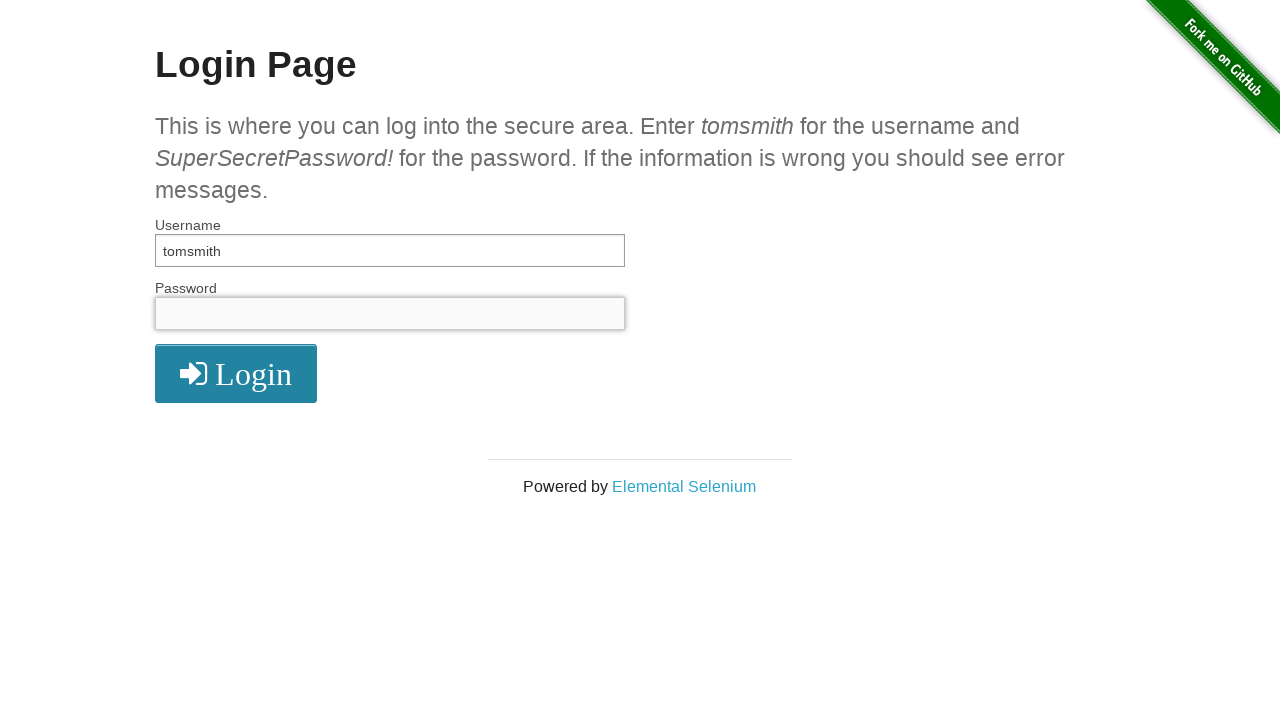

Filled password field with brute force attempt: 'where' on #password
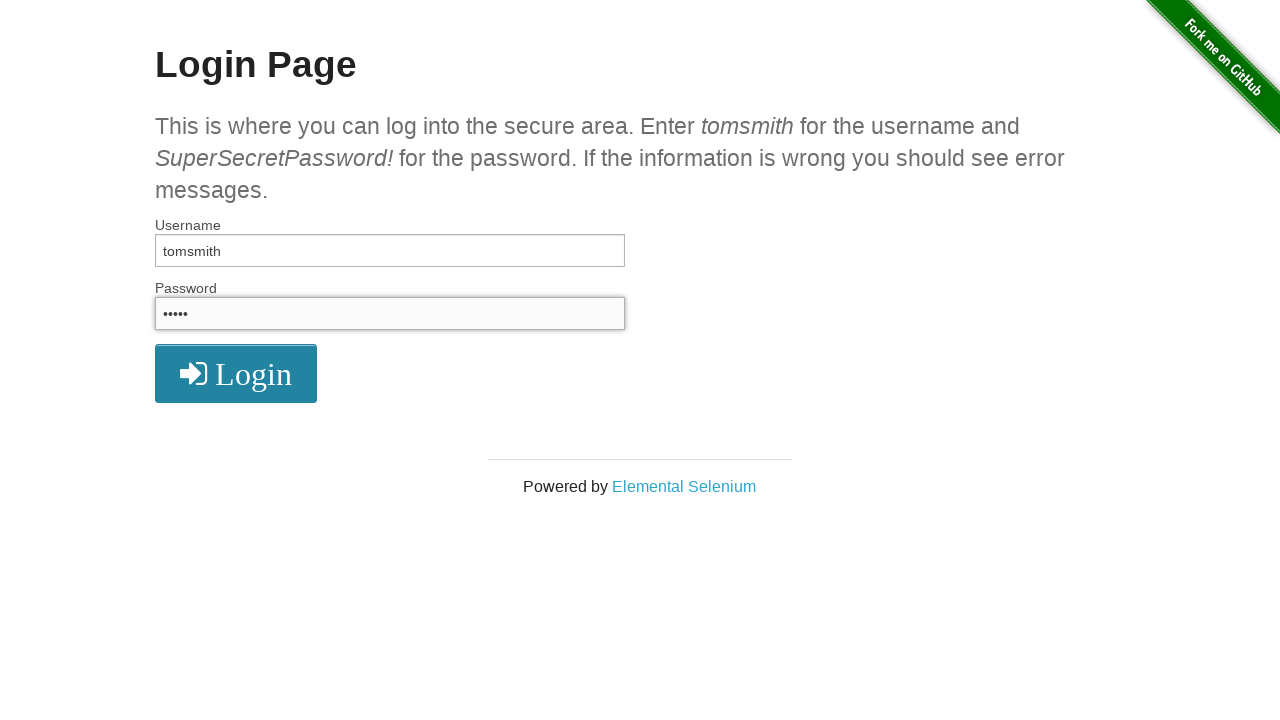

Clicked login button with password attempt 'where' at (236, 373) on button[type='submit']
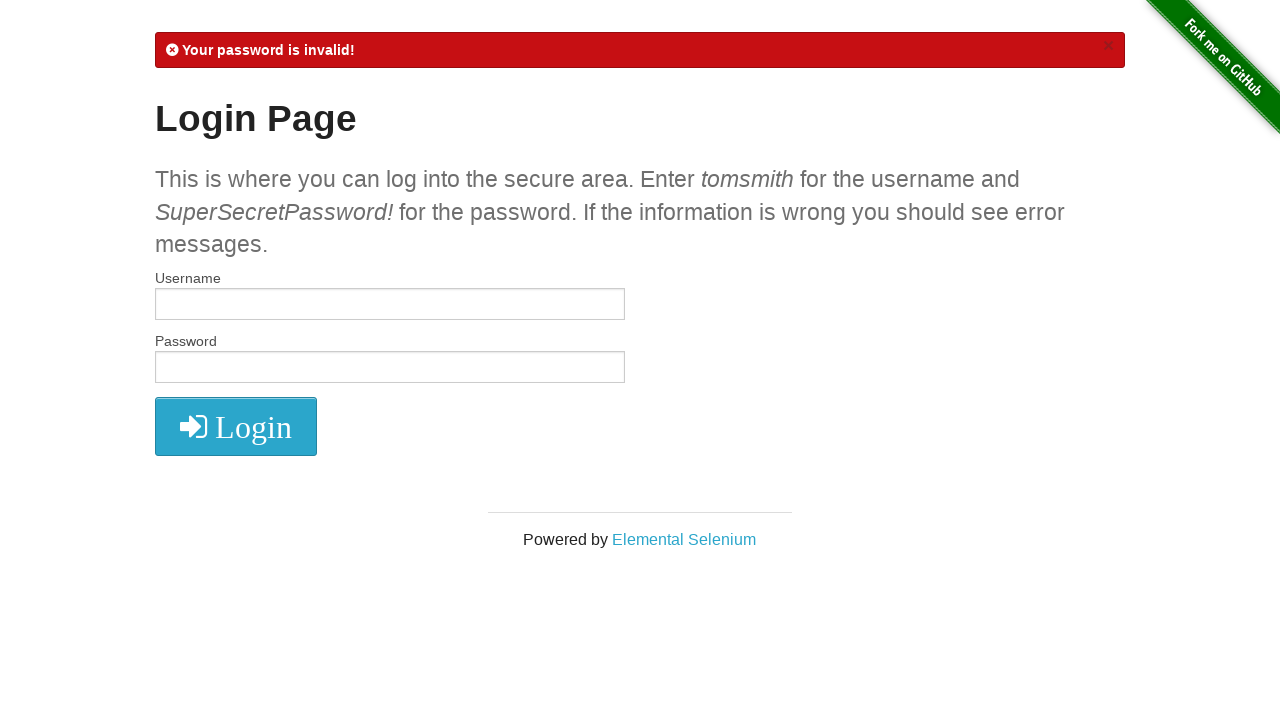

Login failed with password 'where', navigated back to retry
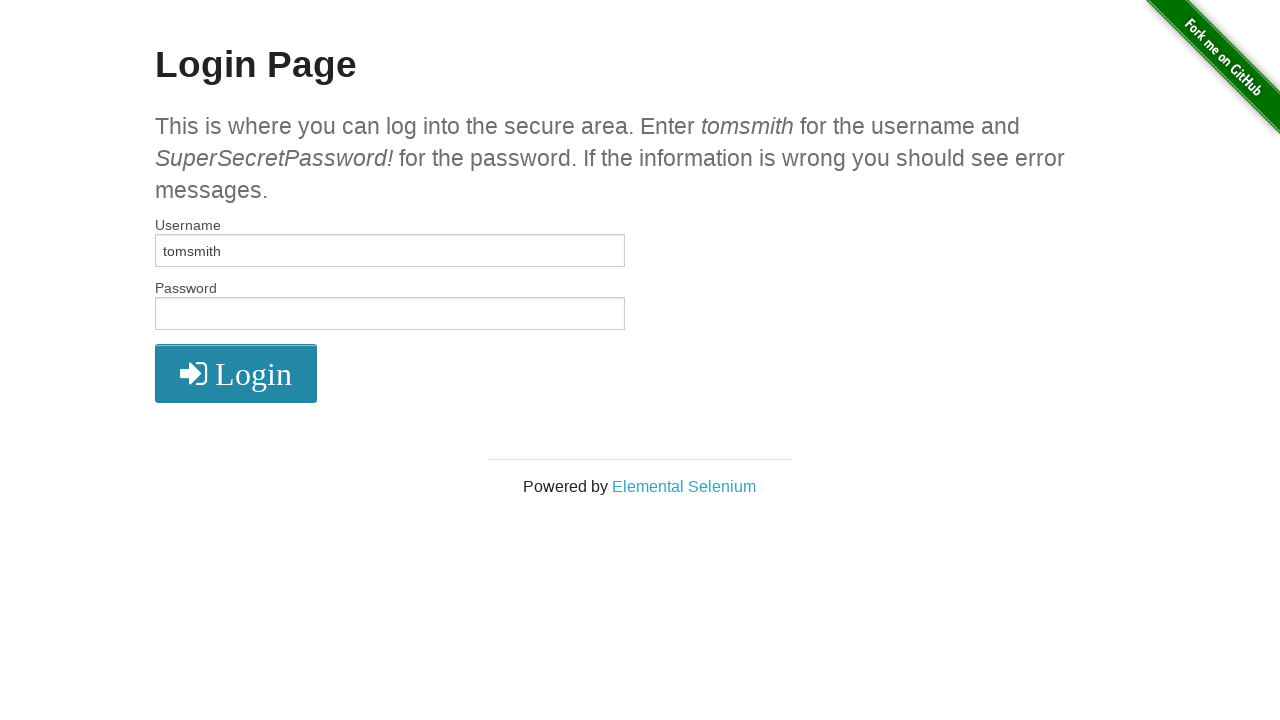

Cleared username field on #username
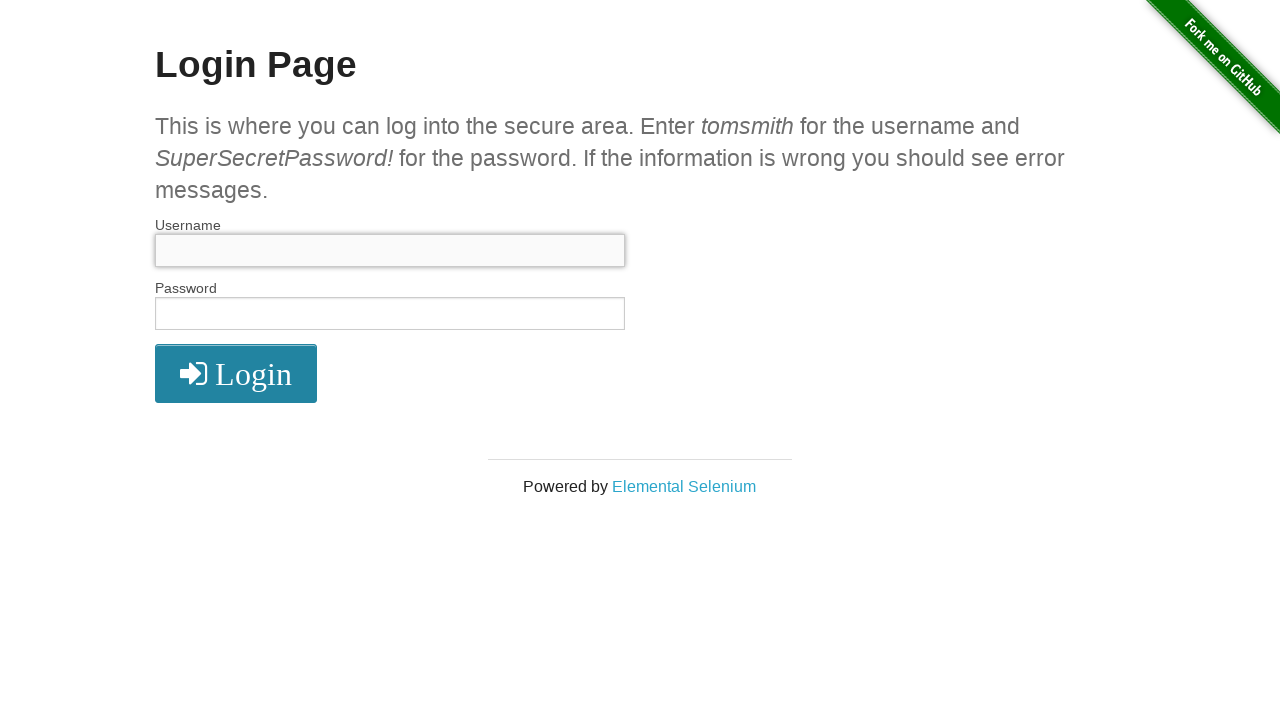

Filled username field with 'tomsmith' on #username
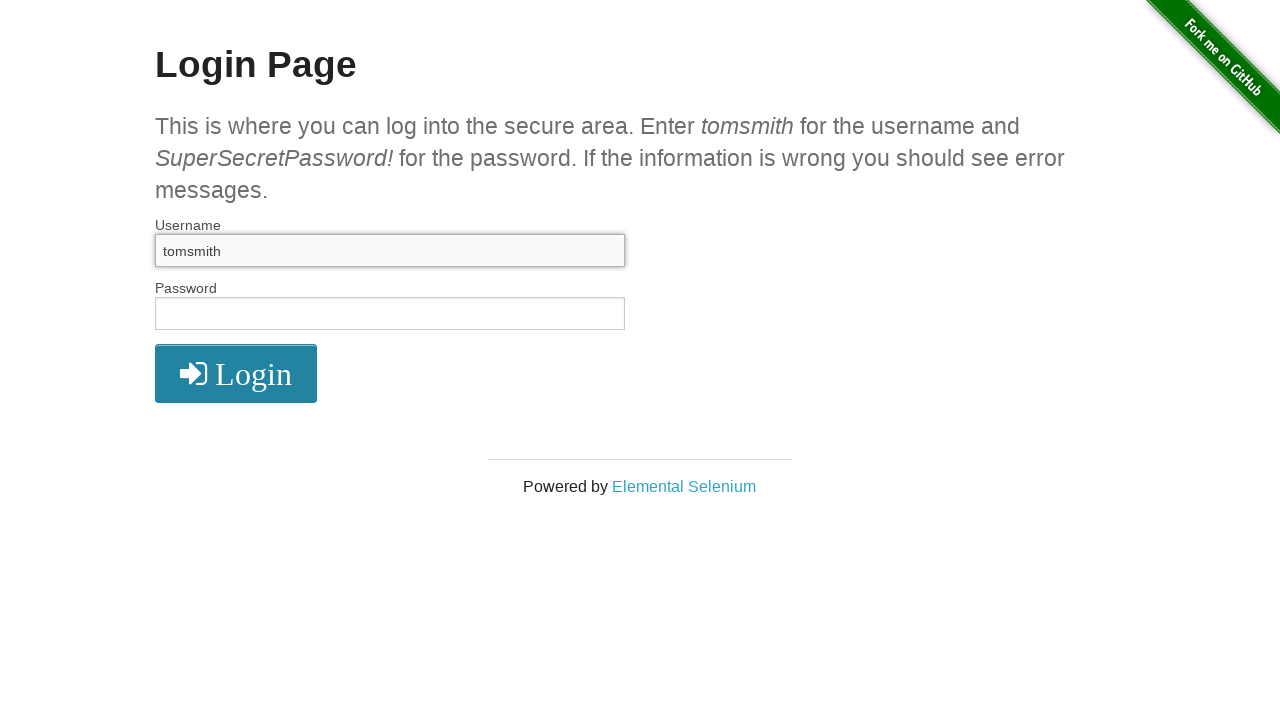

Cleared password field on #password
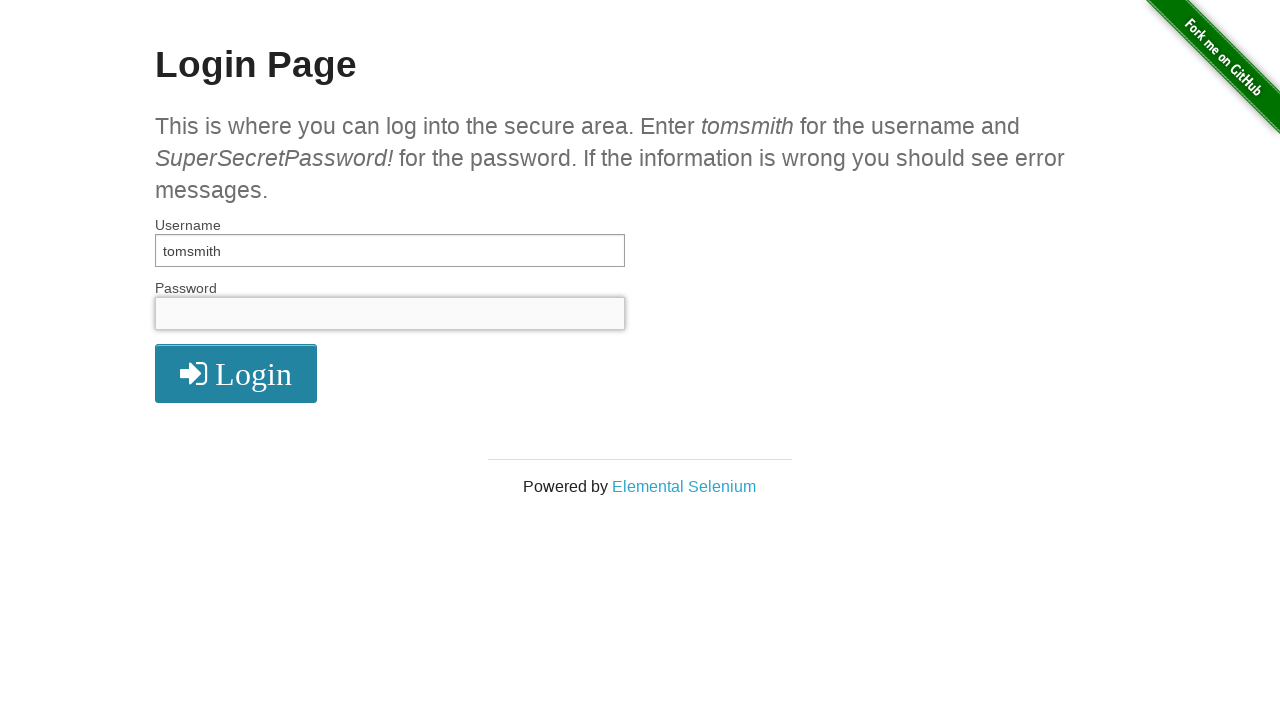

Filled password field with brute force attempt: 'you' on #password
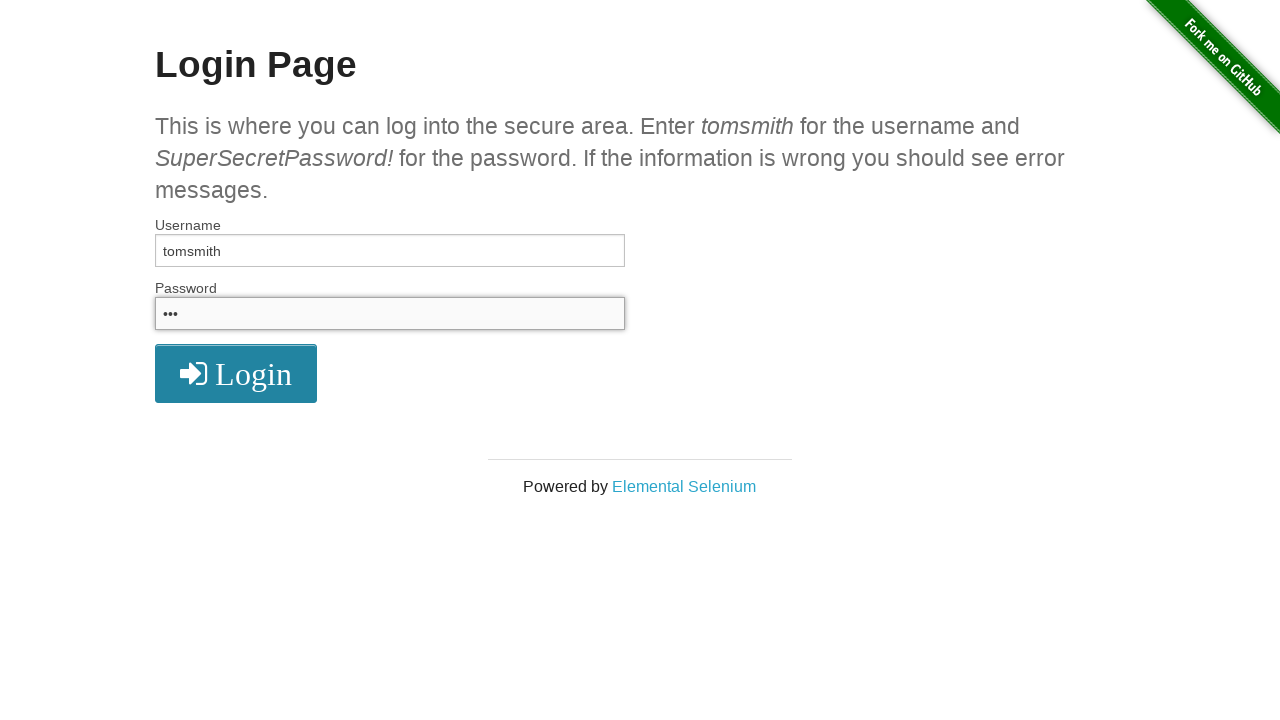

Clicked login button with password attempt 'you' at (236, 373) on button[type='submit']
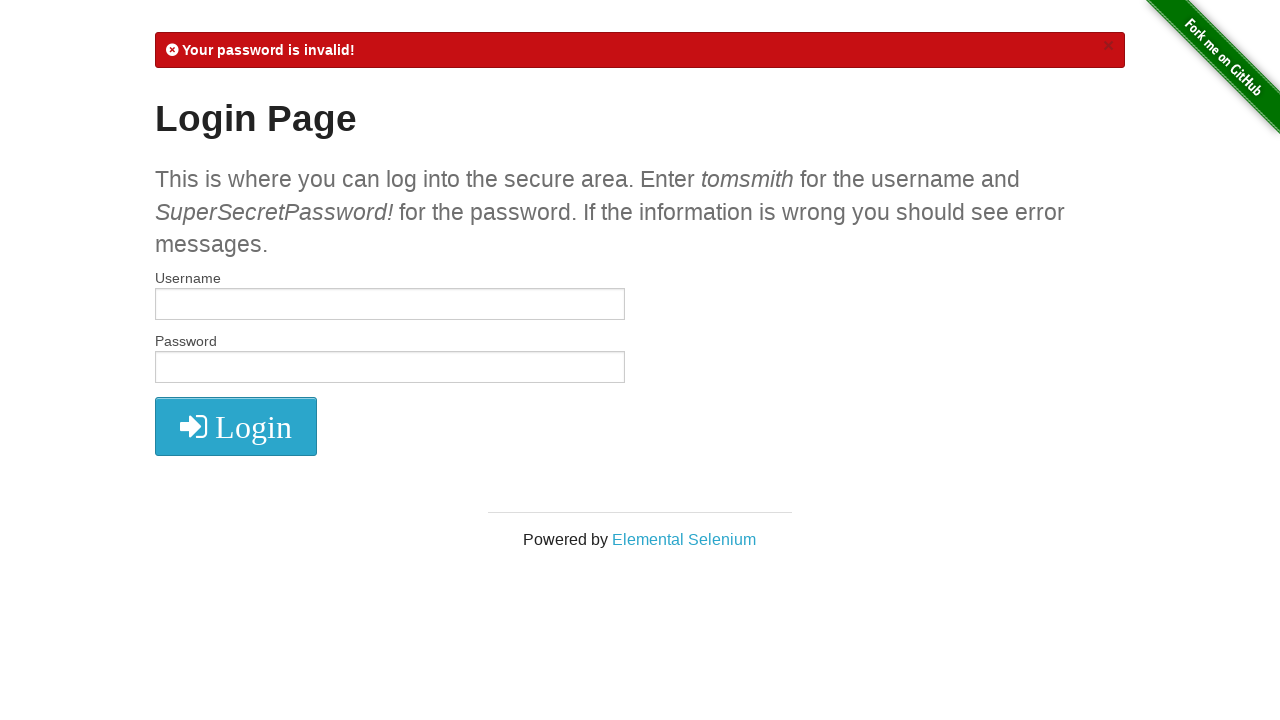

Login failed with password 'you', navigated back to retry
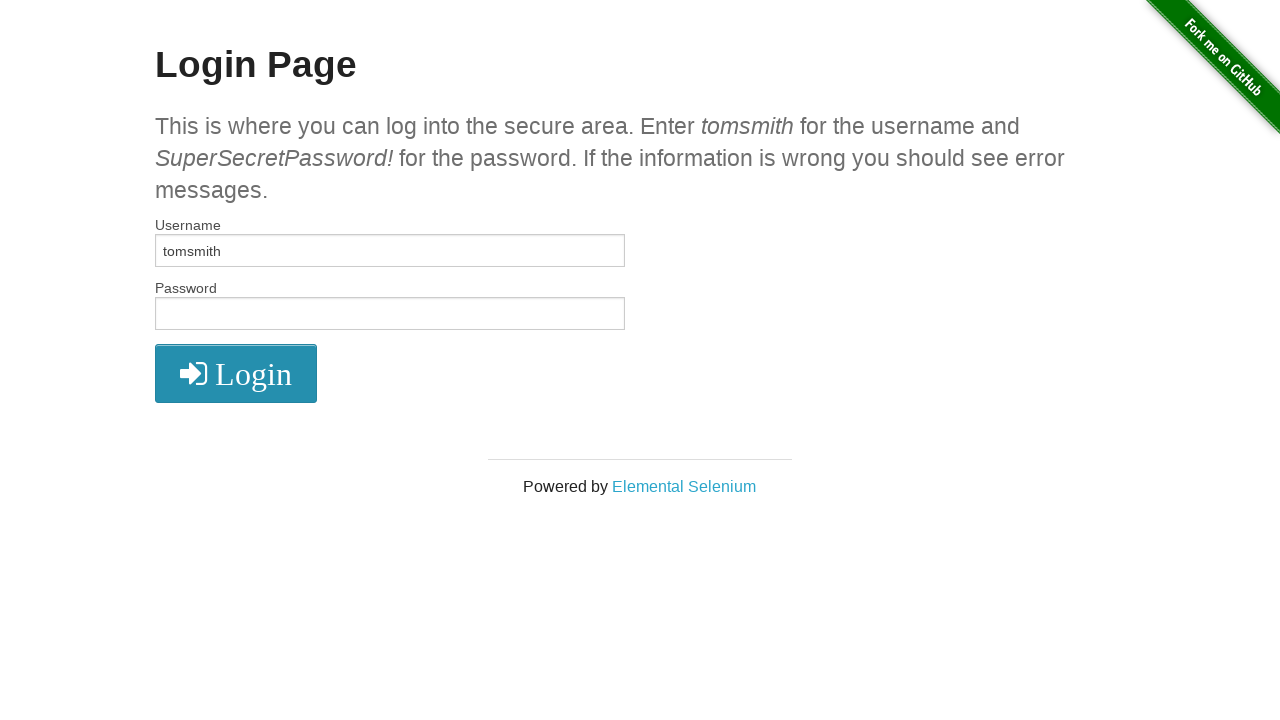

Cleared username field on #username
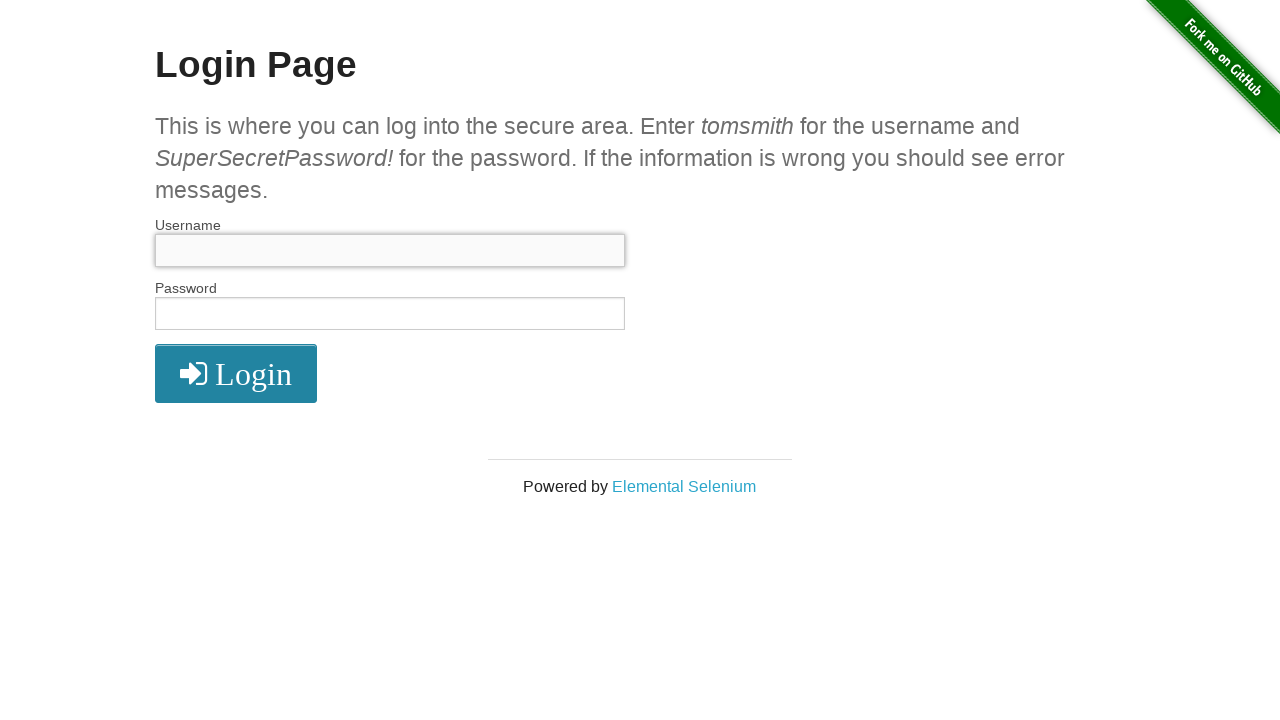

Filled username field with 'tomsmith' on #username
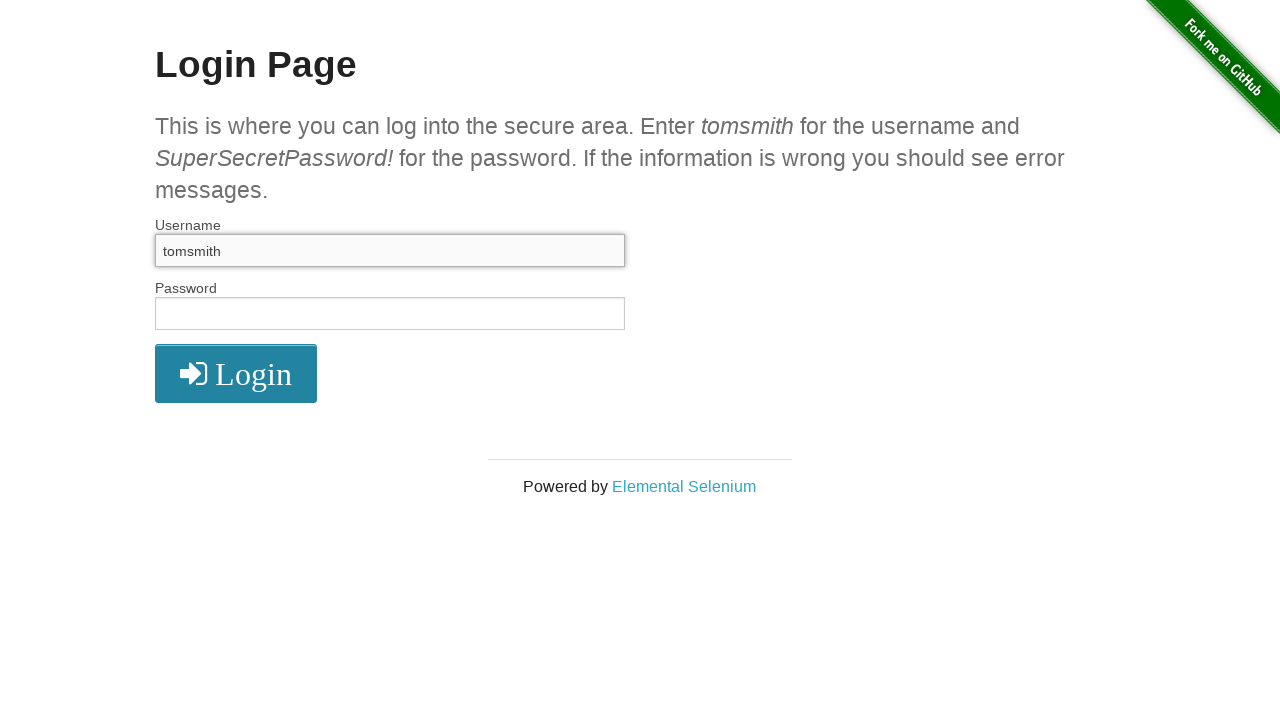

Cleared password field on #password
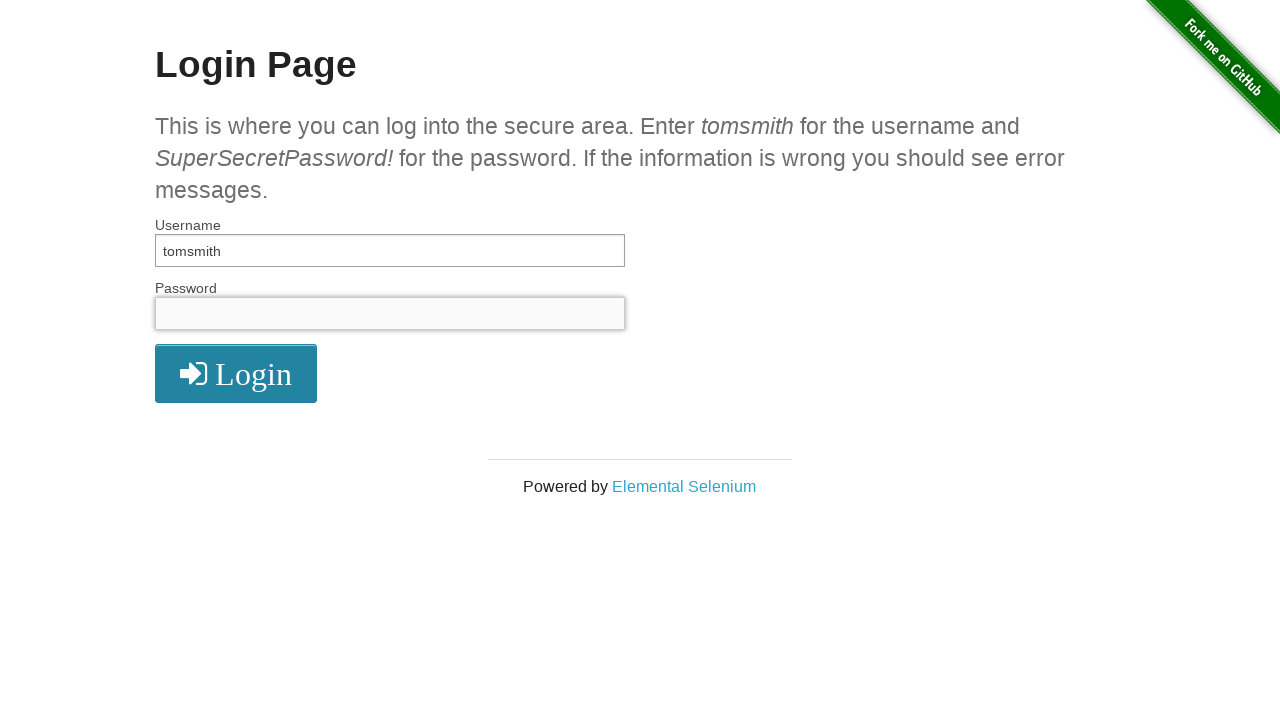

Filled password field with brute force attempt: 'can' on #password
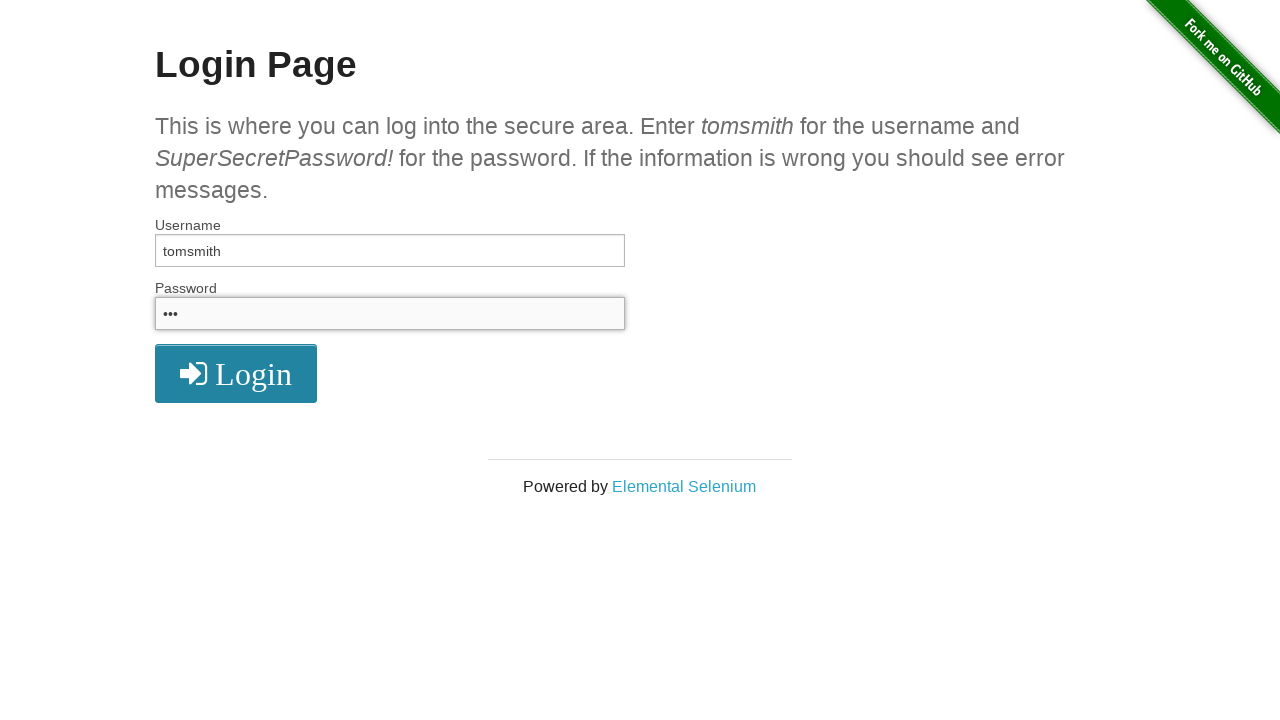

Clicked login button with password attempt 'can' at (236, 373) on button[type='submit']
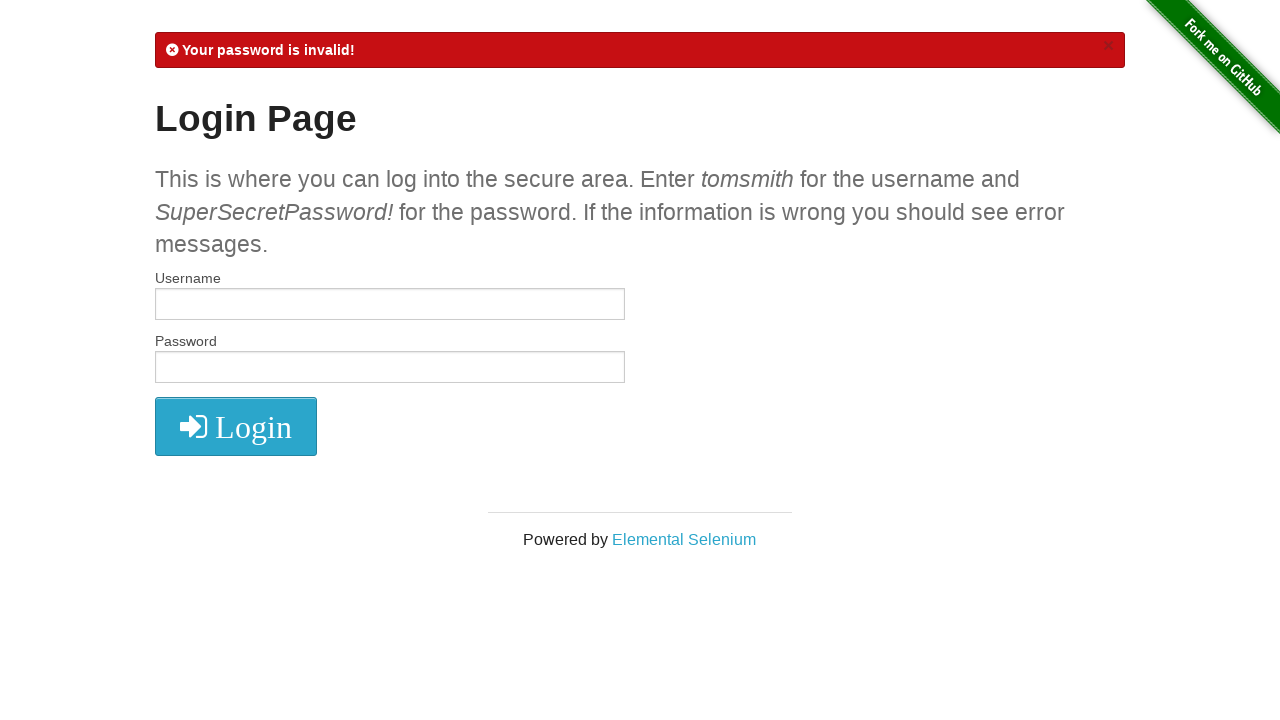

Login failed with password 'can', navigated back to retry
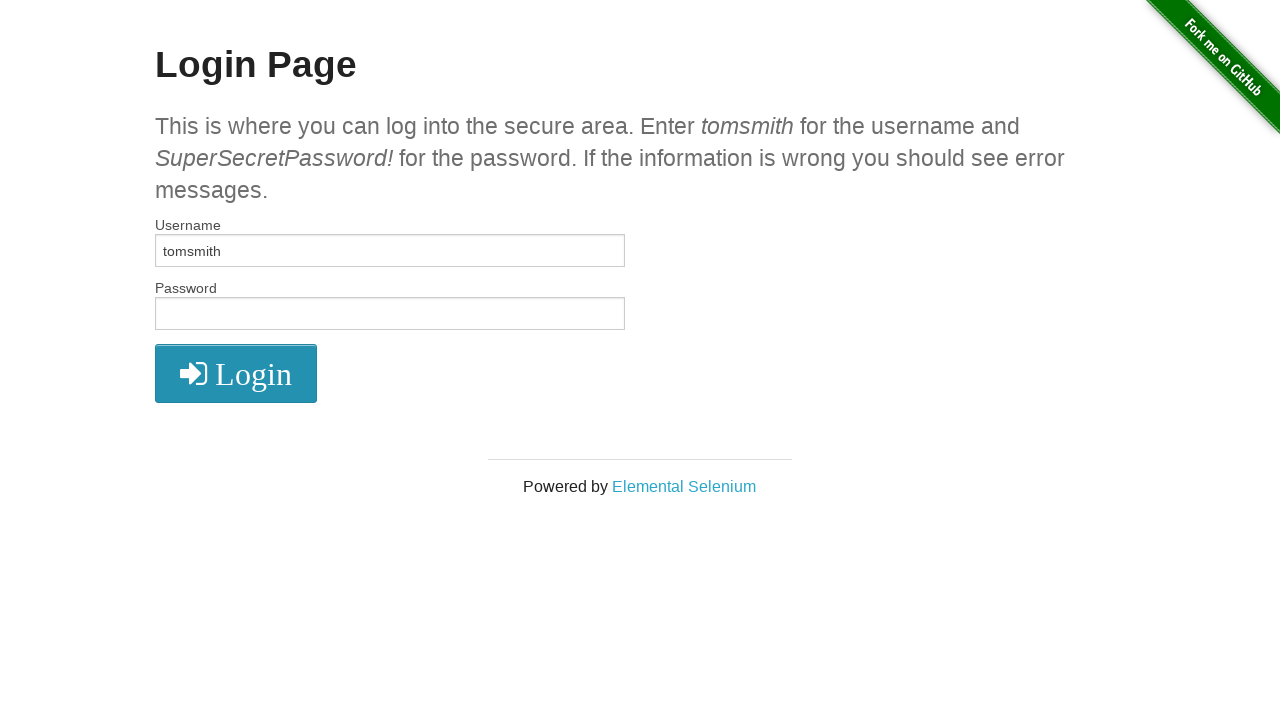

Cleared username field on #username
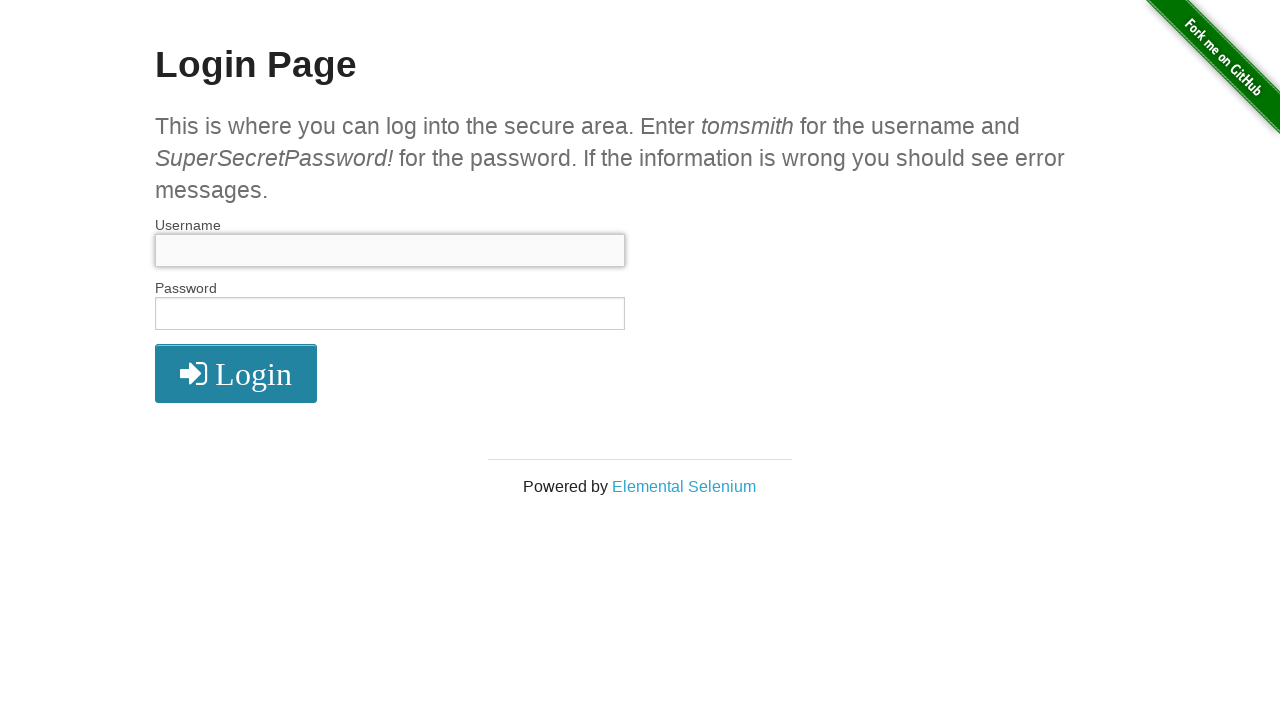

Filled username field with 'tomsmith' on #username
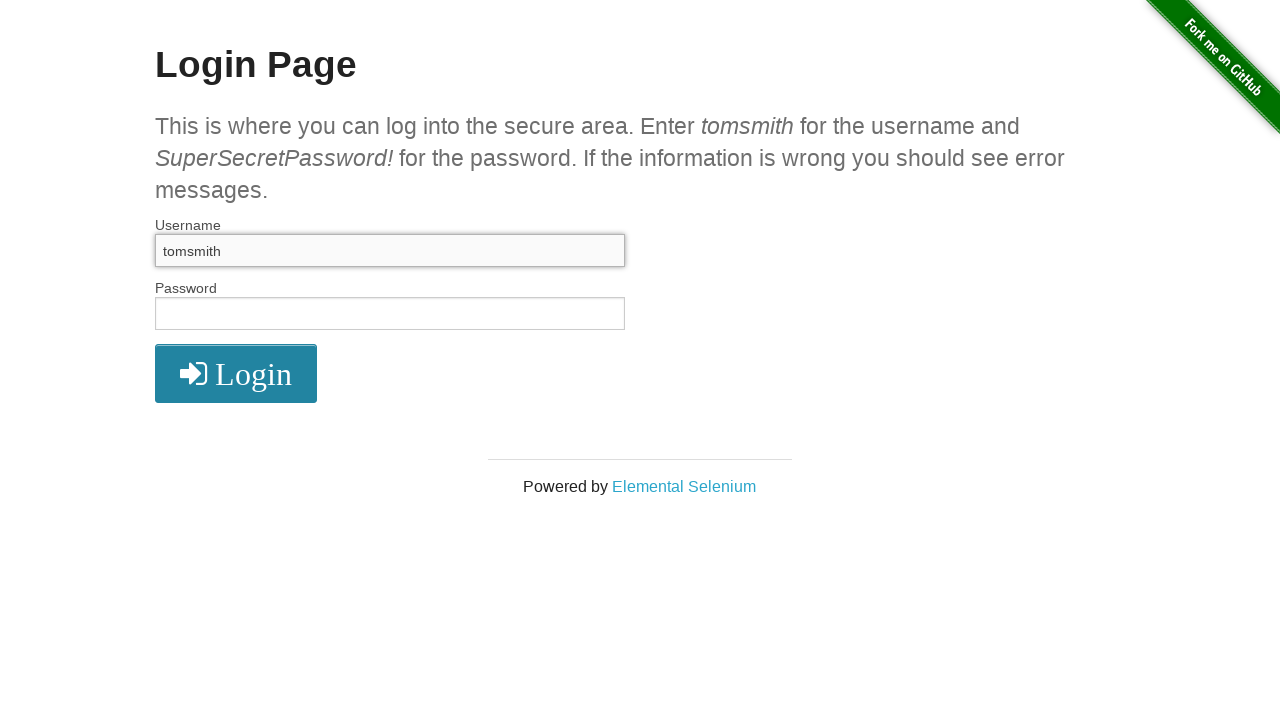

Cleared password field on #password
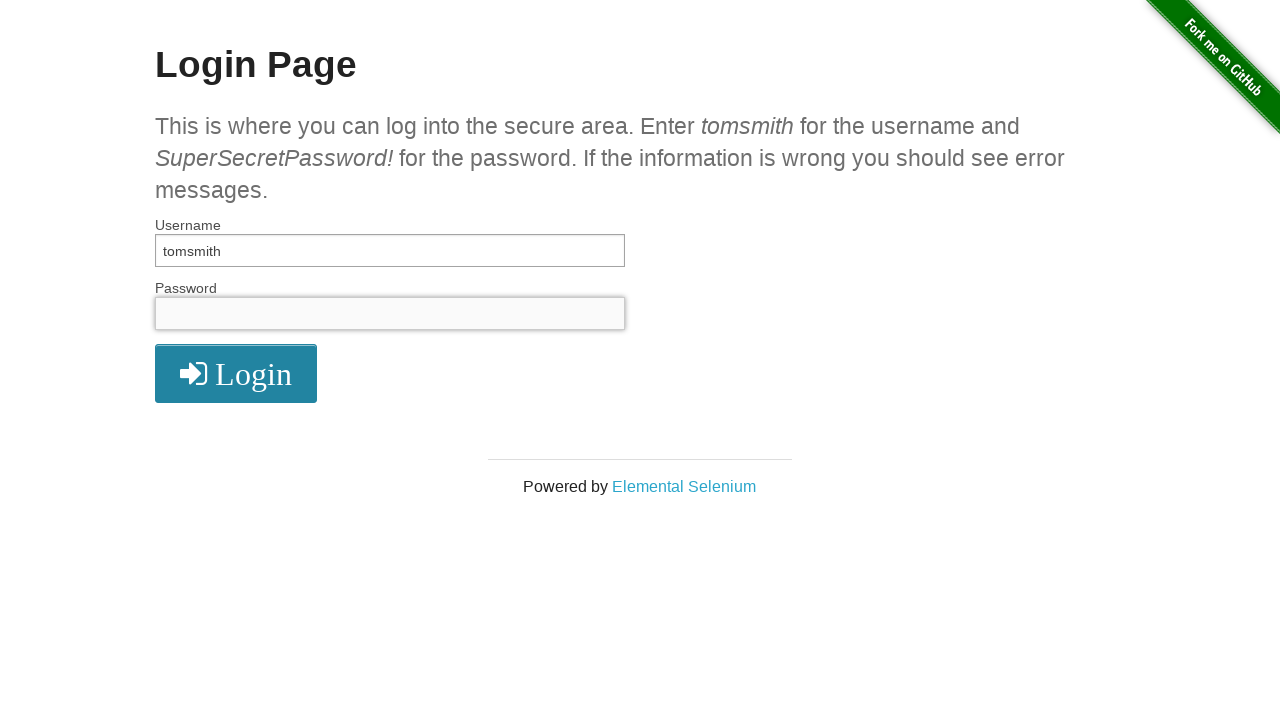

Filled password field with brute force attempt: 'log' on #password
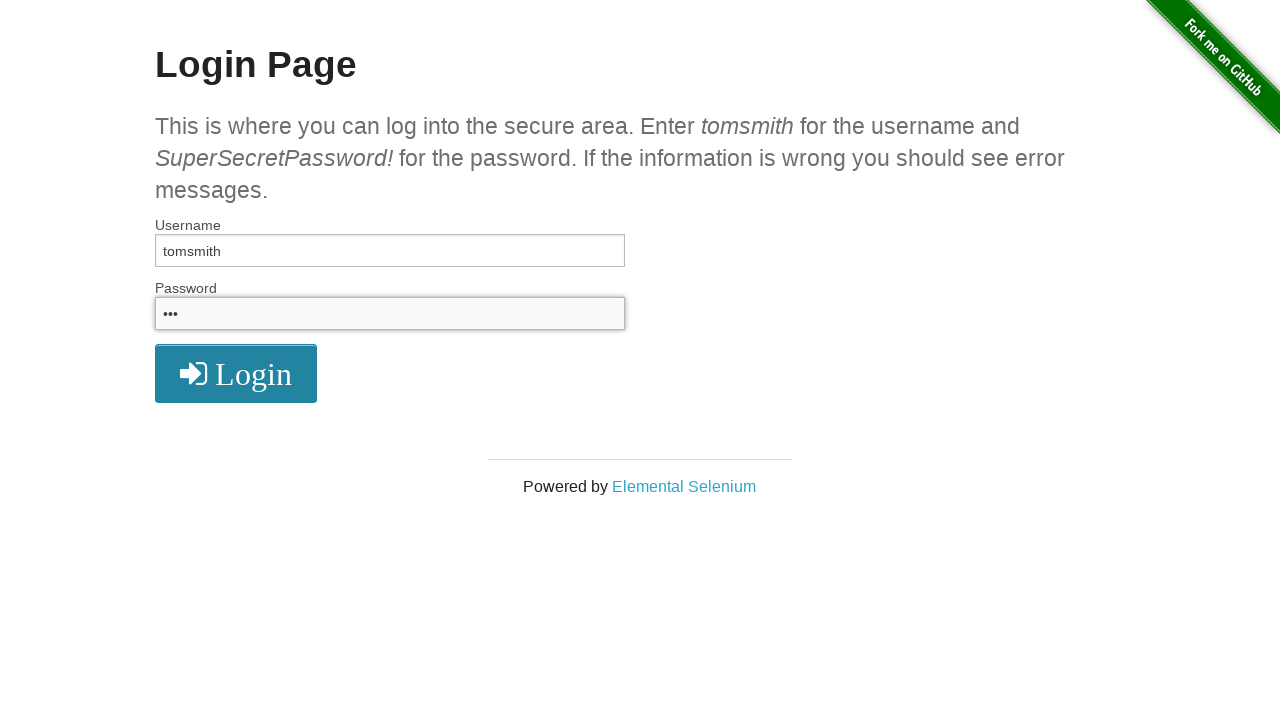

Clicked login button with password attempt 'log' at (236, 373) on button[type='submit']
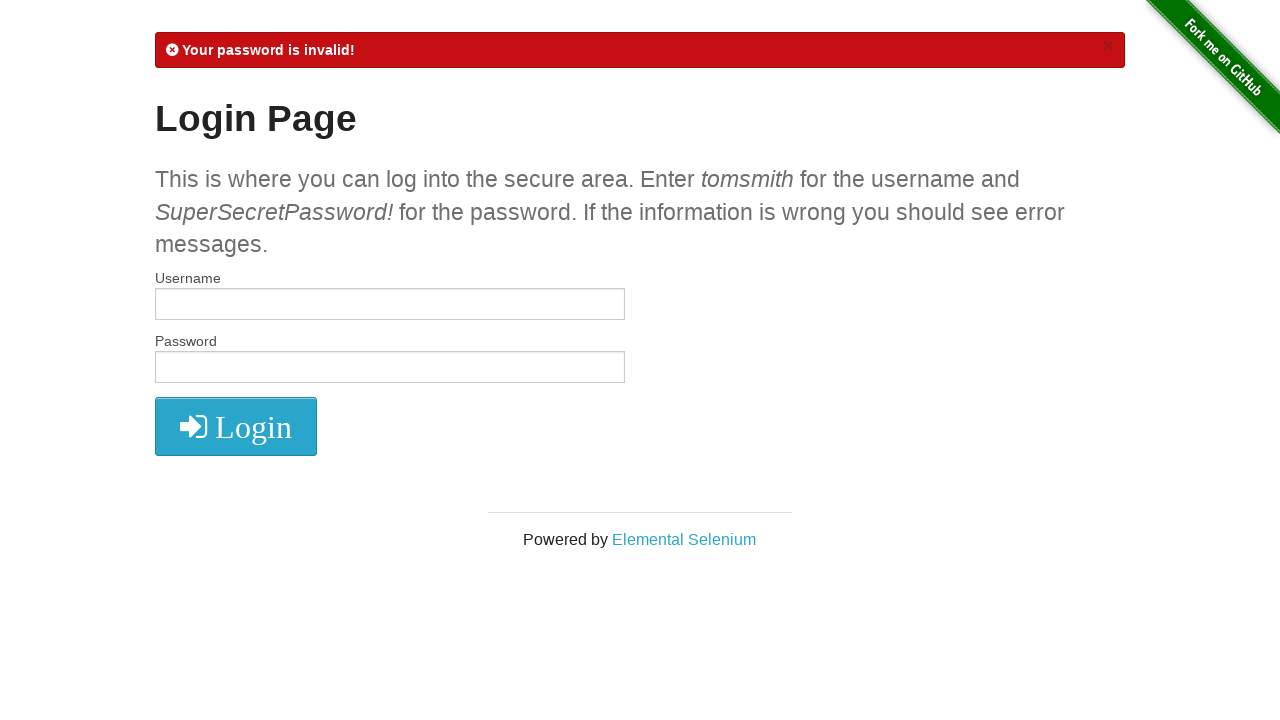

Login failed with password 'log', navigated back to retry
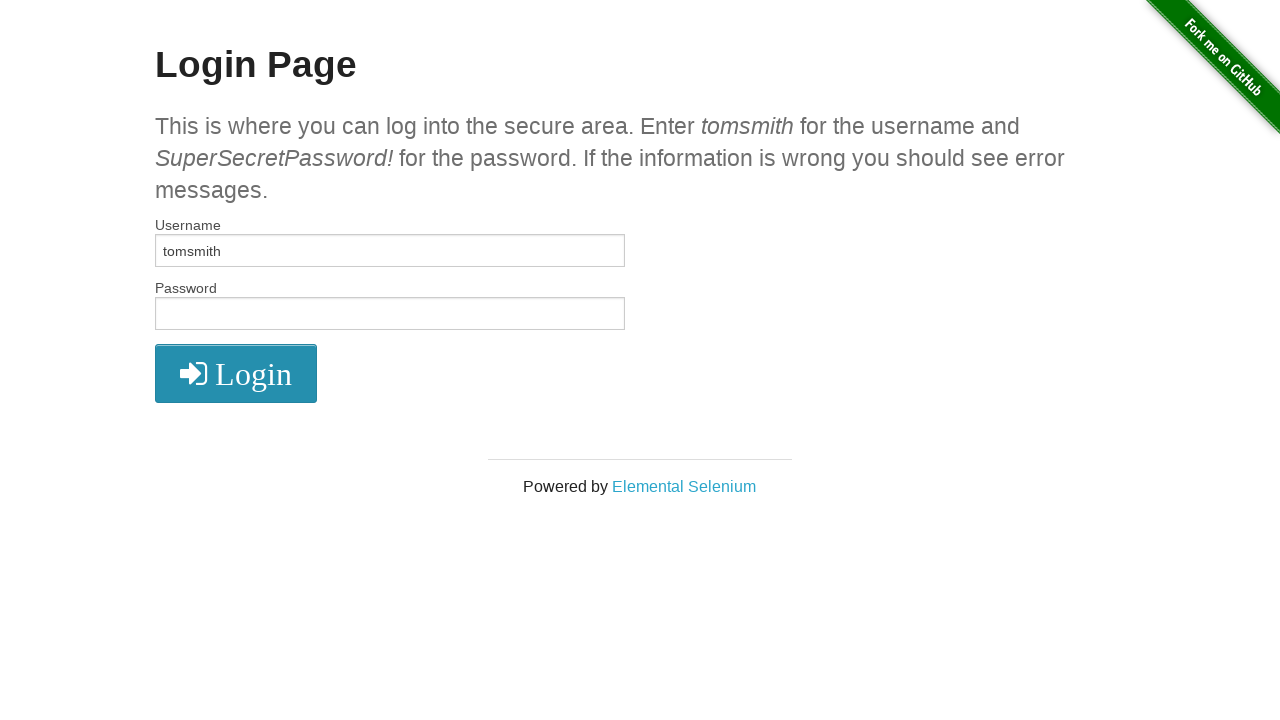

Cleared username field on #username
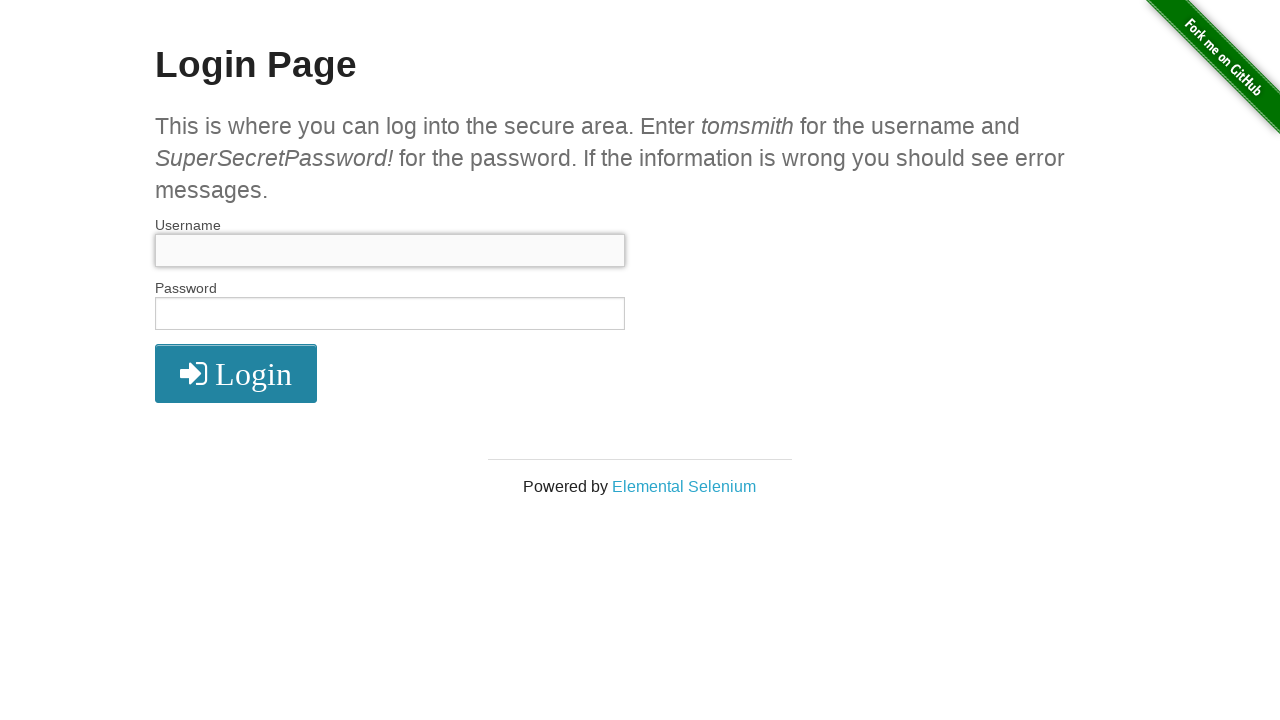

Filled username field with 'tomsmith' on #username
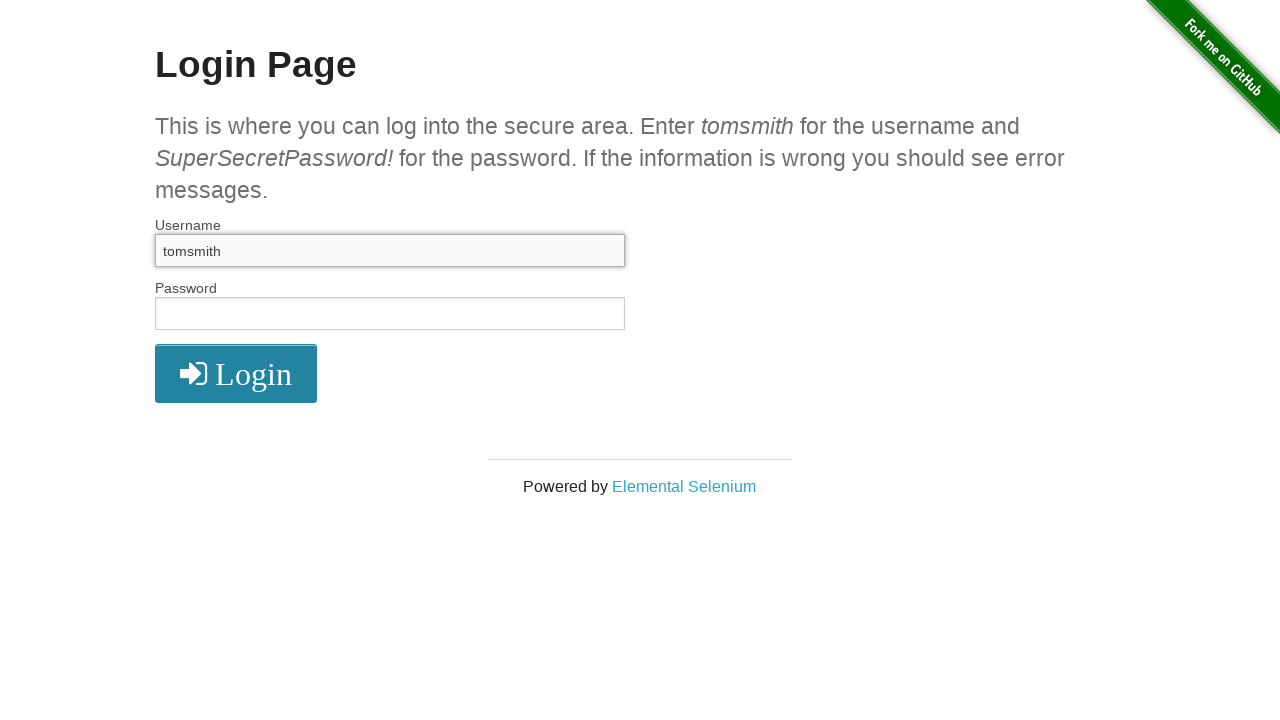

Cleared password field on #password
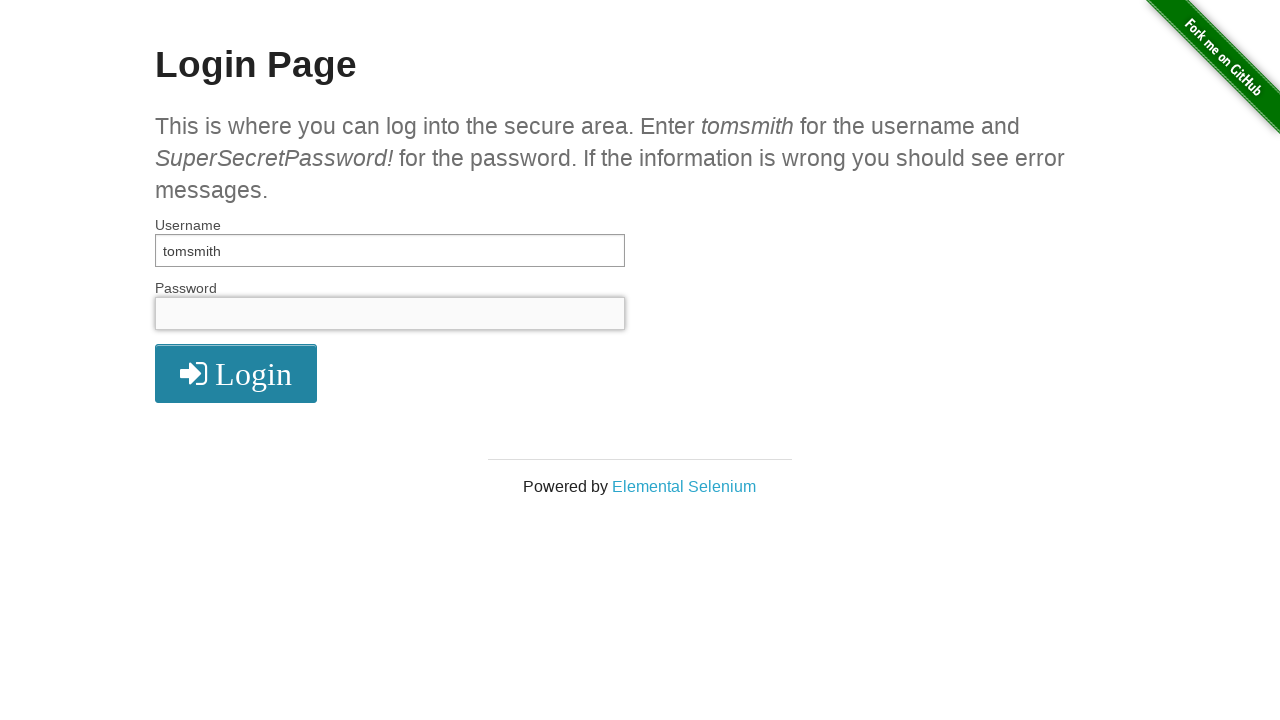

Filled password field with brute force attempt: 'into' on #password
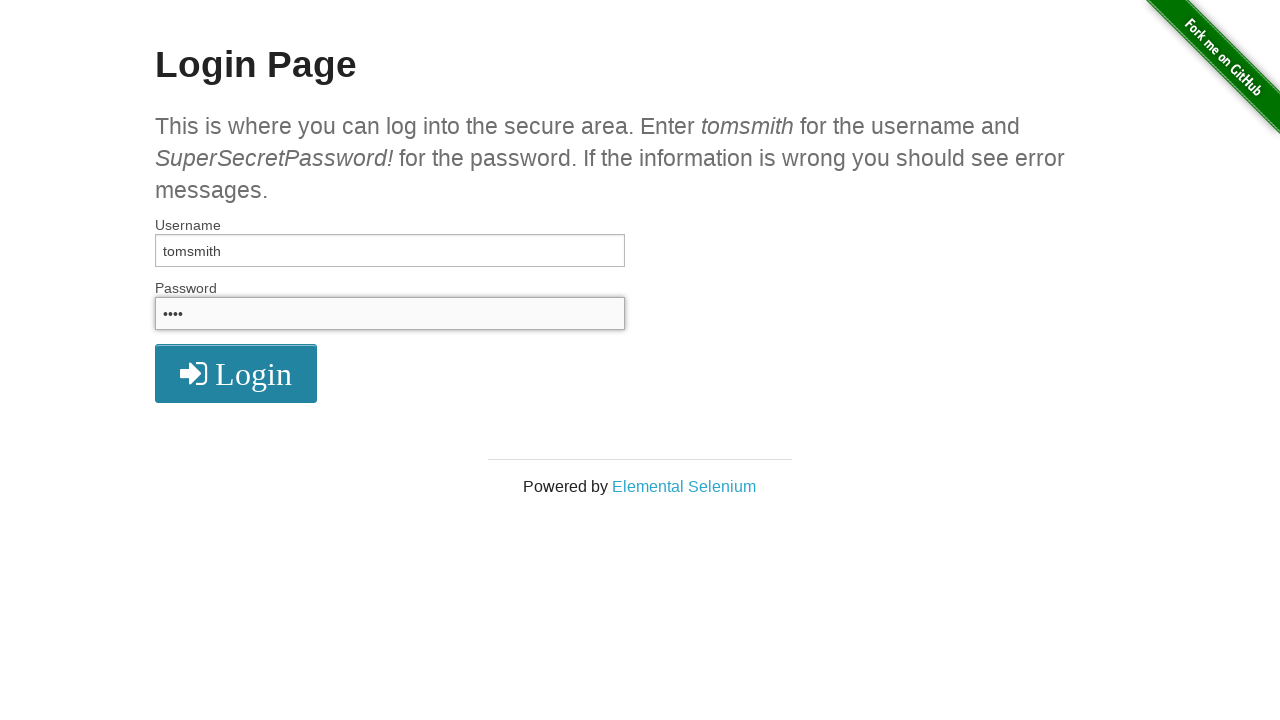

Clicked login button with password attempt 'into' at (236, 373) on button[type='submit']
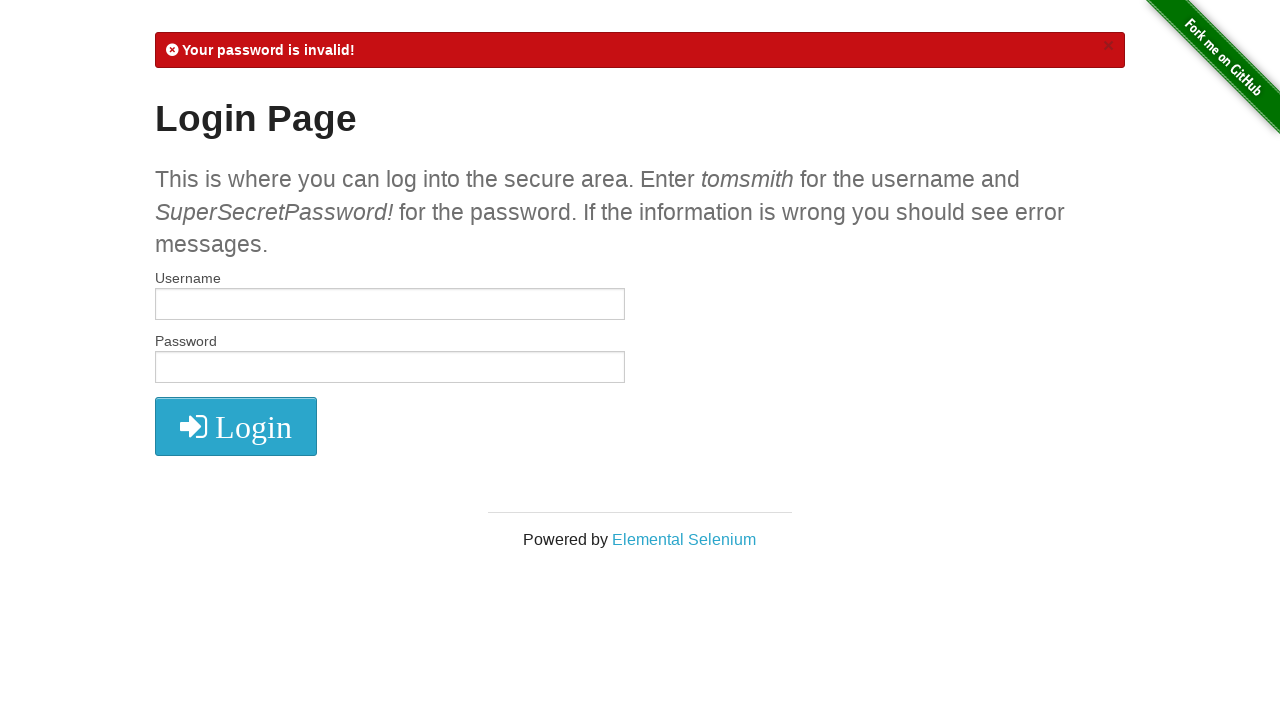

Login failed with password 'into', navigated back to retry
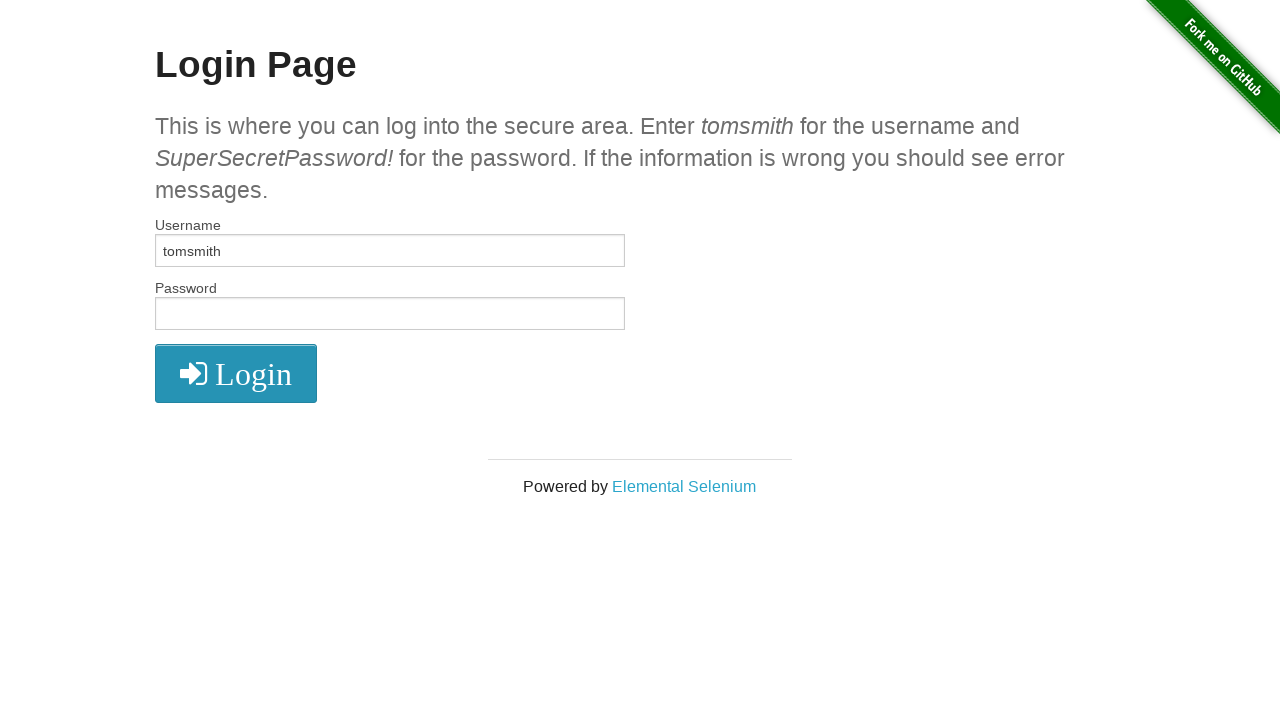

Cleared username field on #username
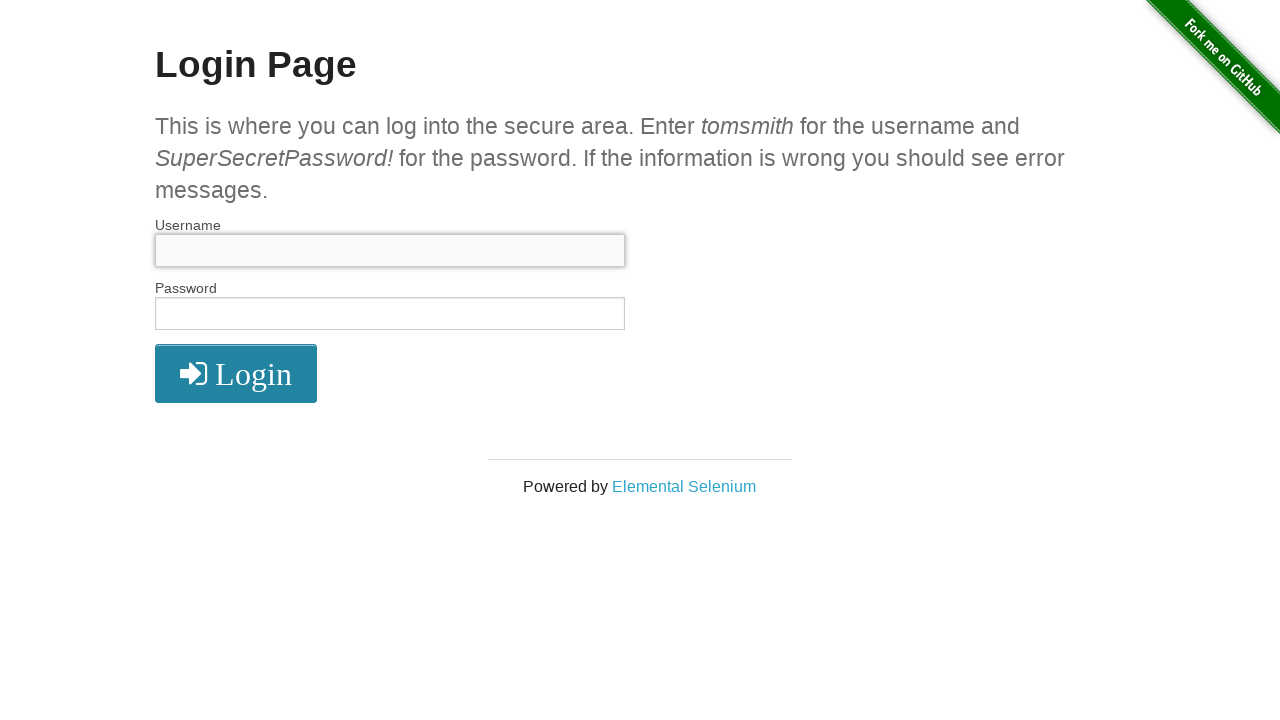

Filled username field with 'tomsmith' on #username
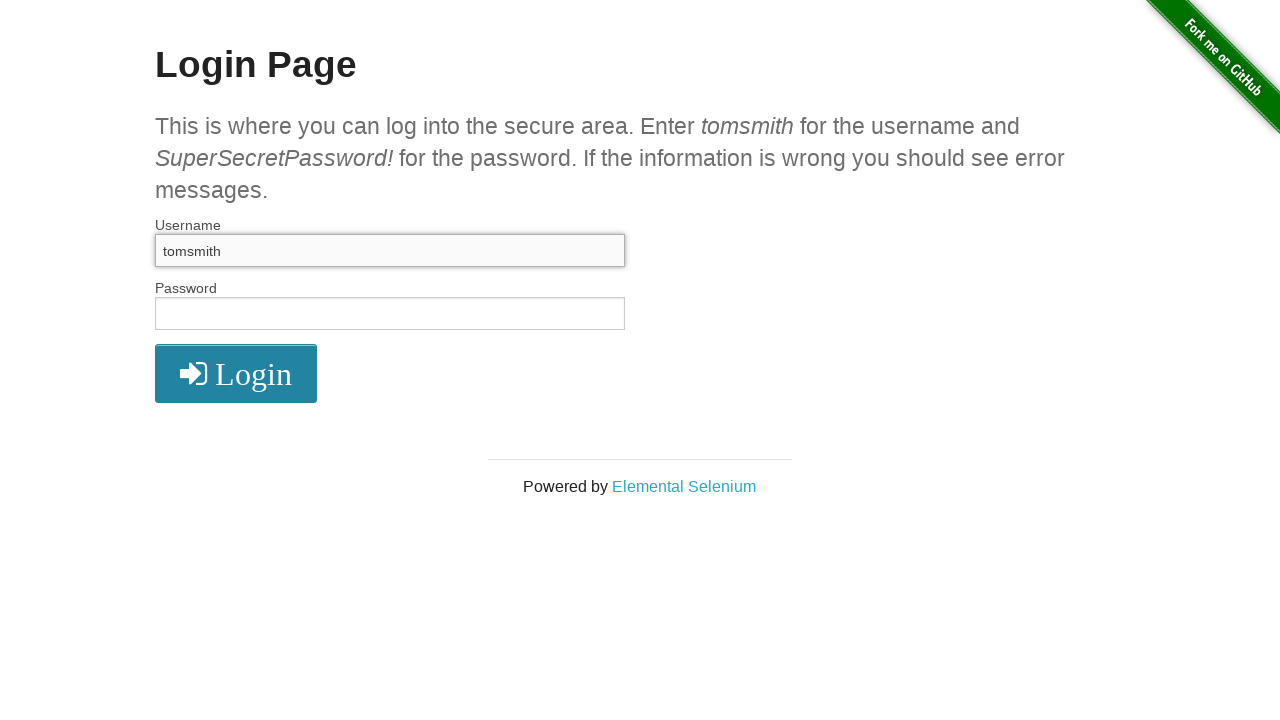

Cleared password field on #password
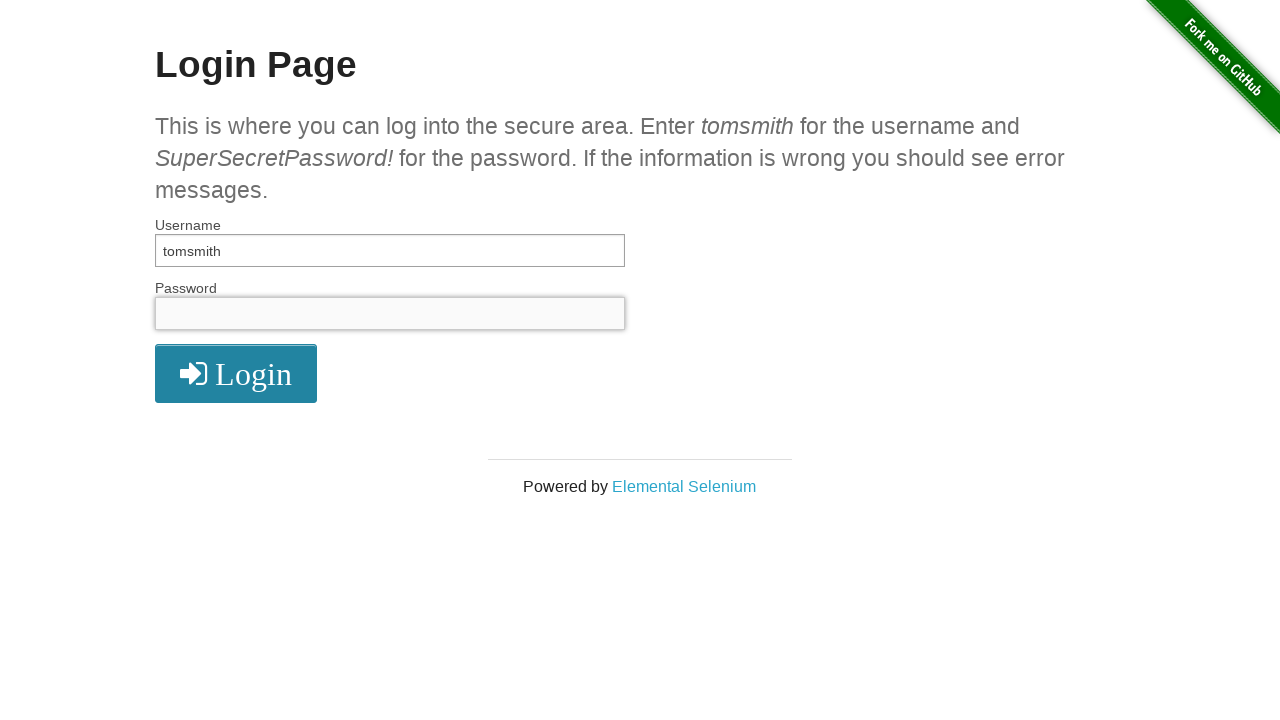

Filled password field with brute force attempt: 'the' on #password
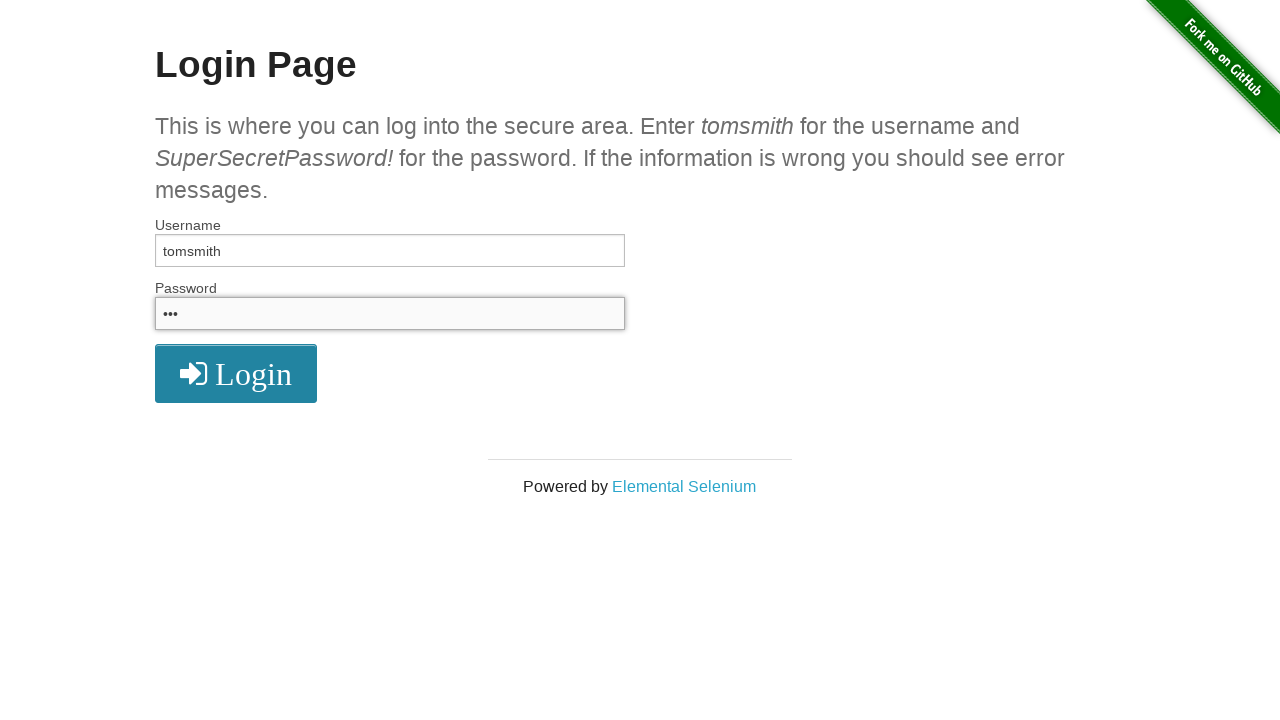

Clicked login button with password attempt 'the' at (236, 373) on button[type='submit']
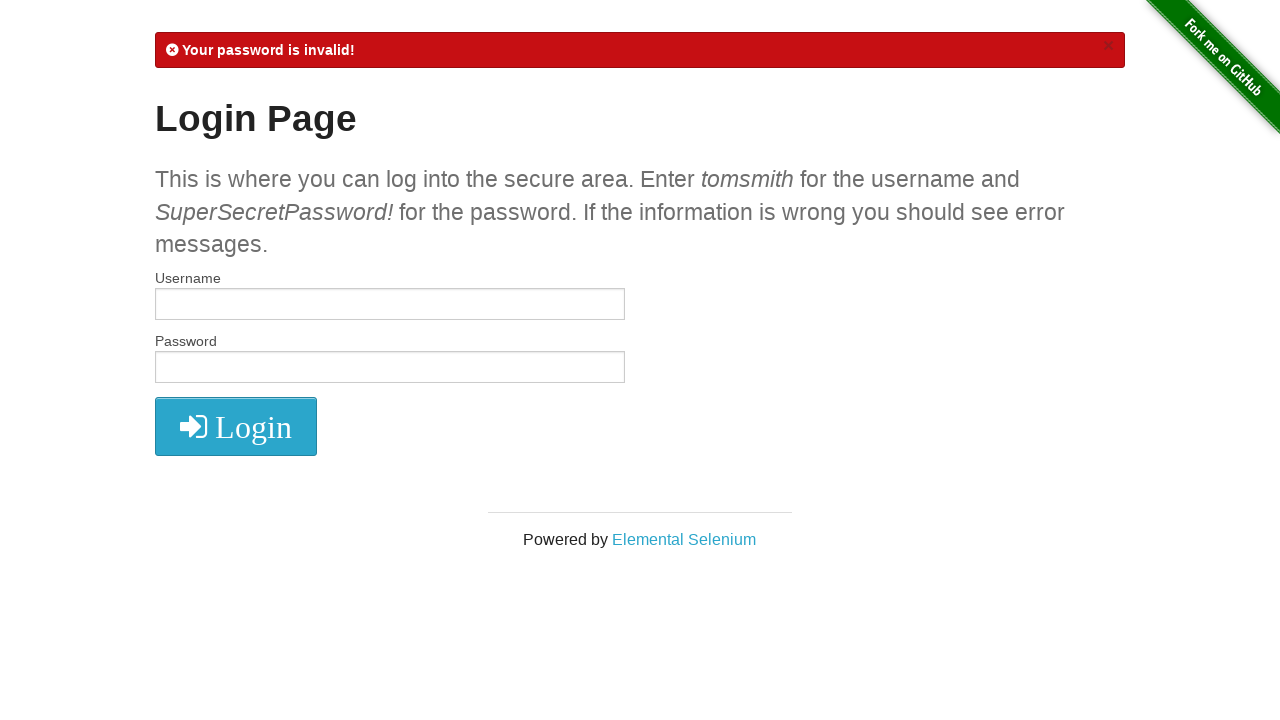

Login failed with password 'the', navigated back to retry
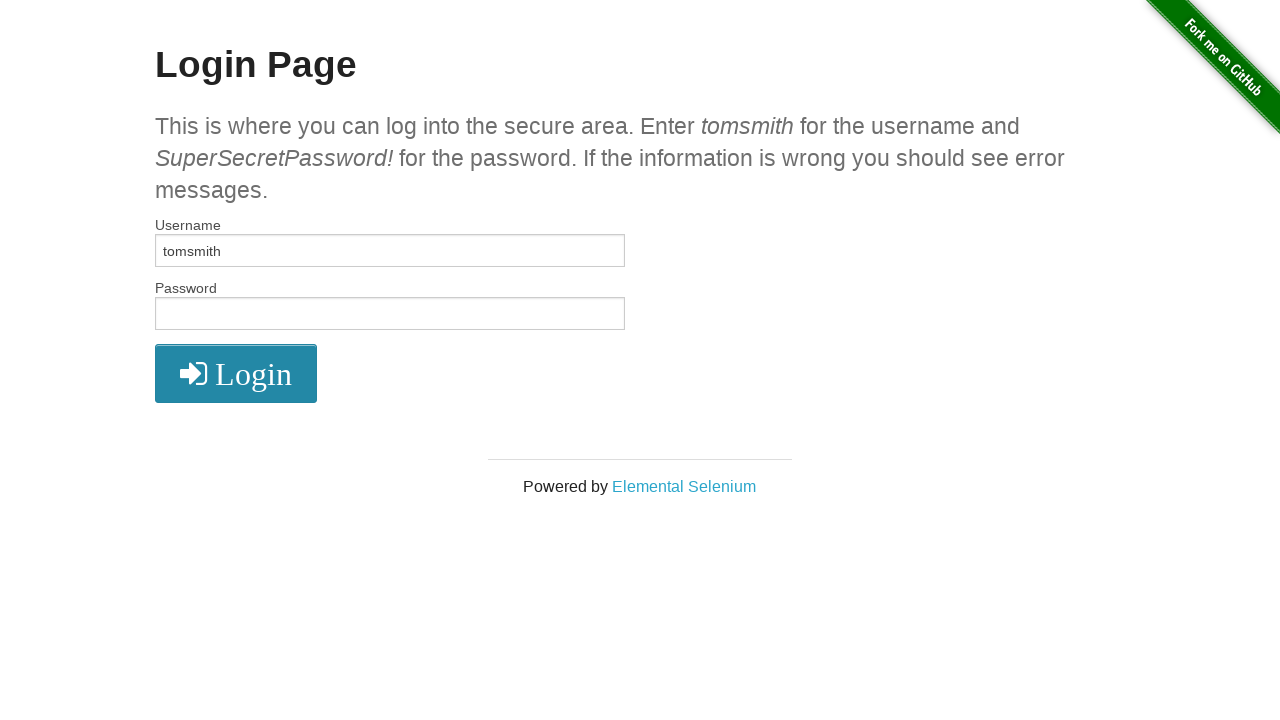

Cleared username field on #username
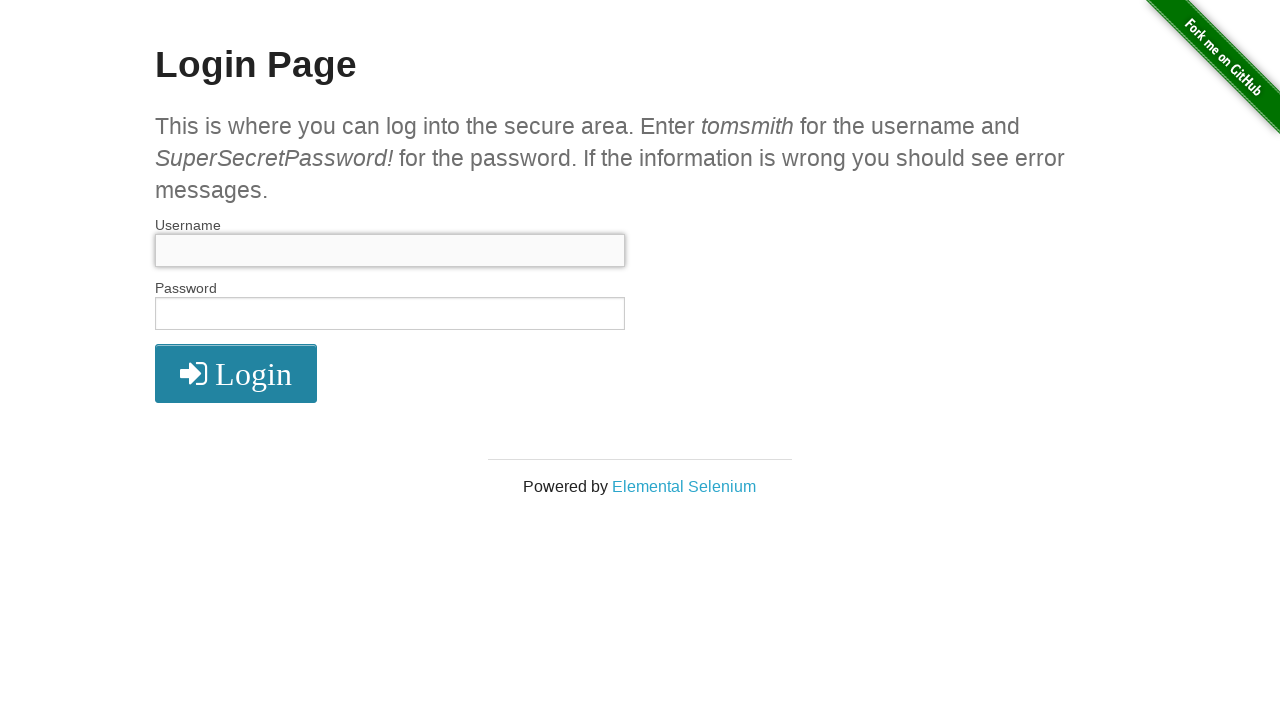

Filled username field with 'tomsmith' on #username
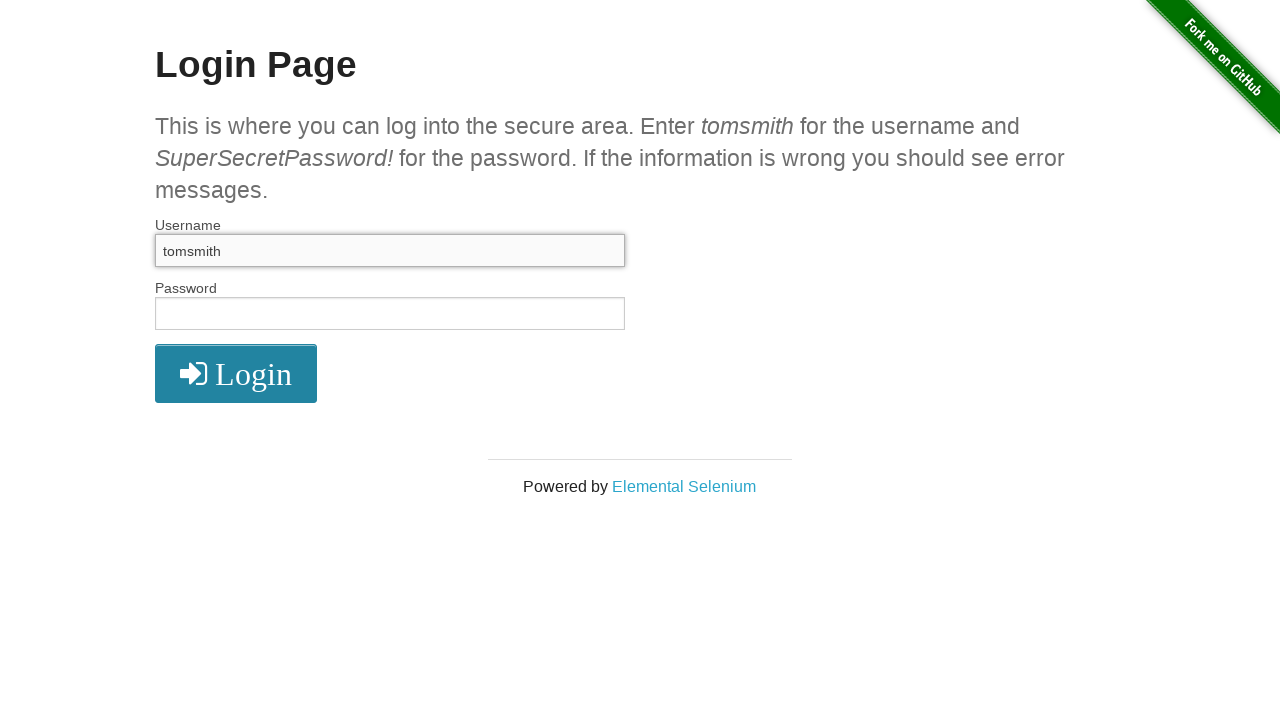

Cleared password field on #password
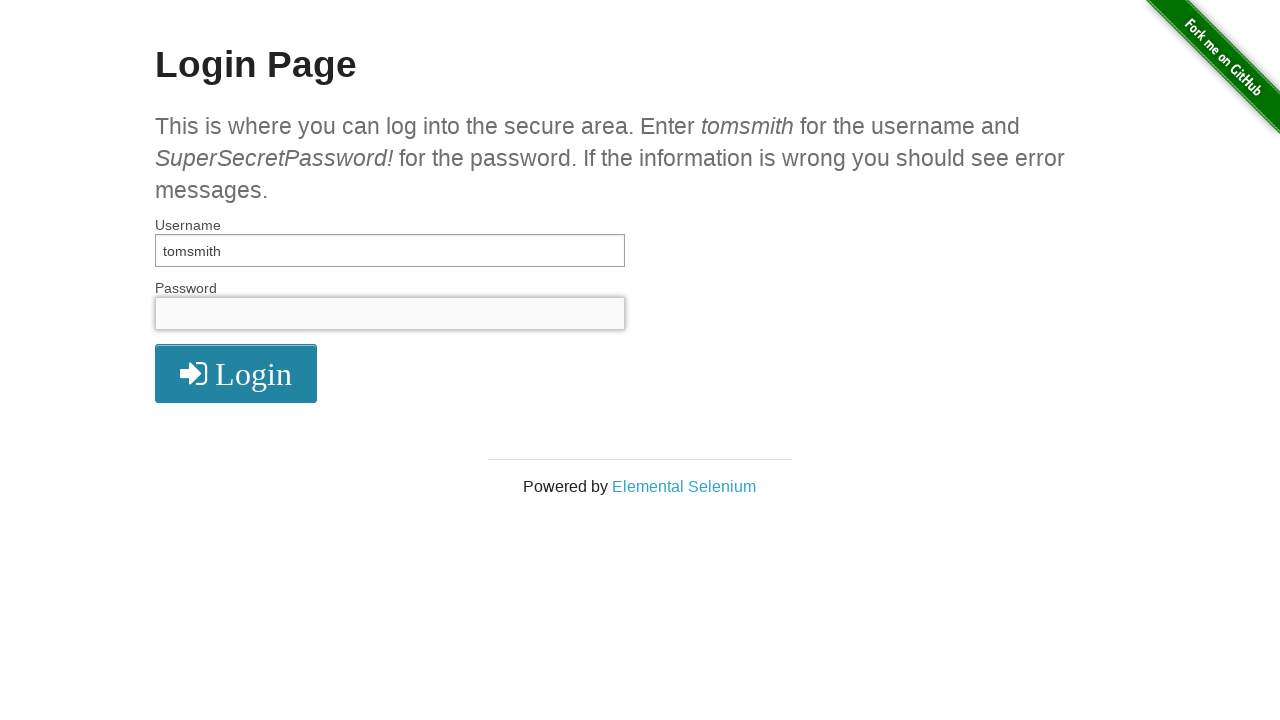

Filled password field with brute force attempt: 'secure' on #password
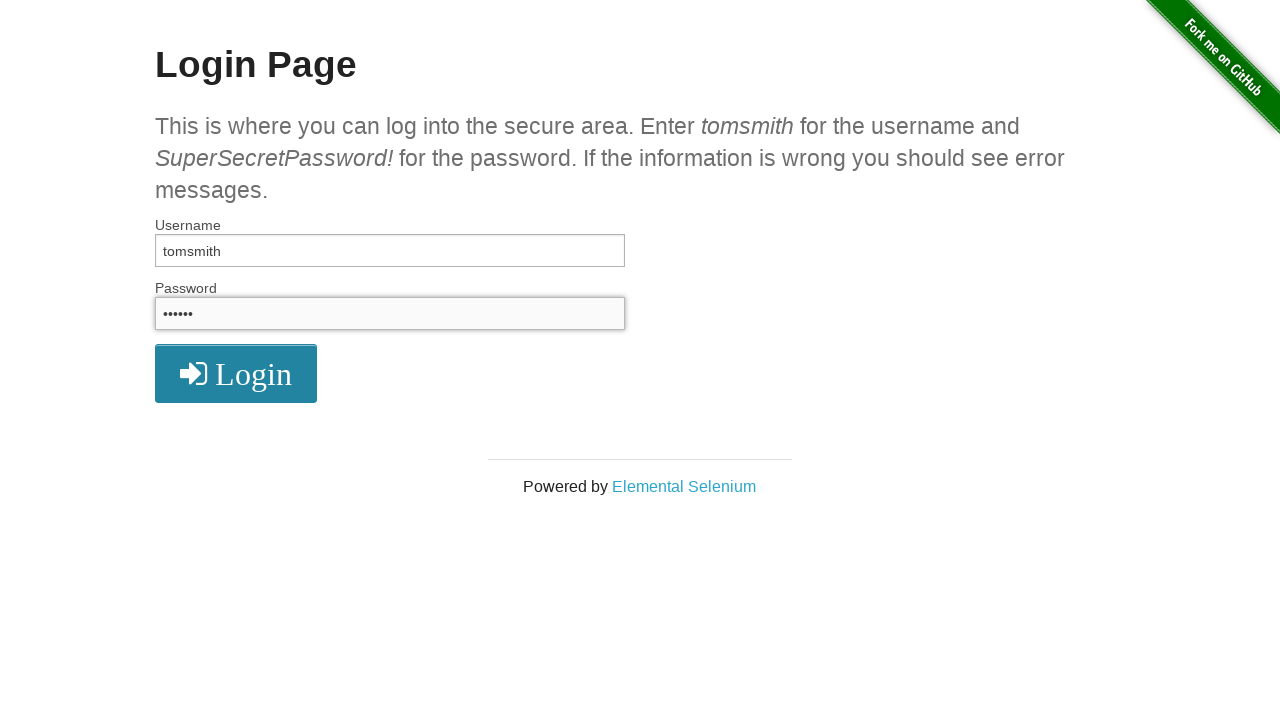

Clicked login button with password attempt 'secure' at (236, 373) on button[type='submit']
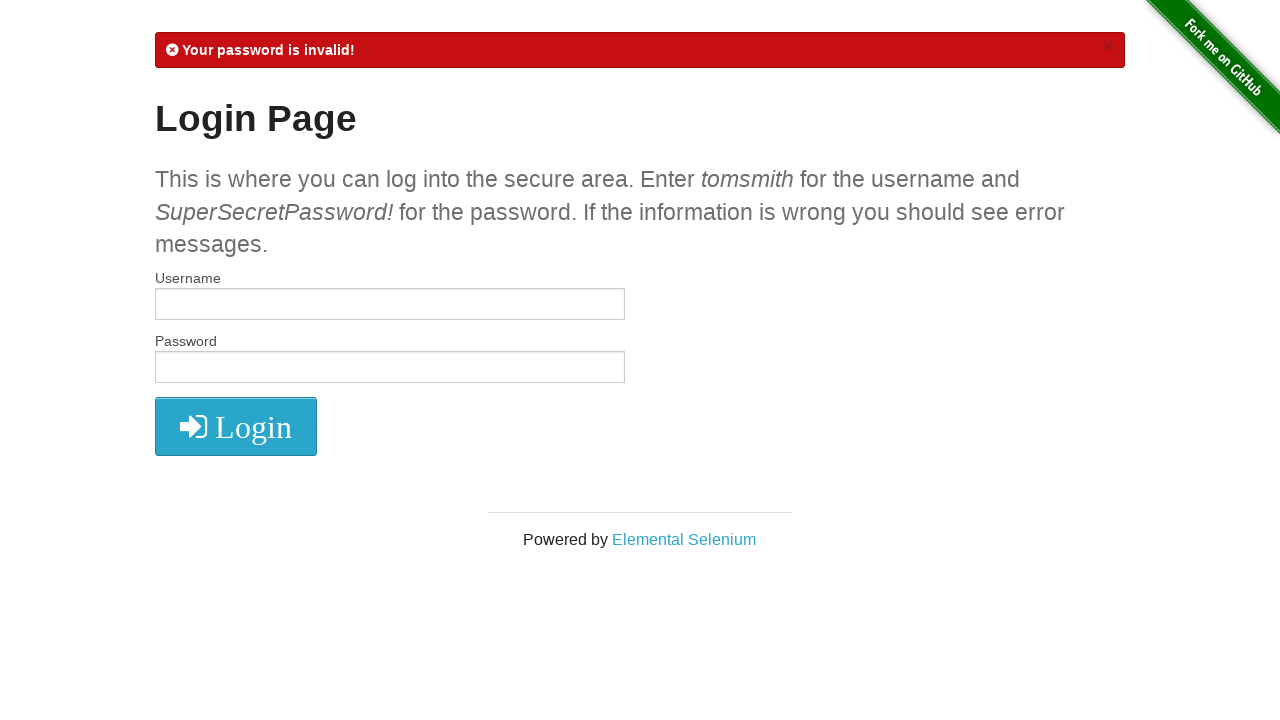

Login failed with password 'secure', navigated back to retry
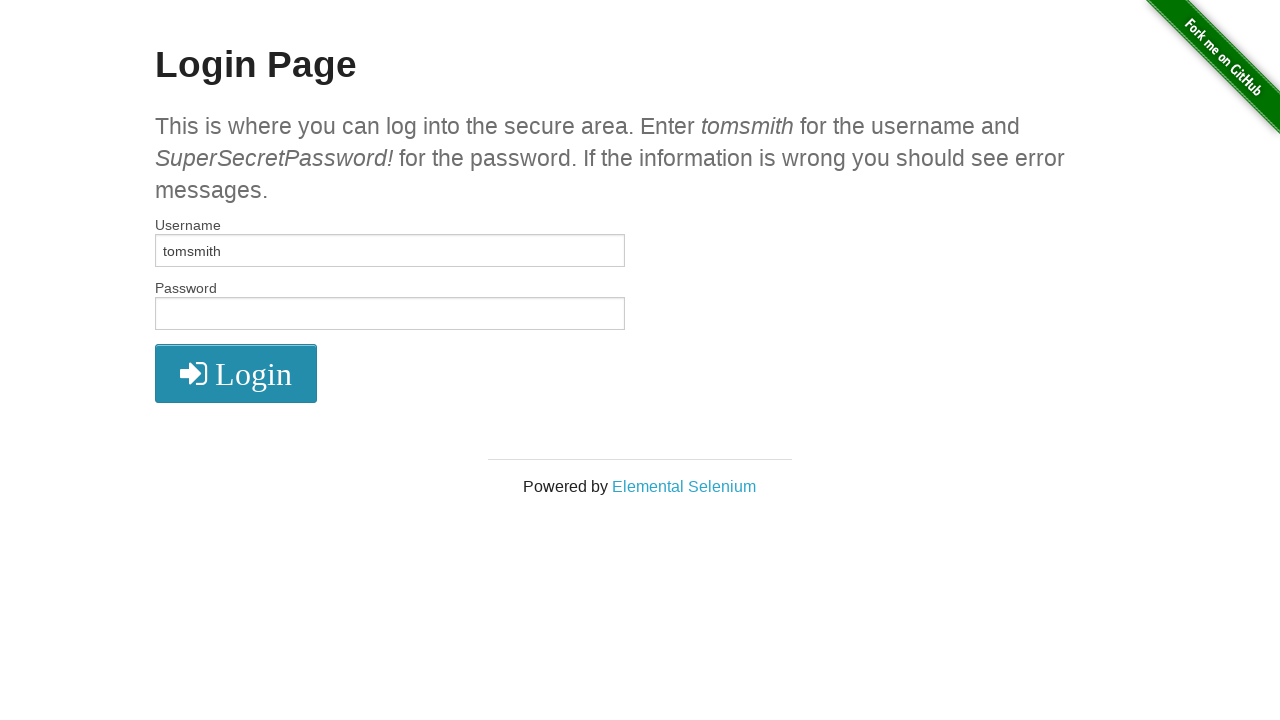

Cleared username field on #username
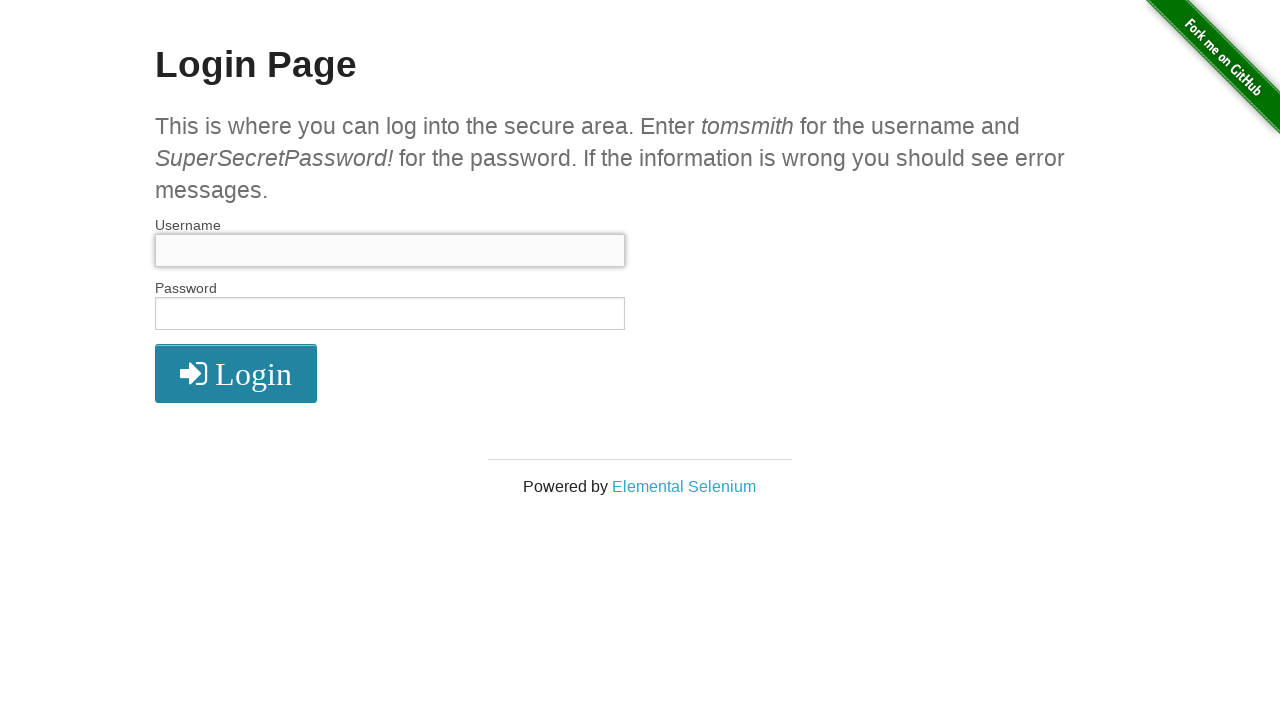

Filled username field with 'tomsmith' on #username
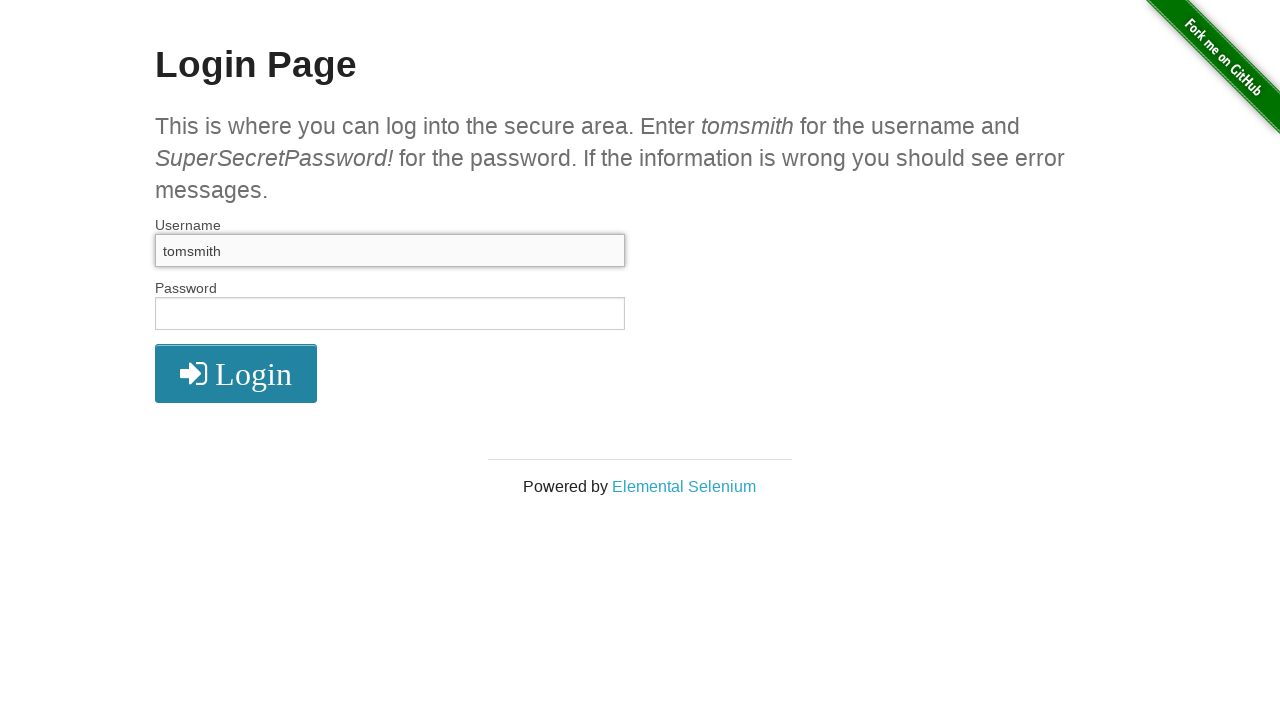

Cleared password field on #password
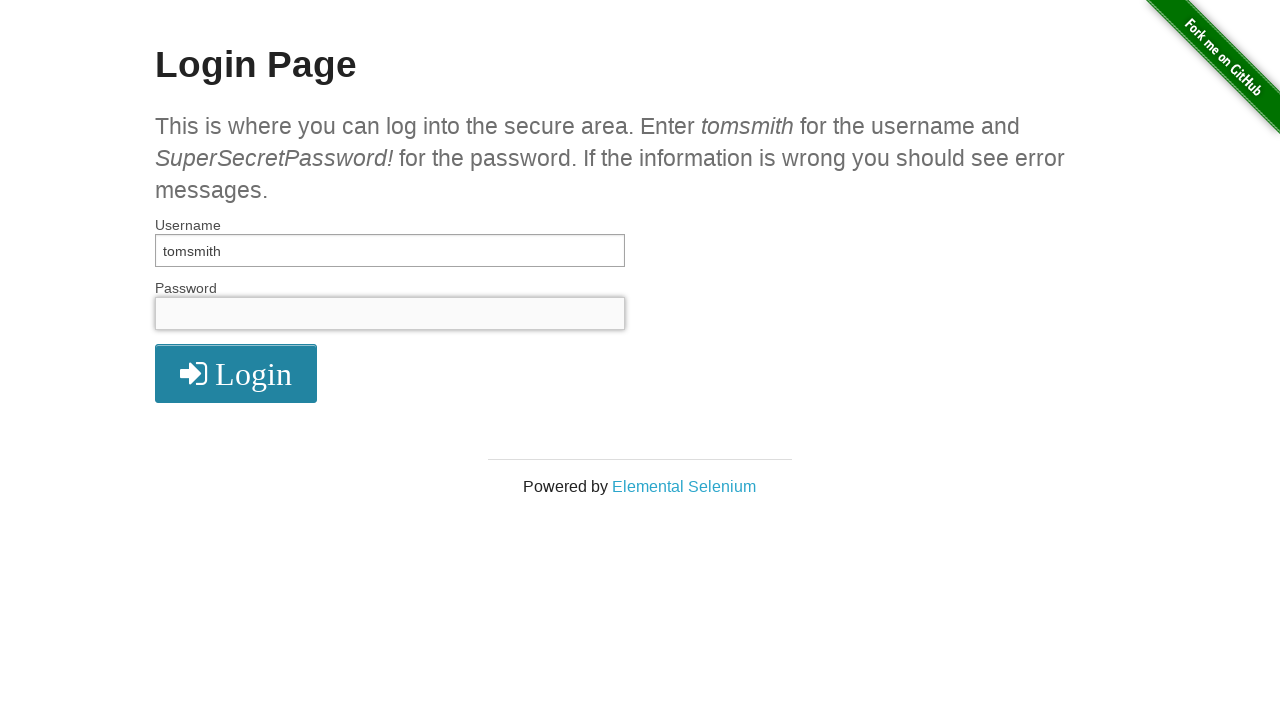

Filled password field with brute force attempt: 'area.' on #password
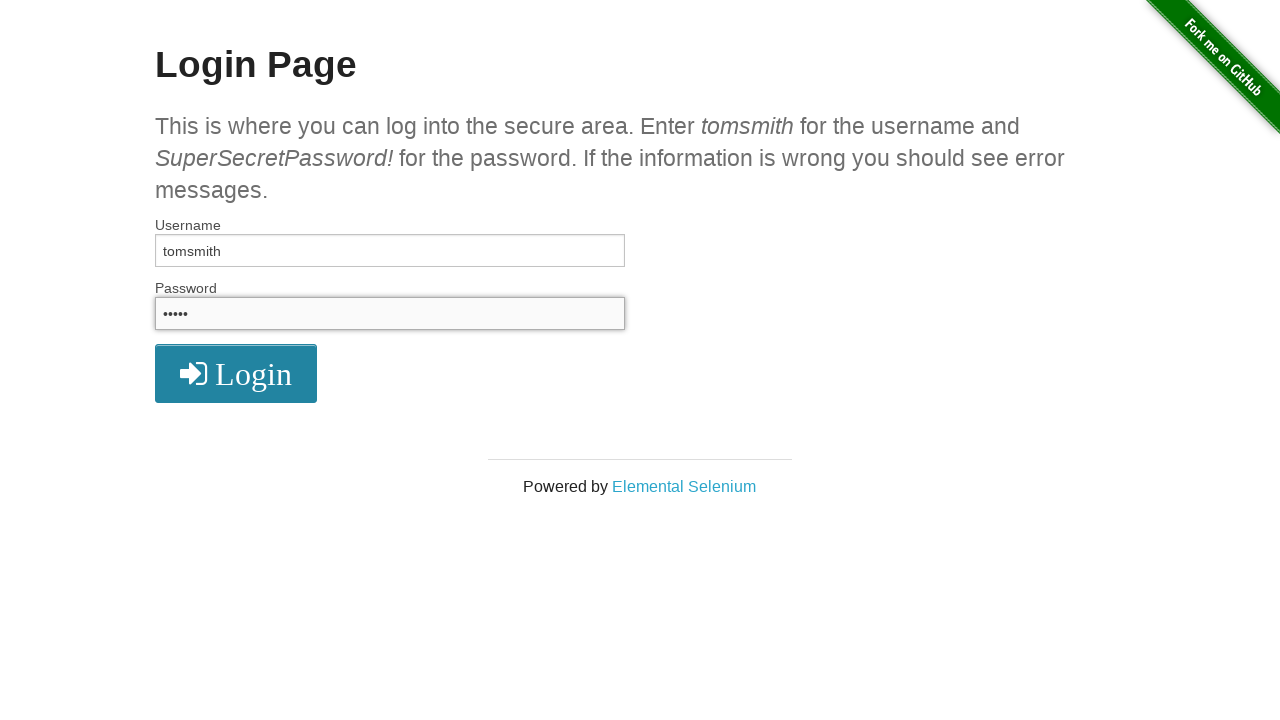

Clicked login button with password attempt 'area.' at (236, 373) on button[type='submit']
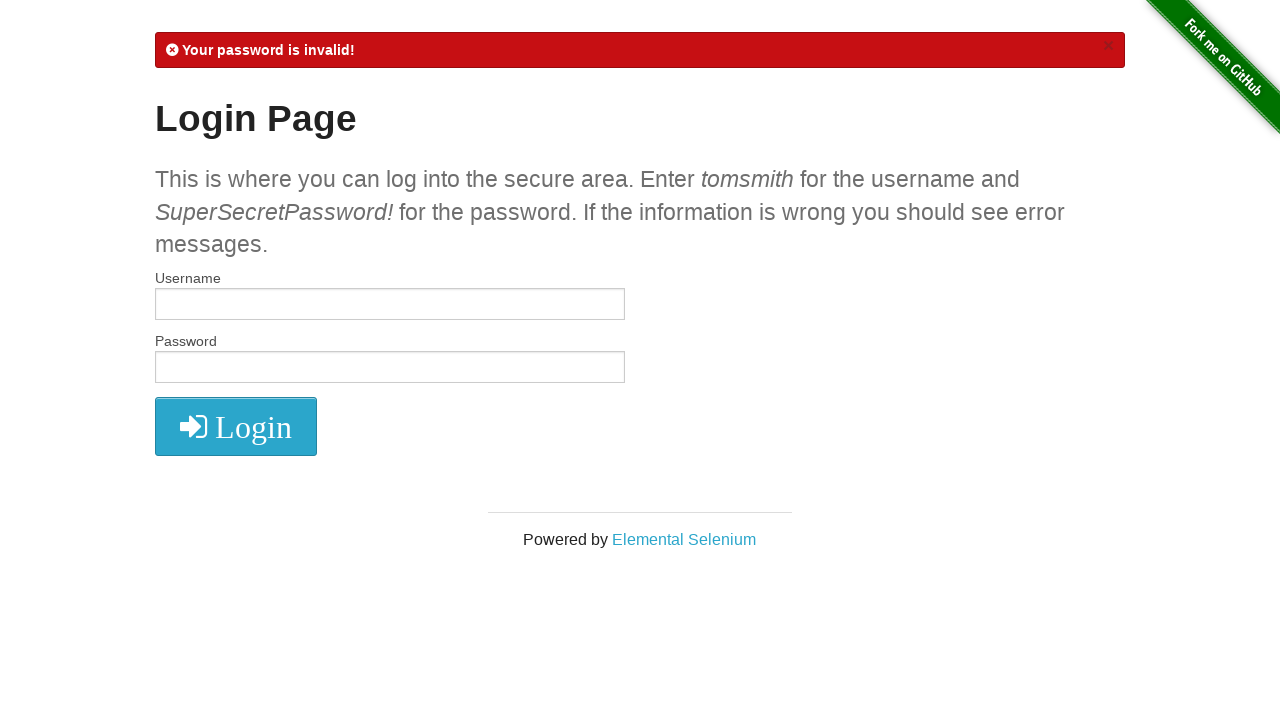

Login failed with password 'area.', navigated back to retry
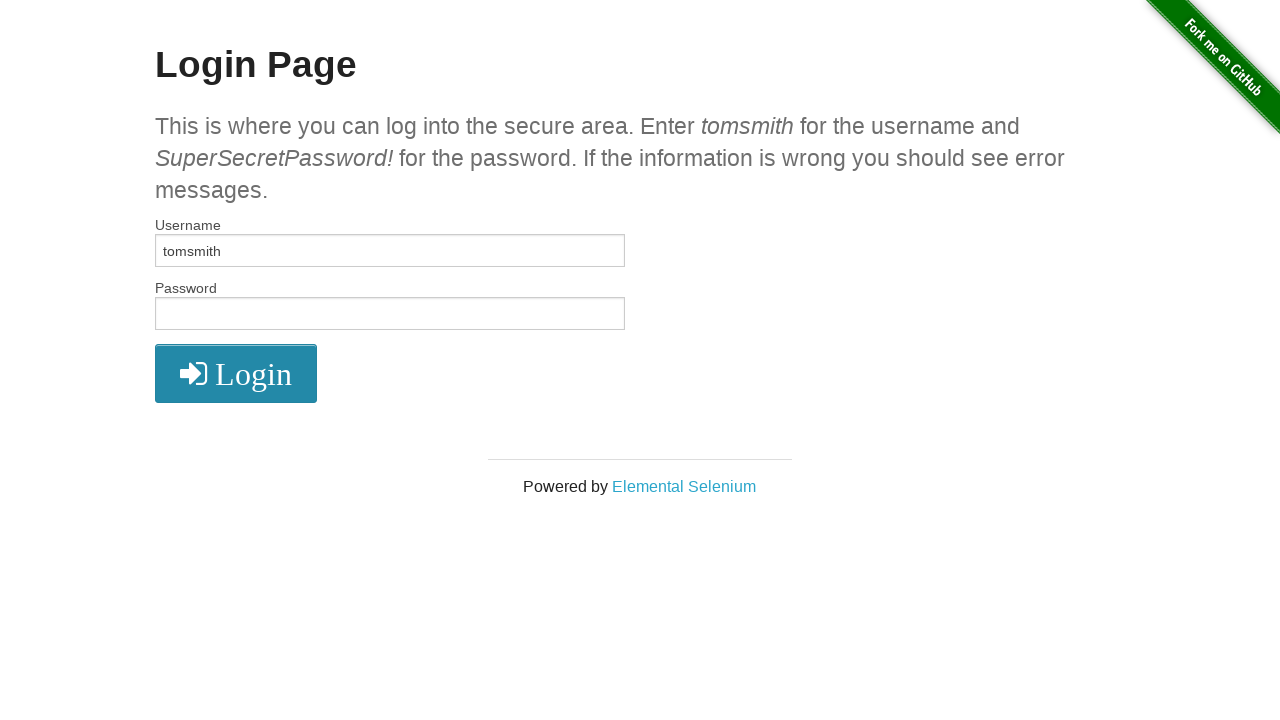

Cleared username field on #username
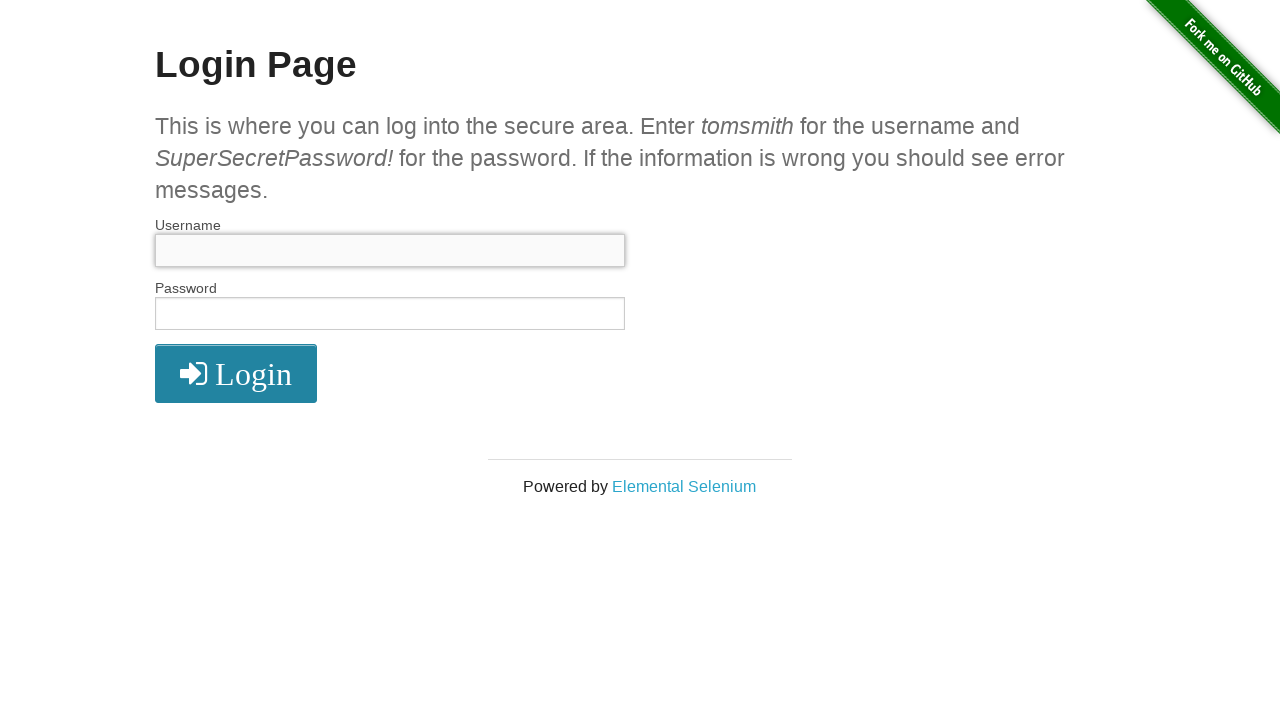

Filled username field with 'tomsmith' on #username
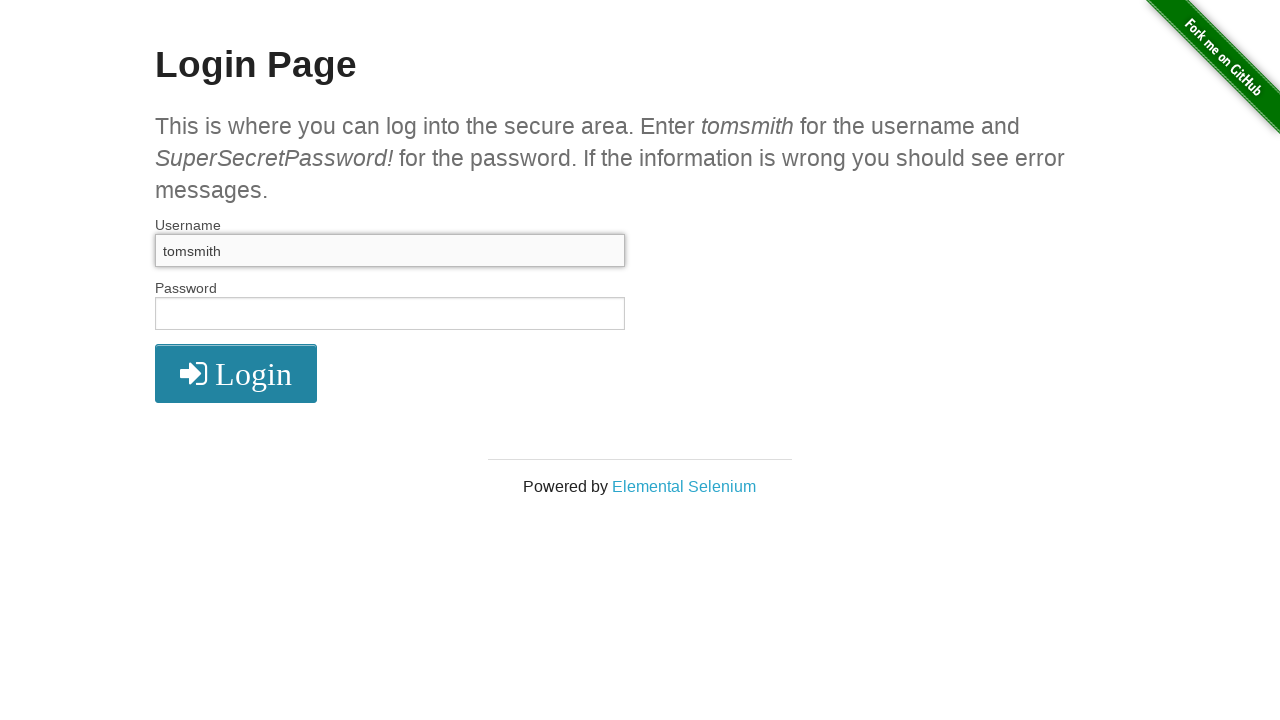

Cleared password field on #password
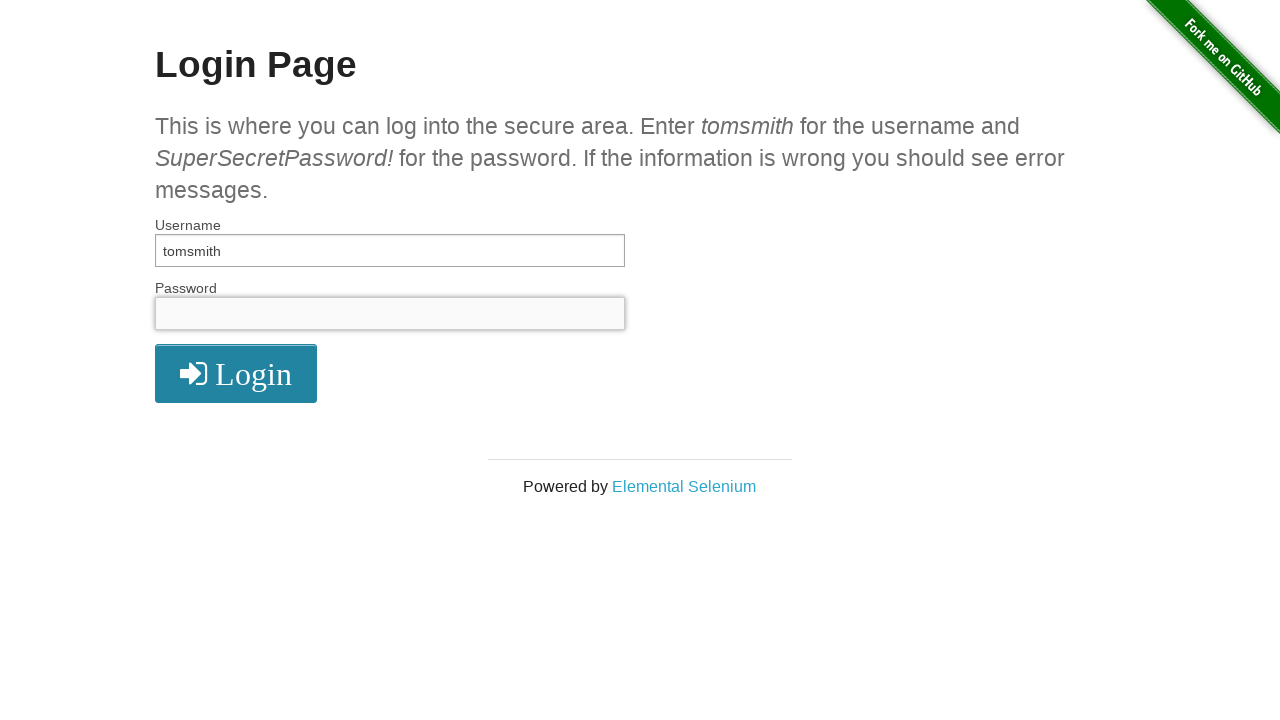

Filled password field with brute force attempt: 'Enter' on #password
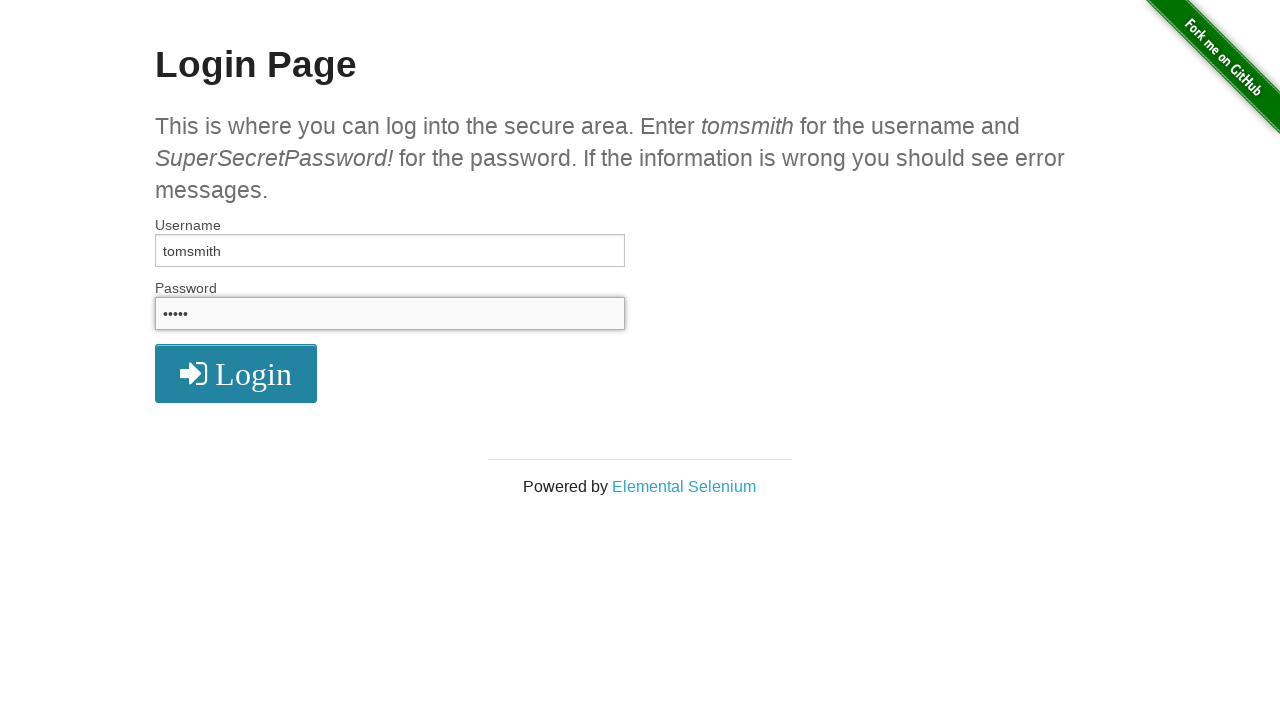

Clicked login button with password attempt 'Enter' at (236, 373) on button[type='submit']
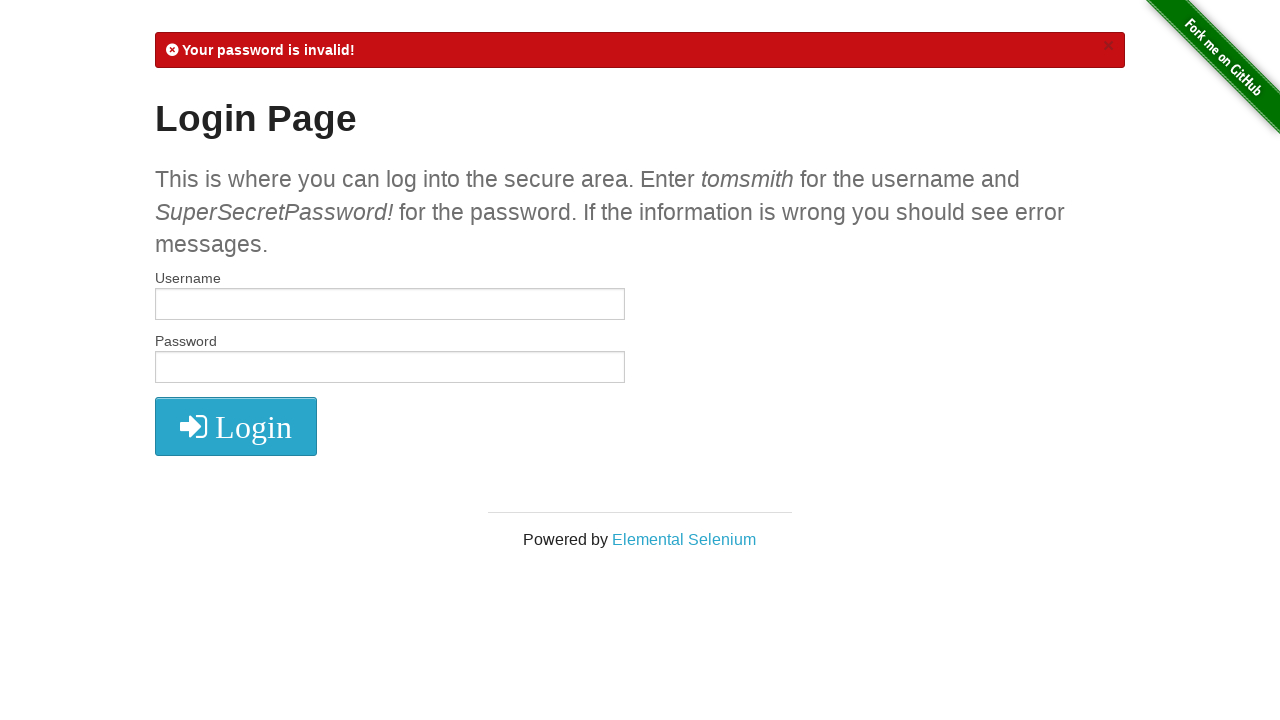

Login failed with password 'Enter', navigated back to retry
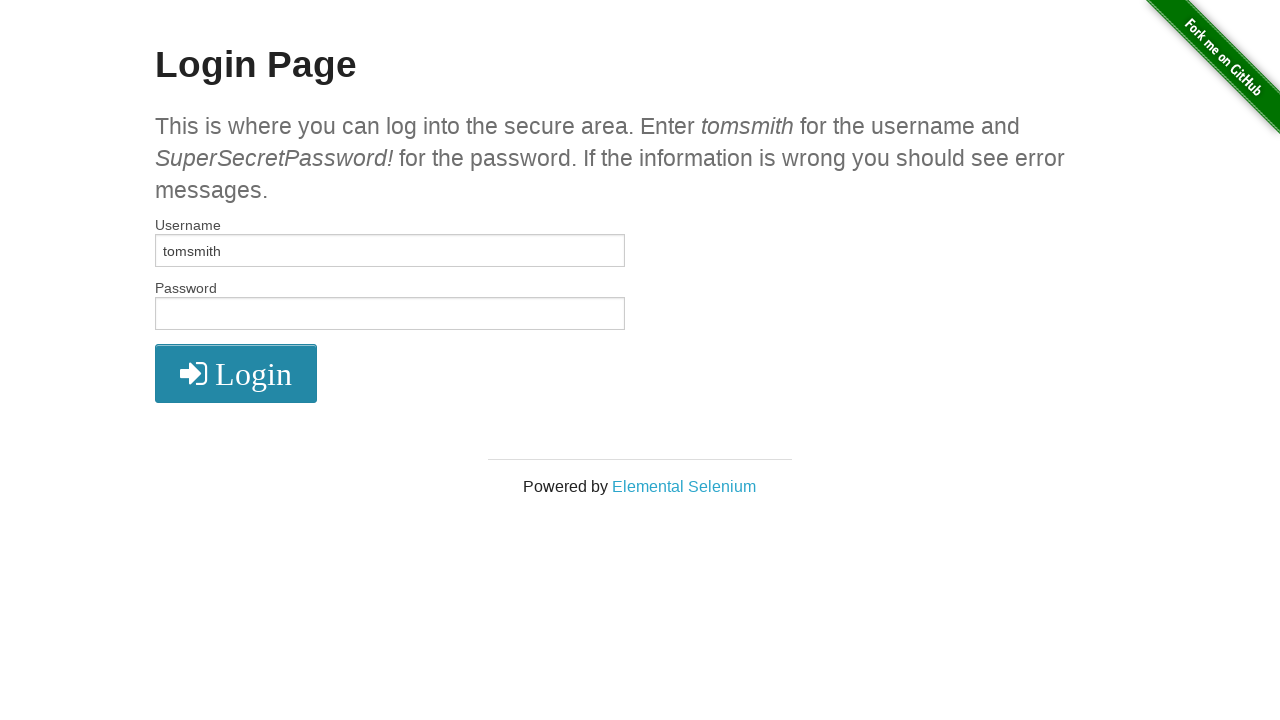

Cleared username field on #username
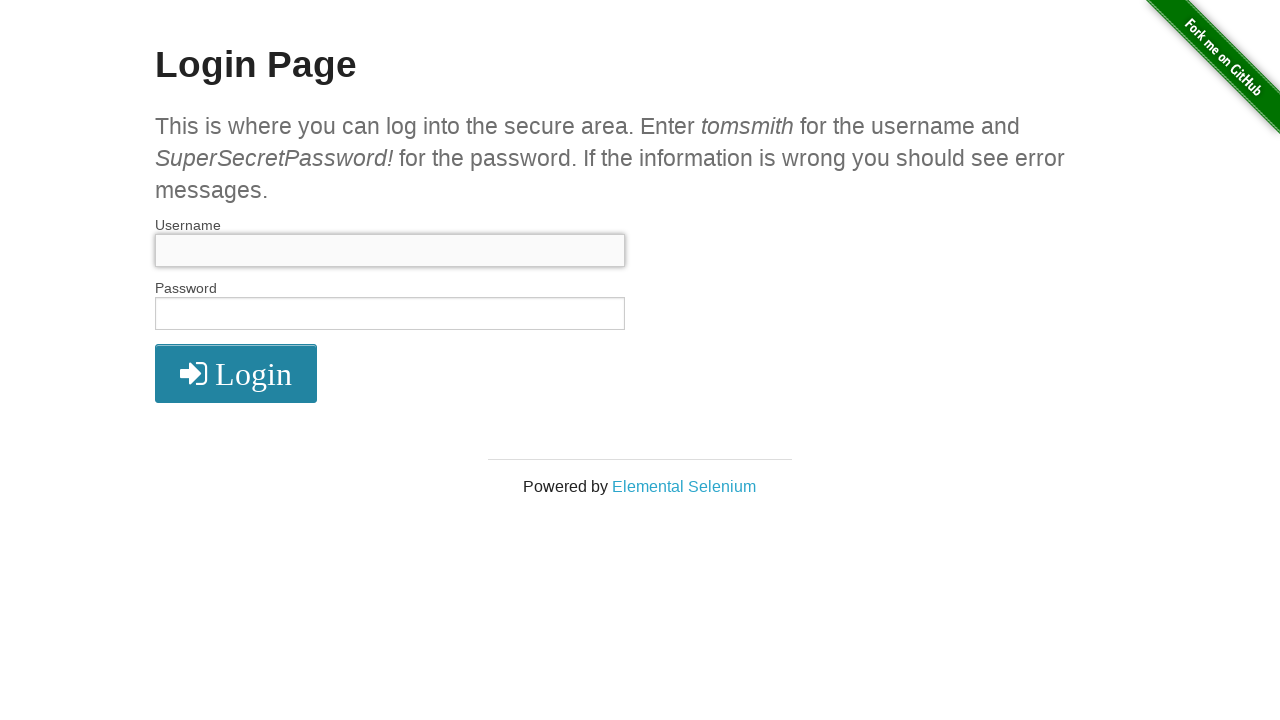

Filled username field with 'tomsmith' on #username
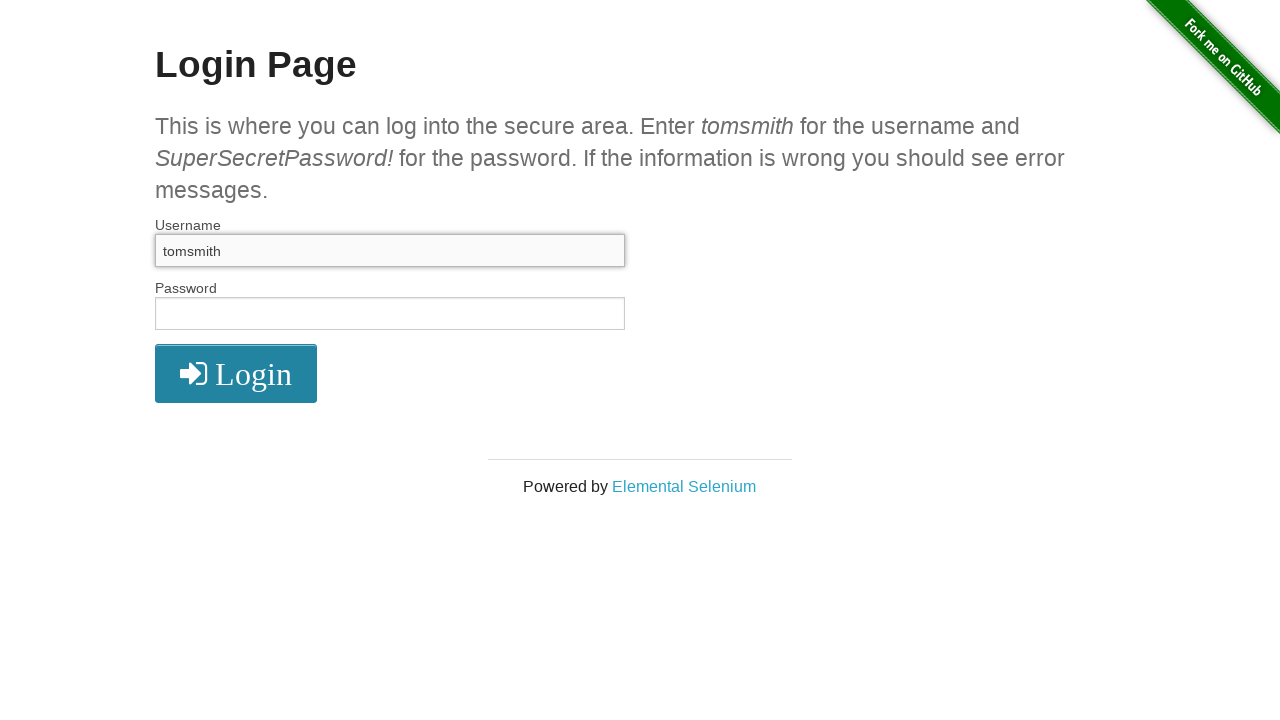

Cleared password field on #password
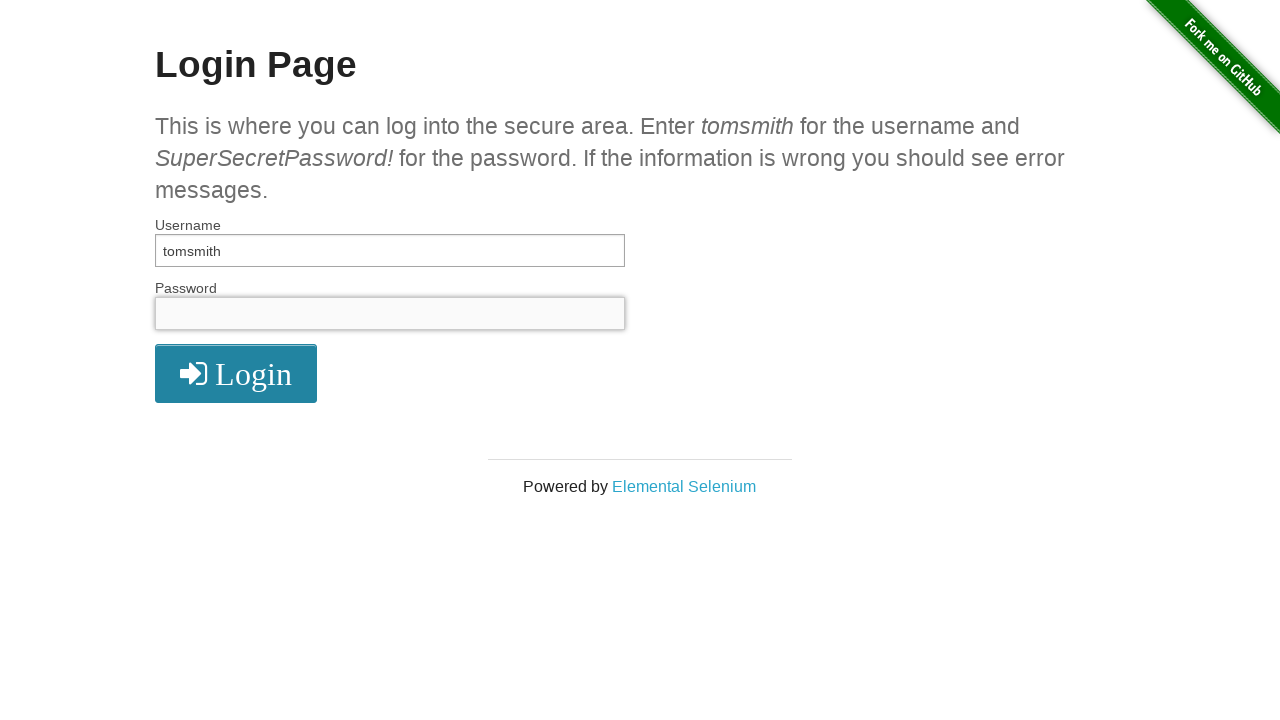

Filled password field with brute force attempt: 'tomsmith' on #password
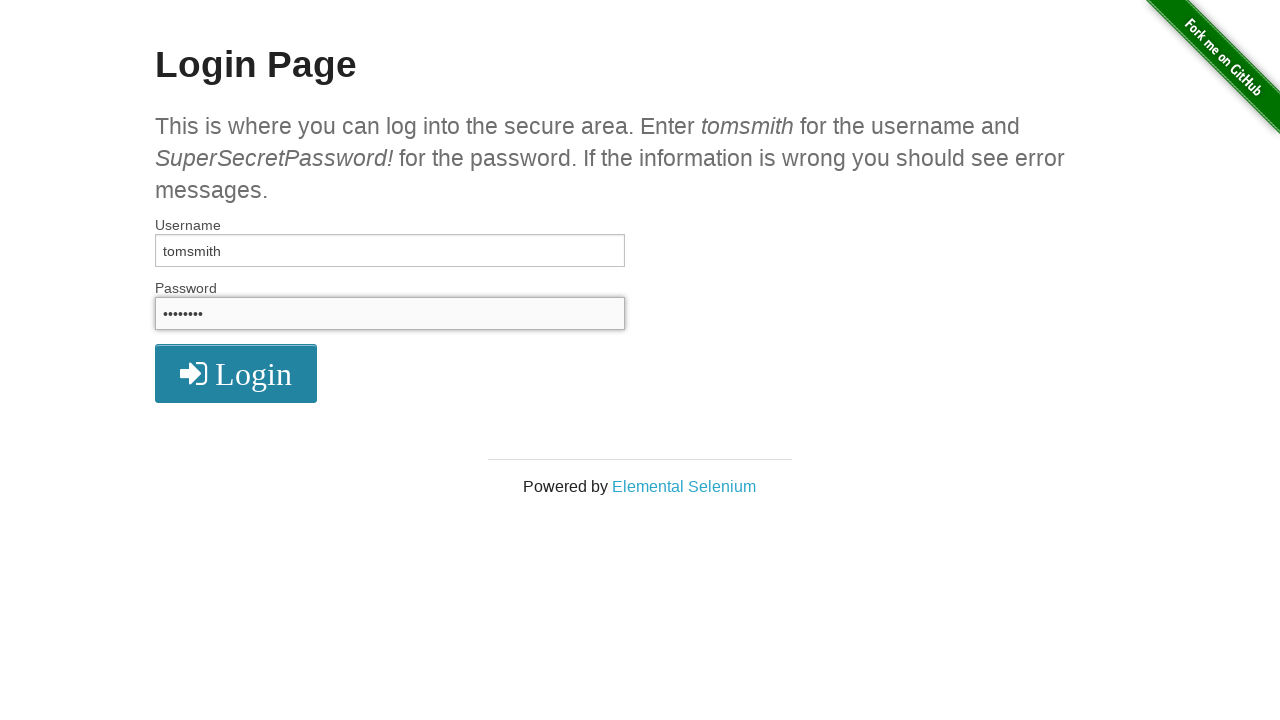

Clicked login button with password attempt 'tomsmith' at (236, 373) on button[type='submit']
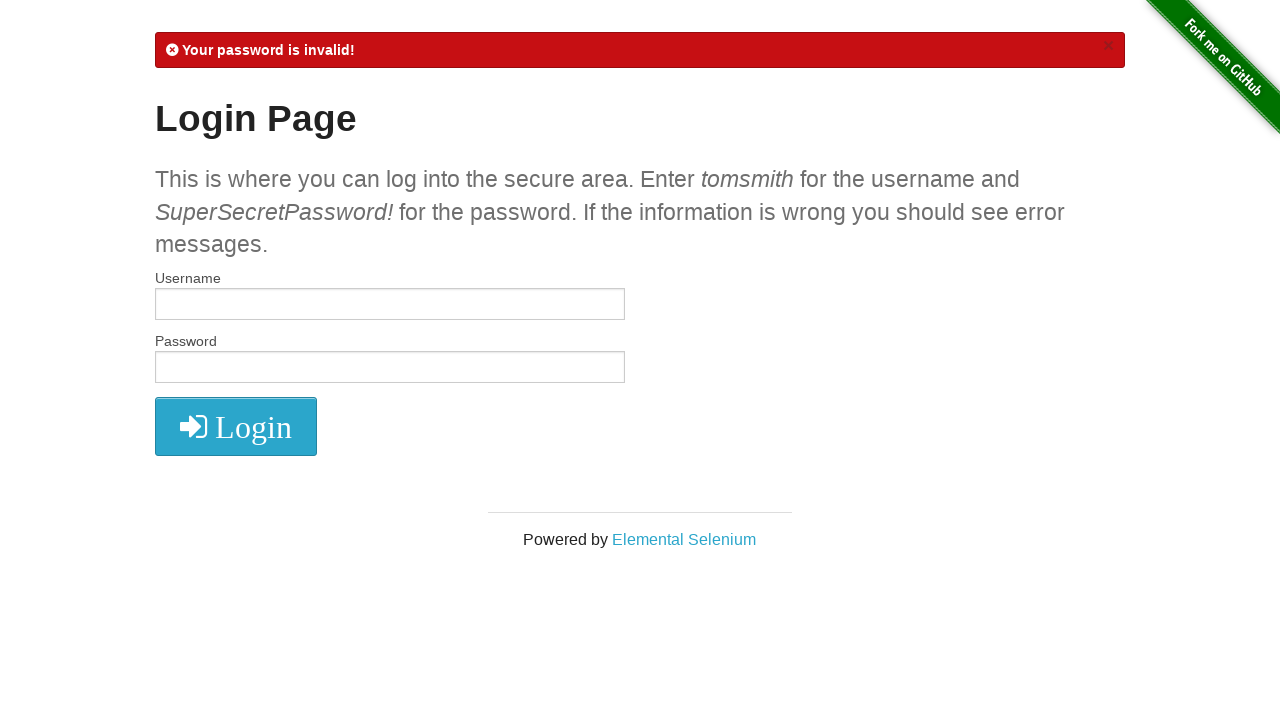

Login failed with password 'tomsmith', navigated back to retry
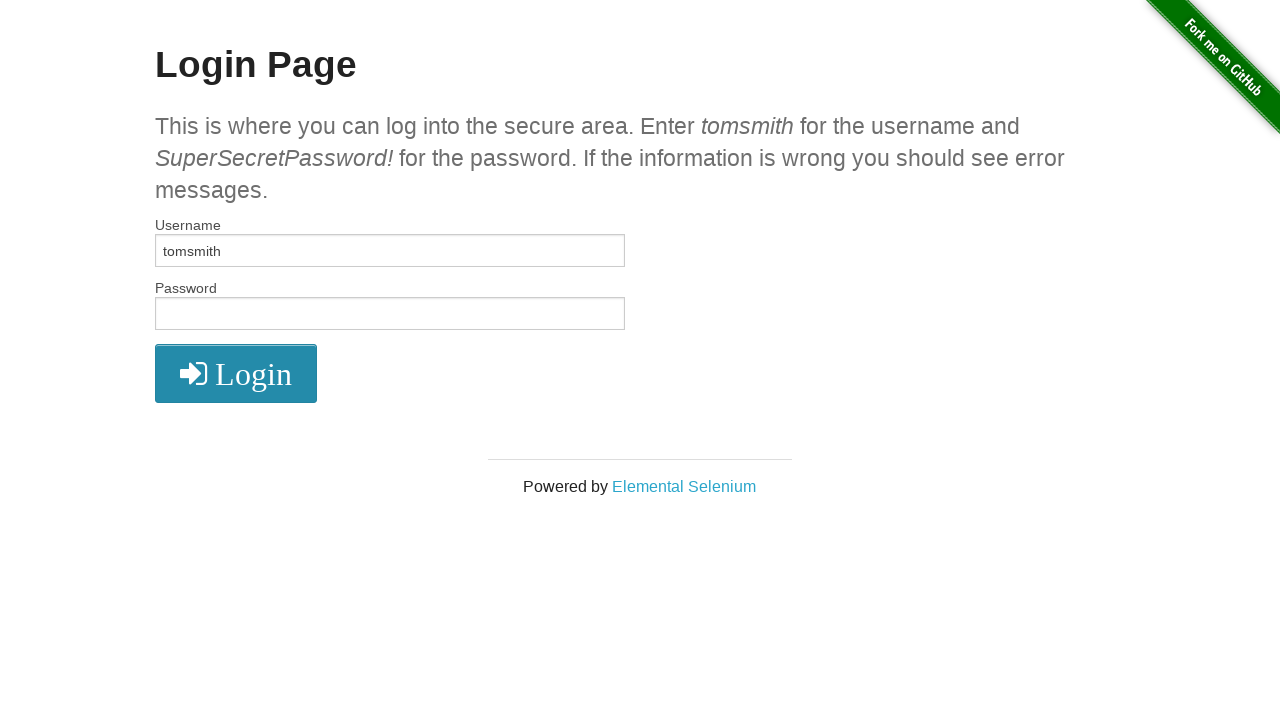

Cleared username field on #username
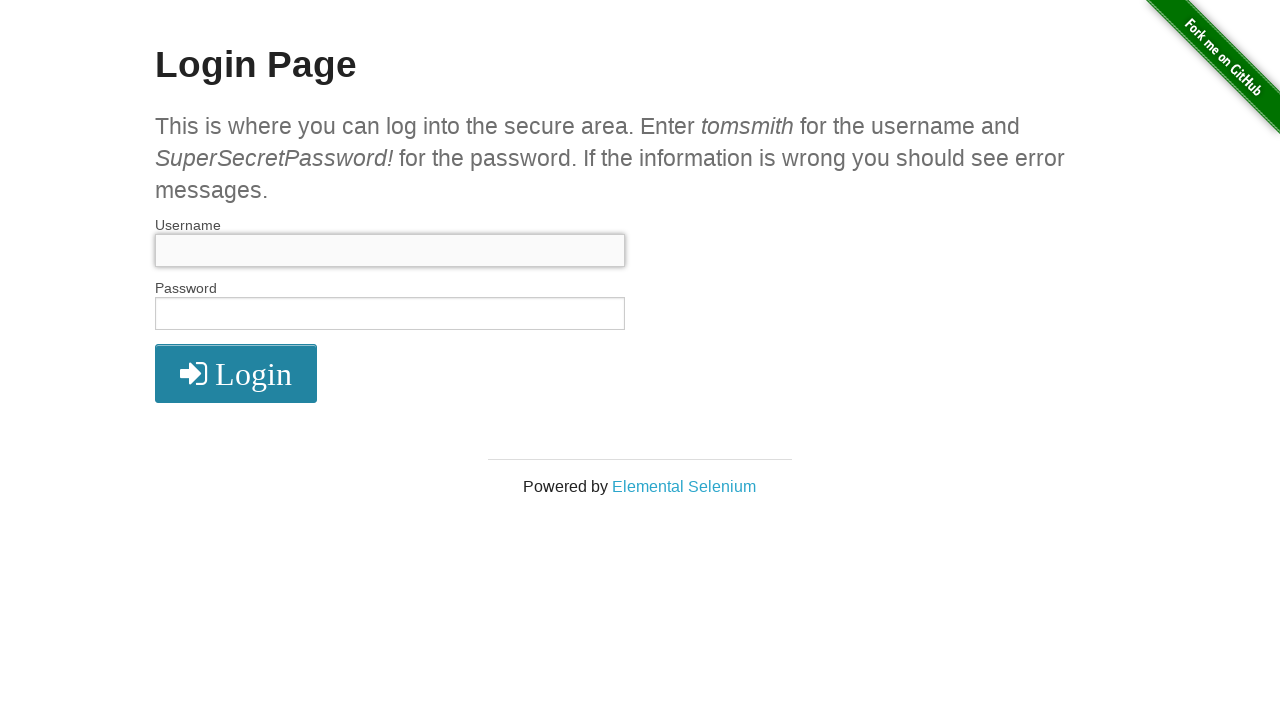

Filled username field with 'tomsmith' on #username
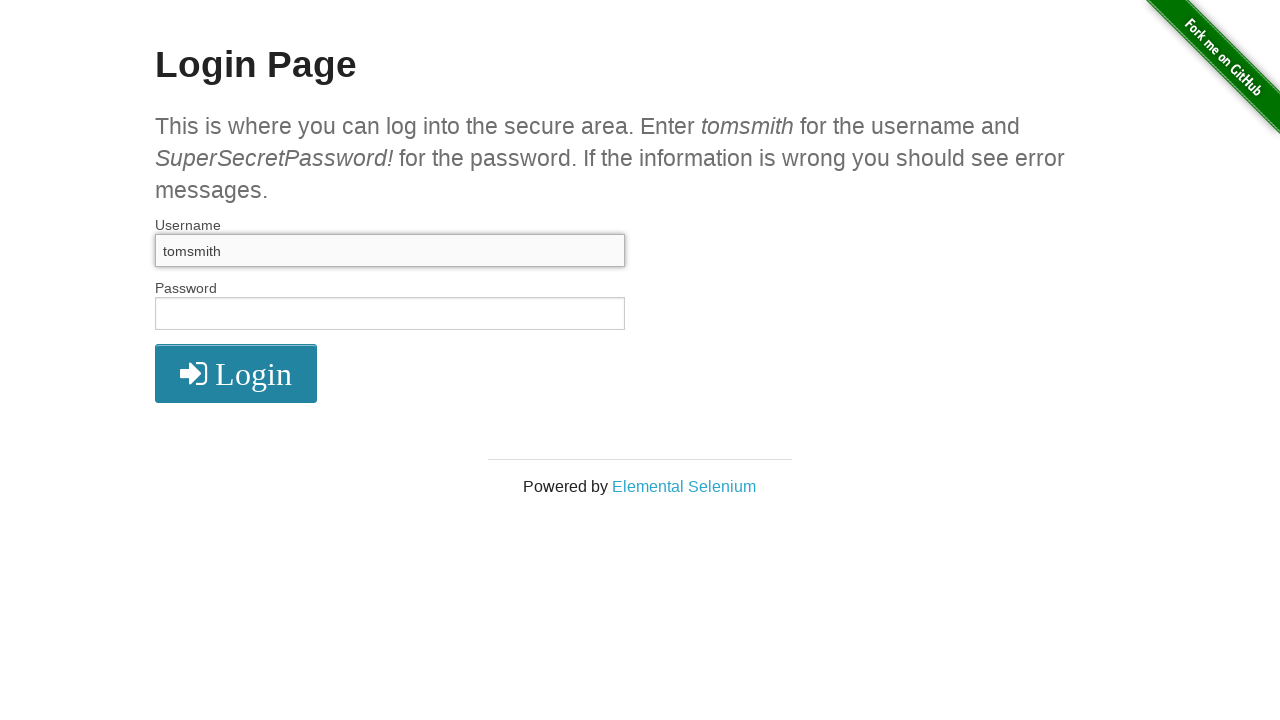

Cleared password field on #password
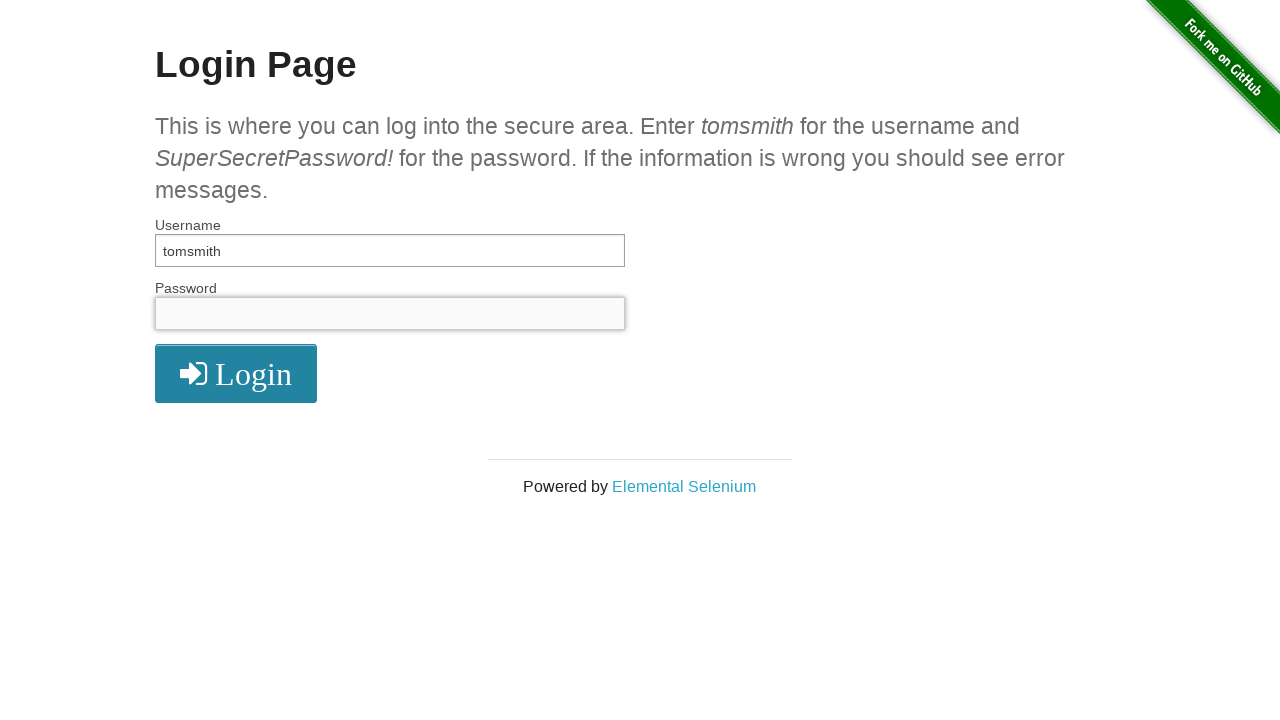

Filled password field with brute force attempt: 'for' on #password
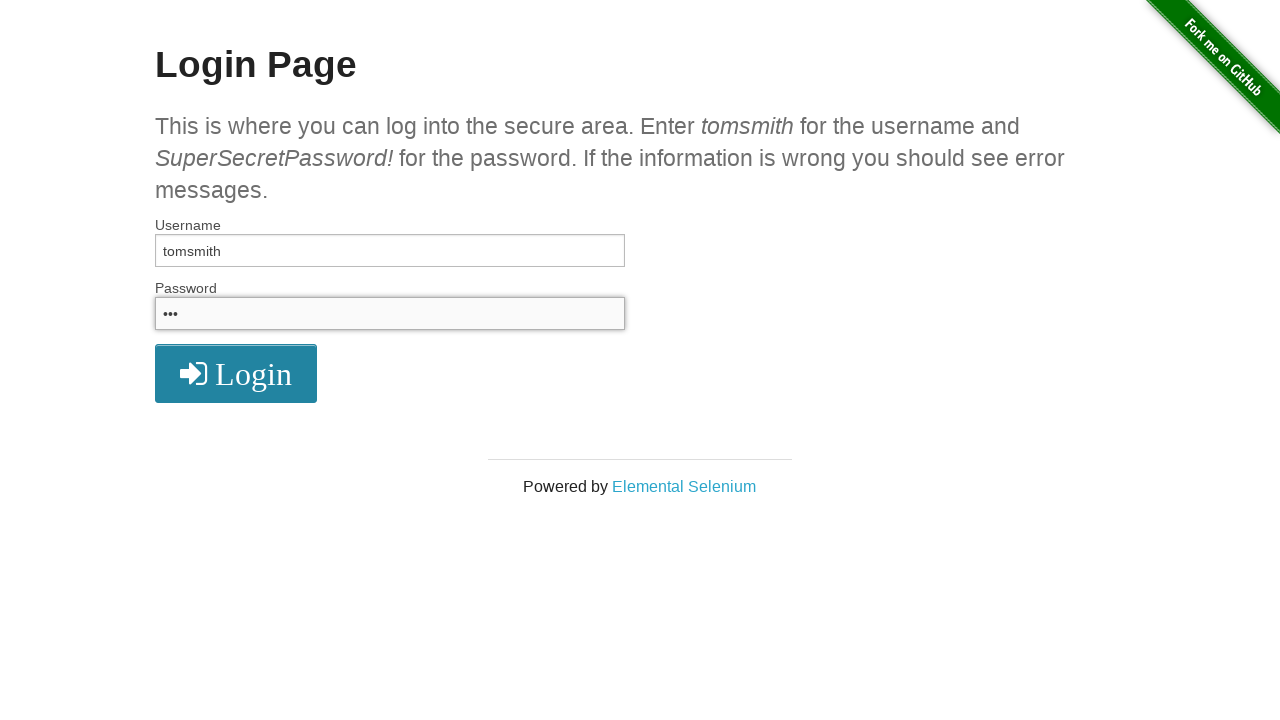

Clicked login button with password attempt 'for' at (236, 373) on button[type='submit']
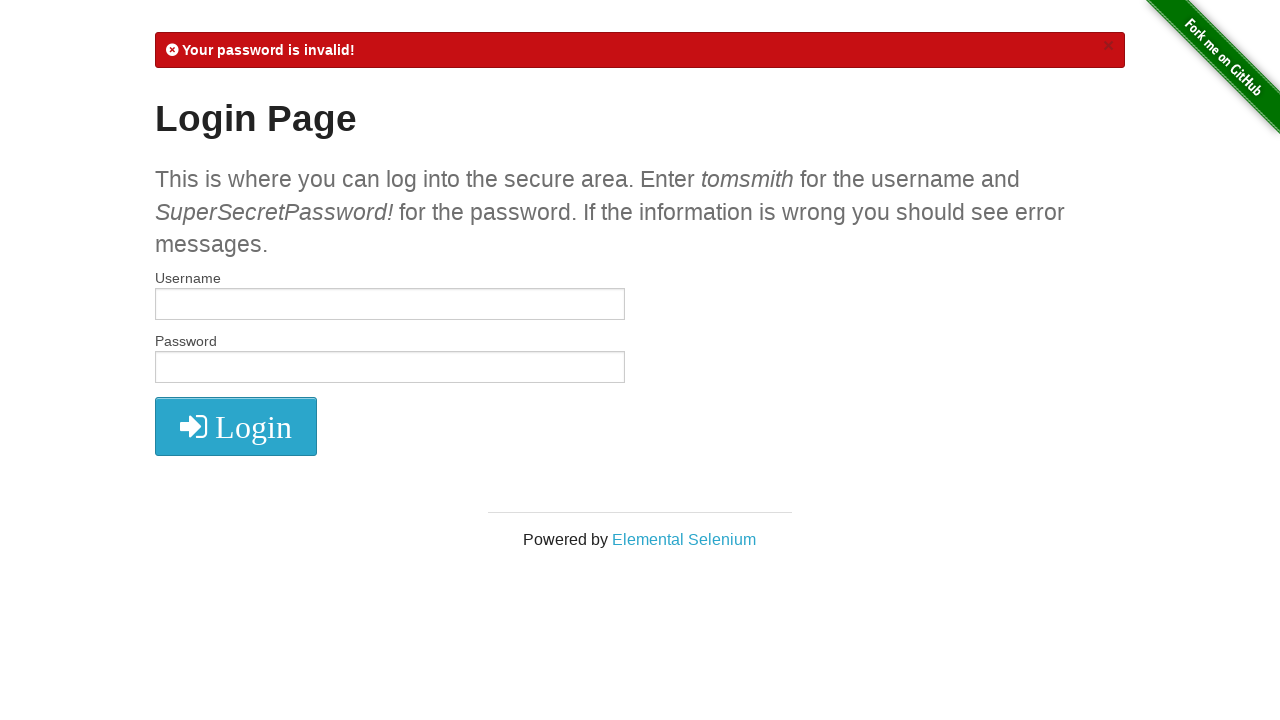

Login failed with password 'for', navigated back to retry
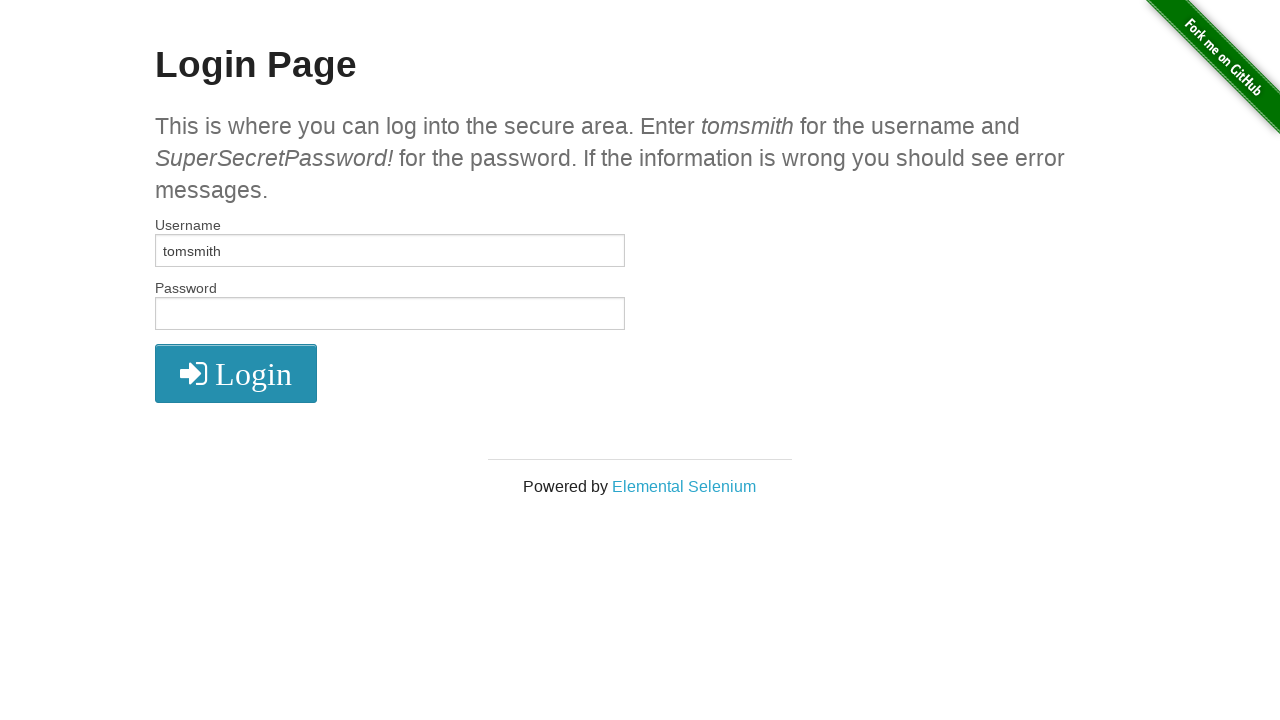

Cleared username field on #username
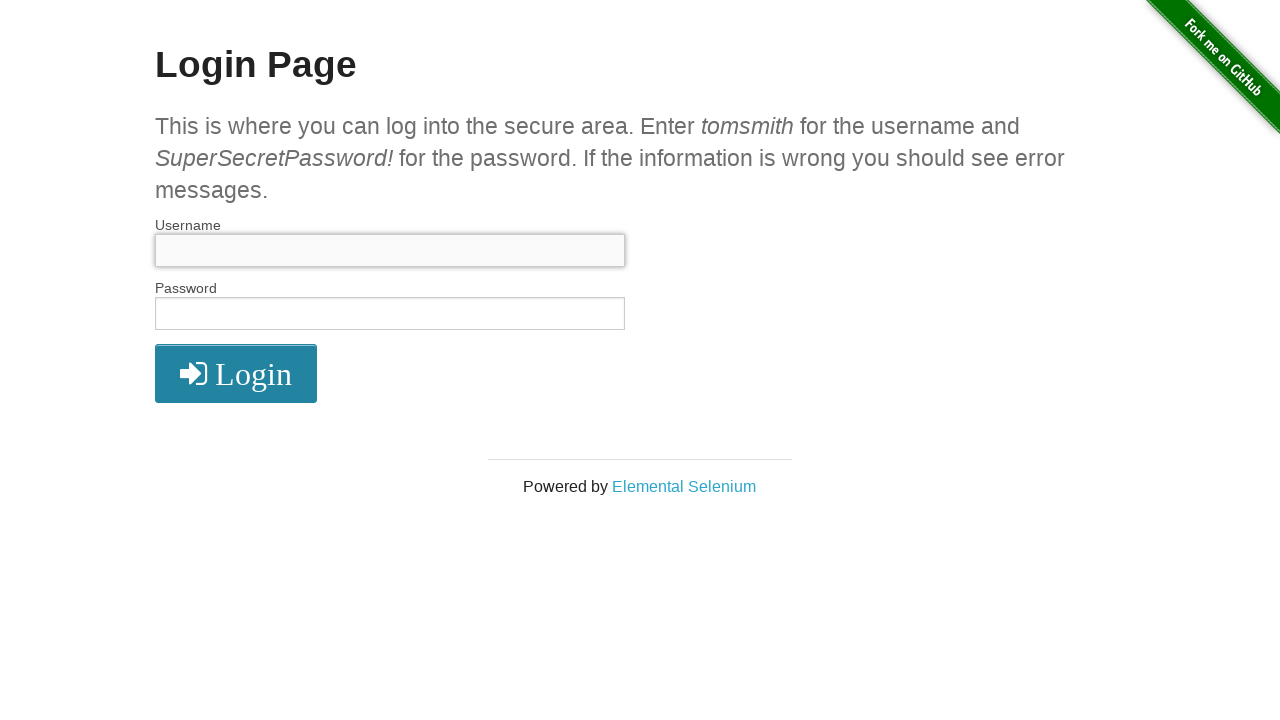

Filled username field with 'tomsmith' on #username
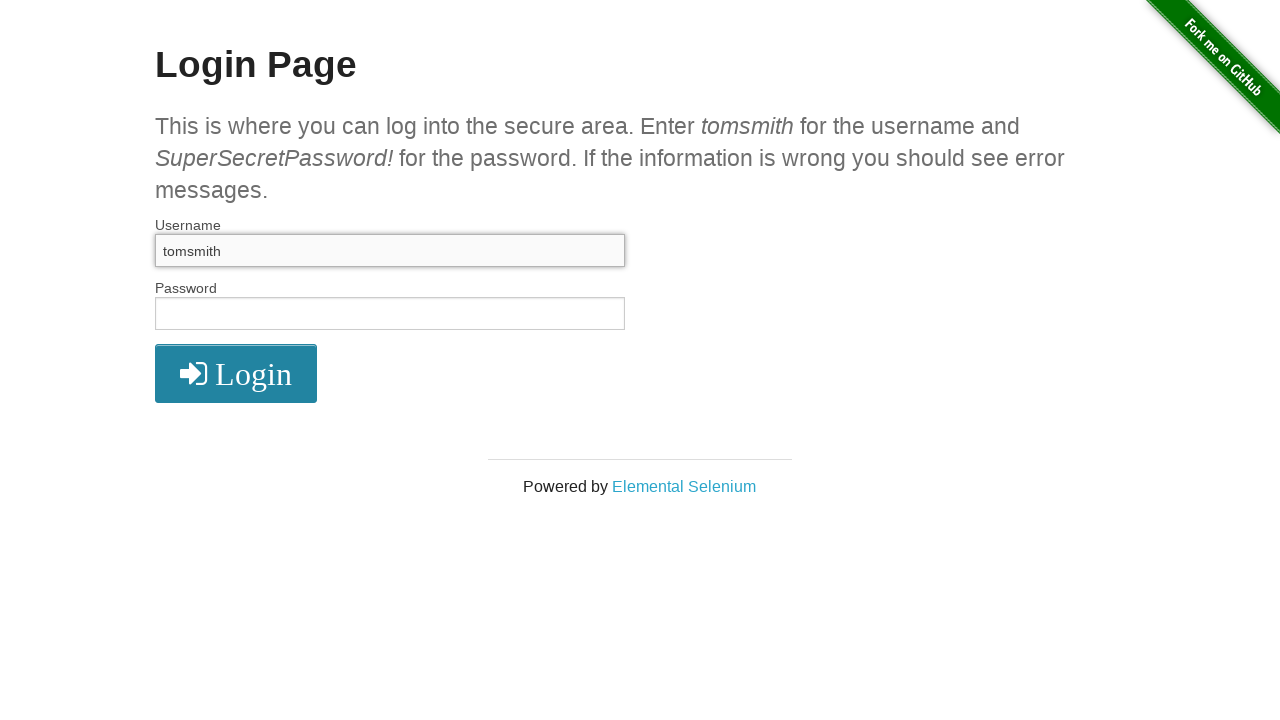

Cleared password field on #password
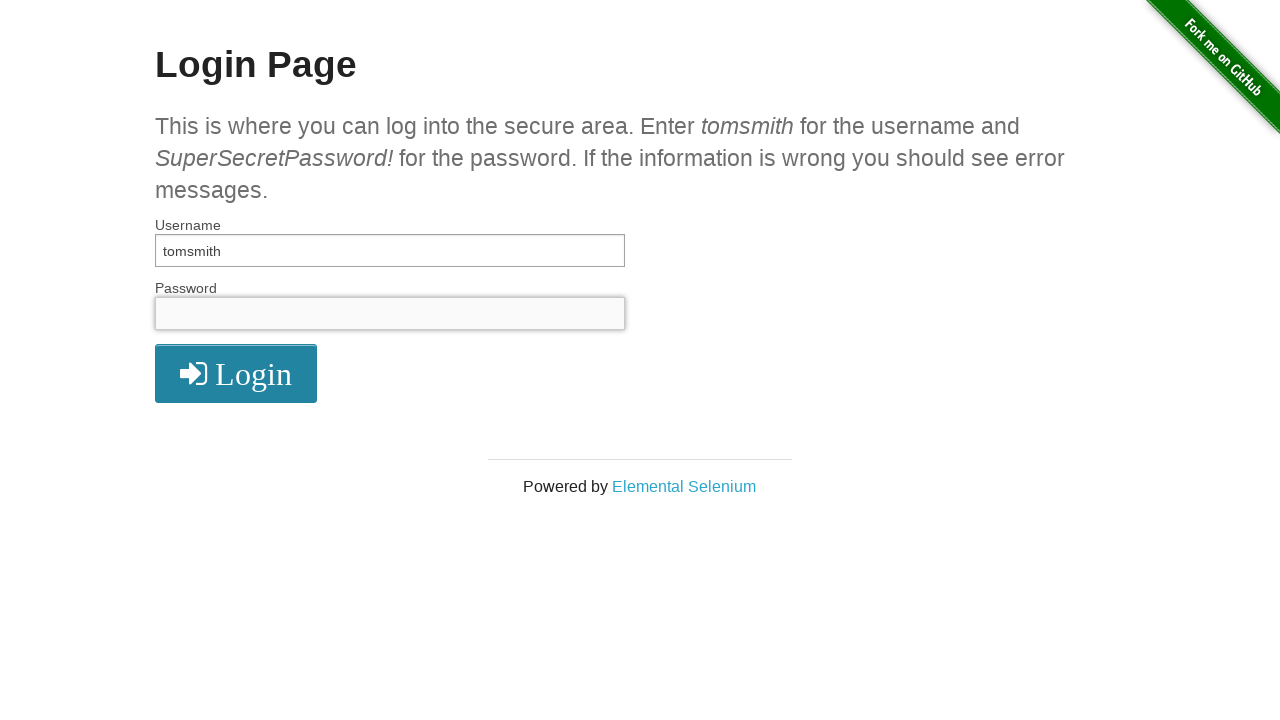

Filled password field with brute force attempt: 'the' on #password
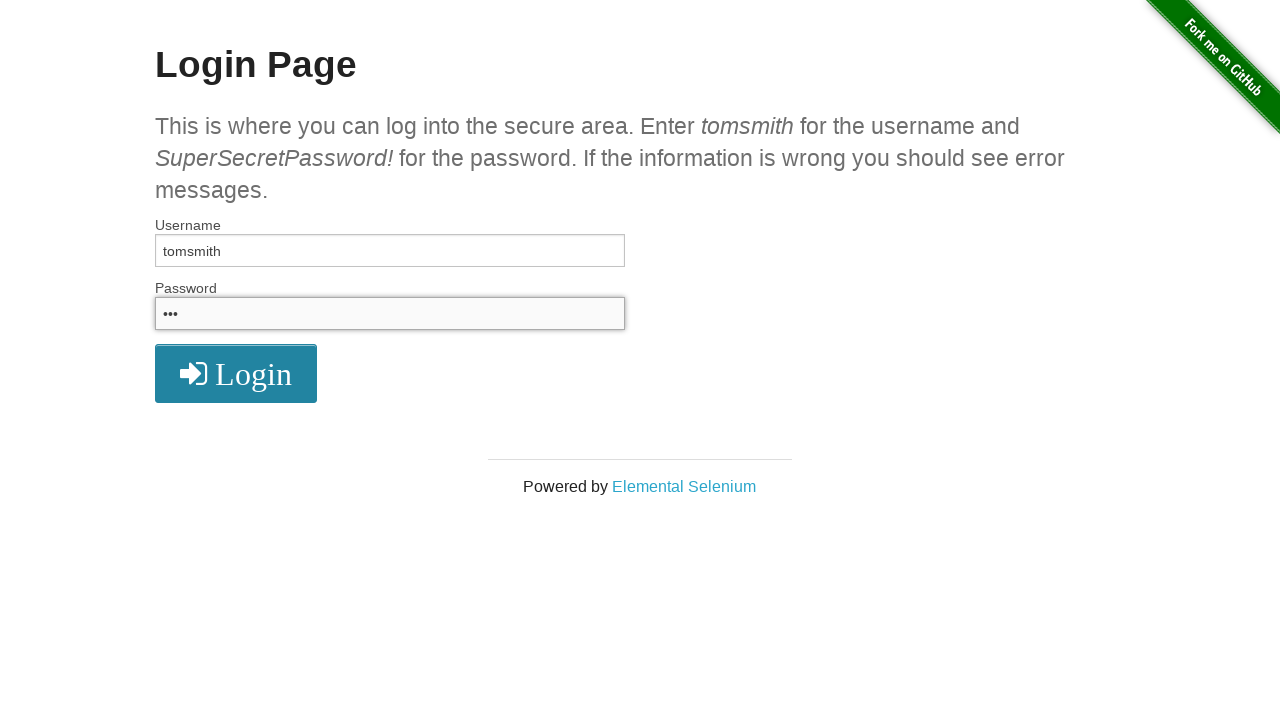

Clicked login button with password attempt 'the' at (236, 373) on button[type='submit']
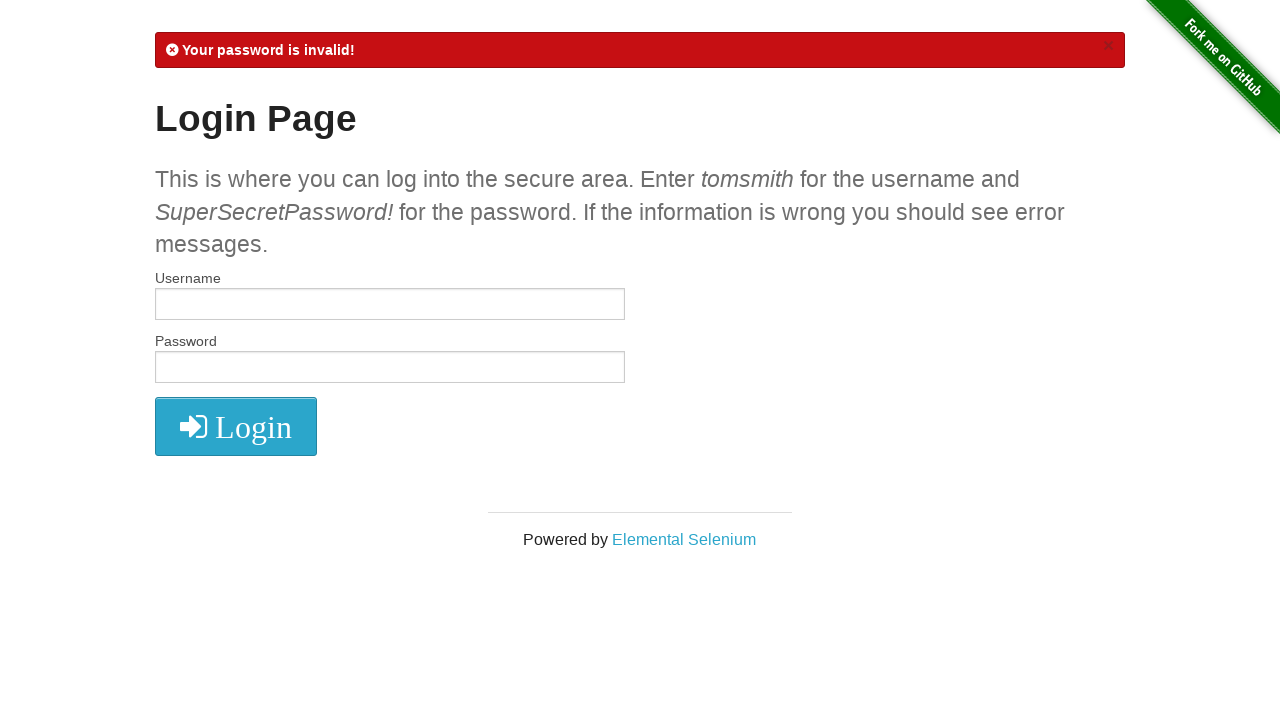

Login failed with password 'the', navigated back to retry
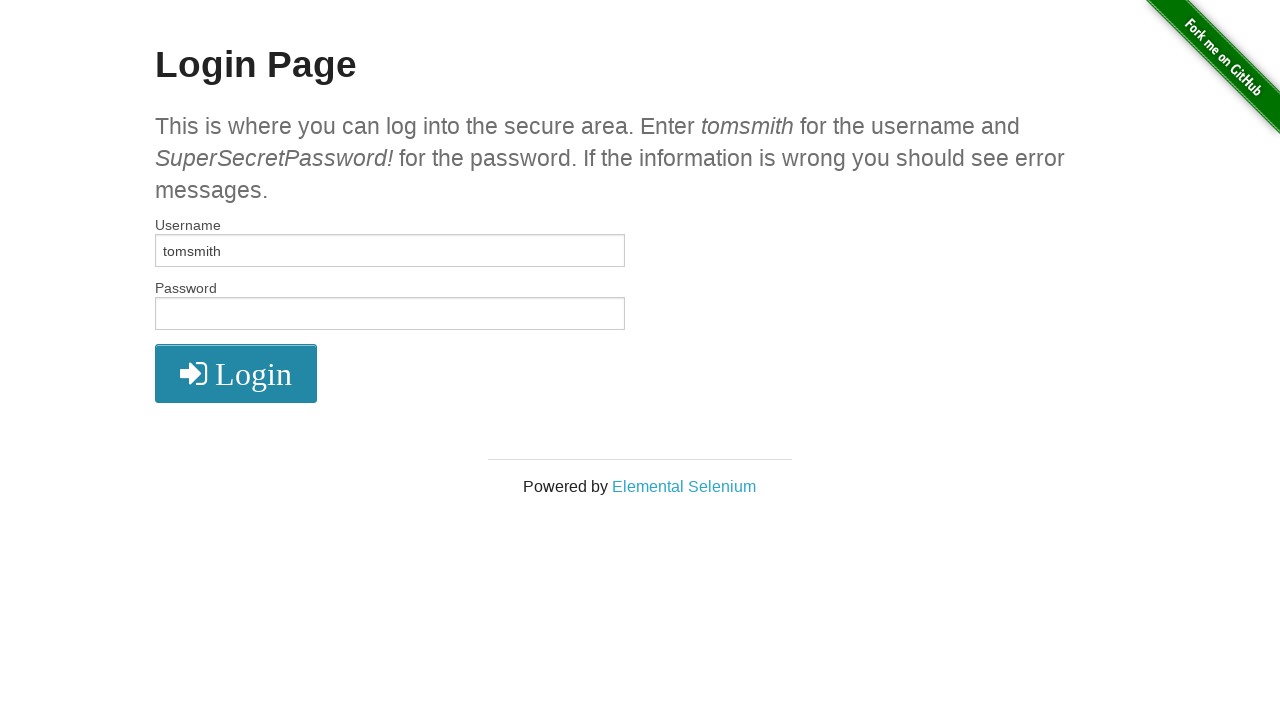

Cleared username field on #username
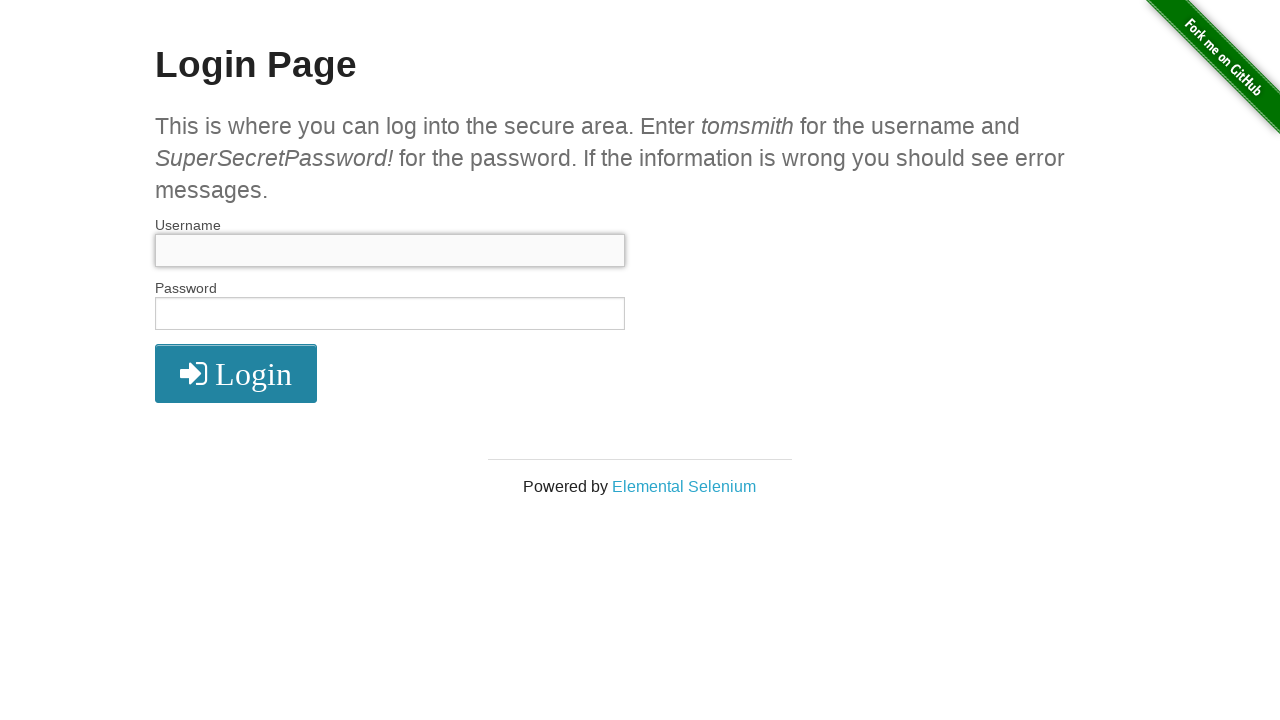

Filled username field with 'tomsmith' on #username
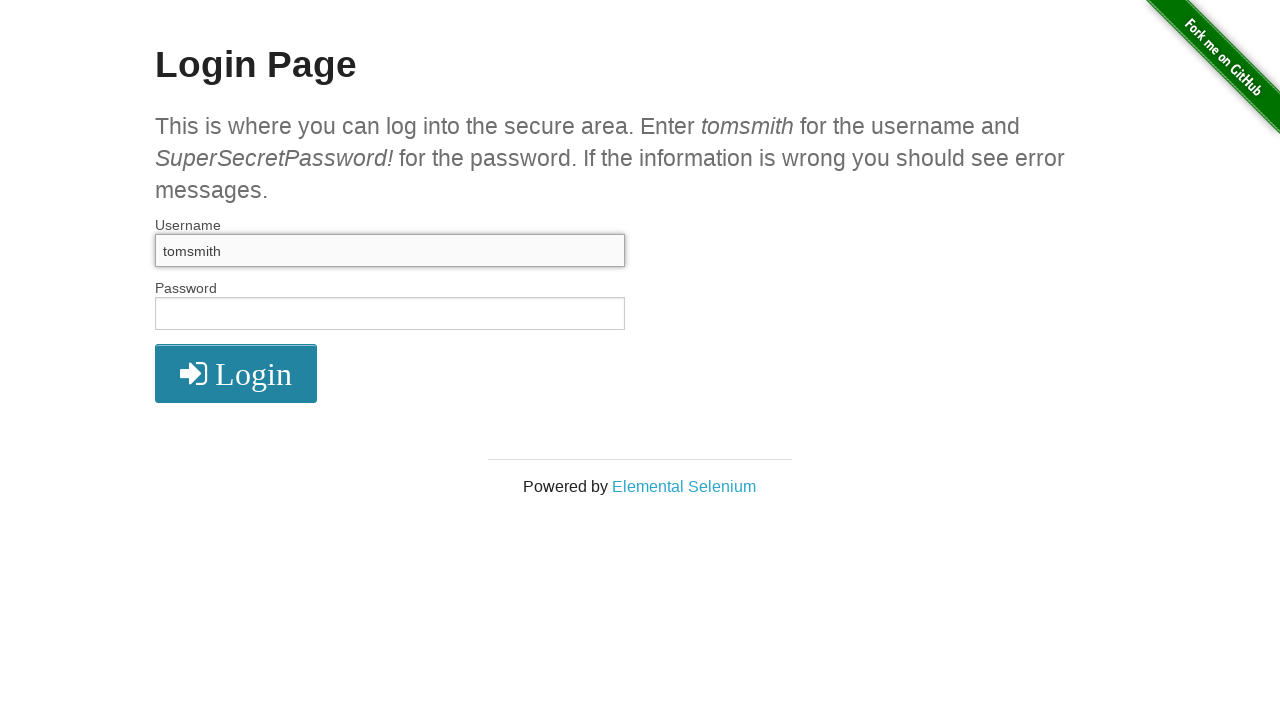

Cleared password field on #password
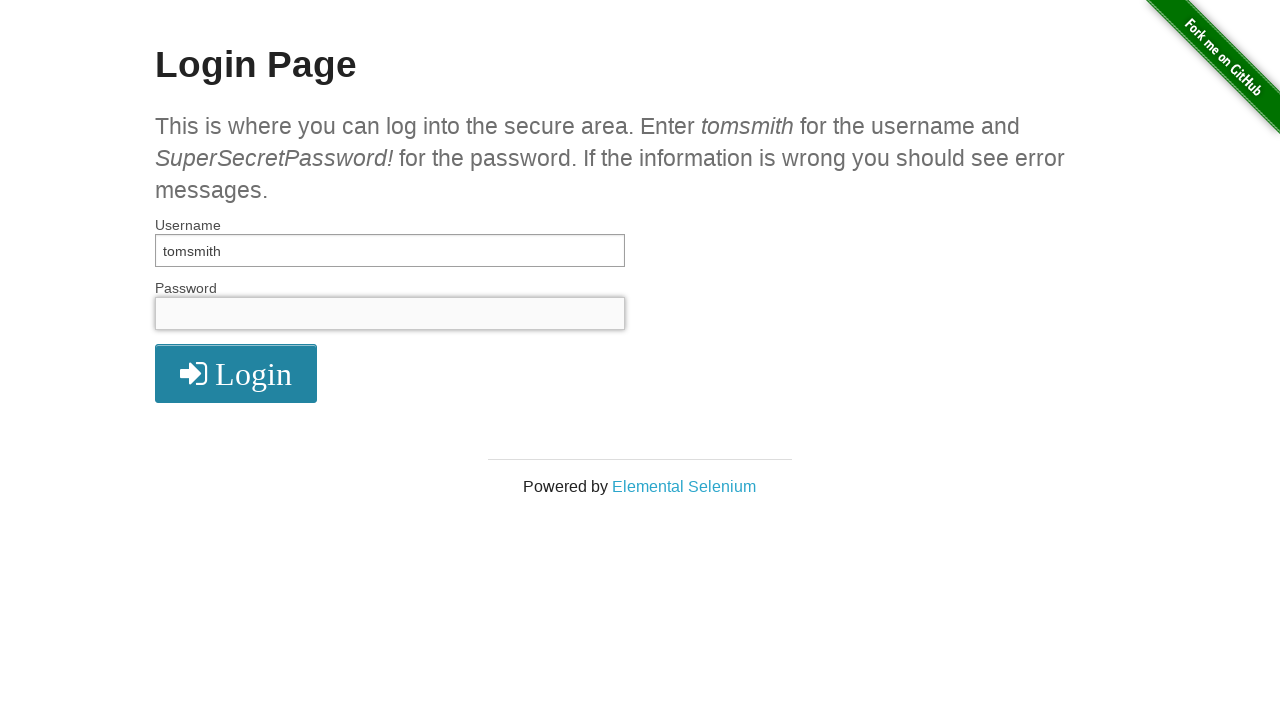

Filled password field with brute force attempt: 'username' on #password
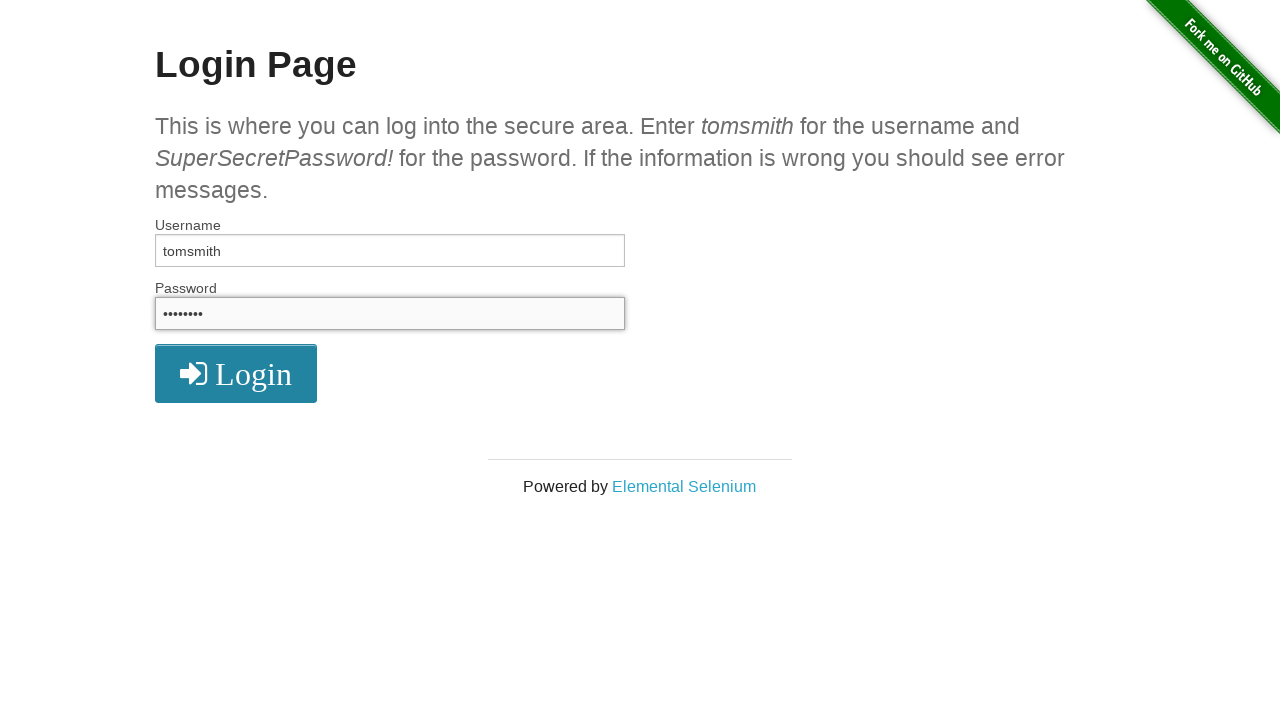

Clicked login button with password attempt 'username' at (236, 373) on button[type='submit']
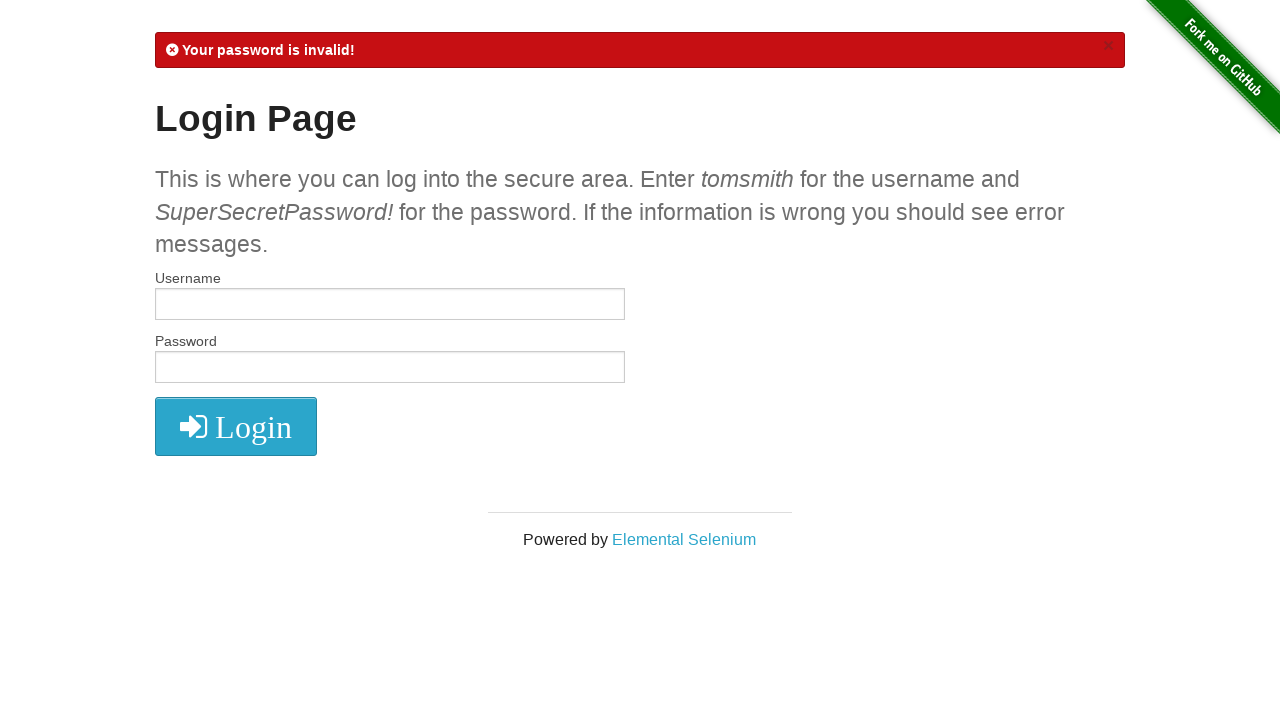

Login failed with password 'username', navigated back to retry
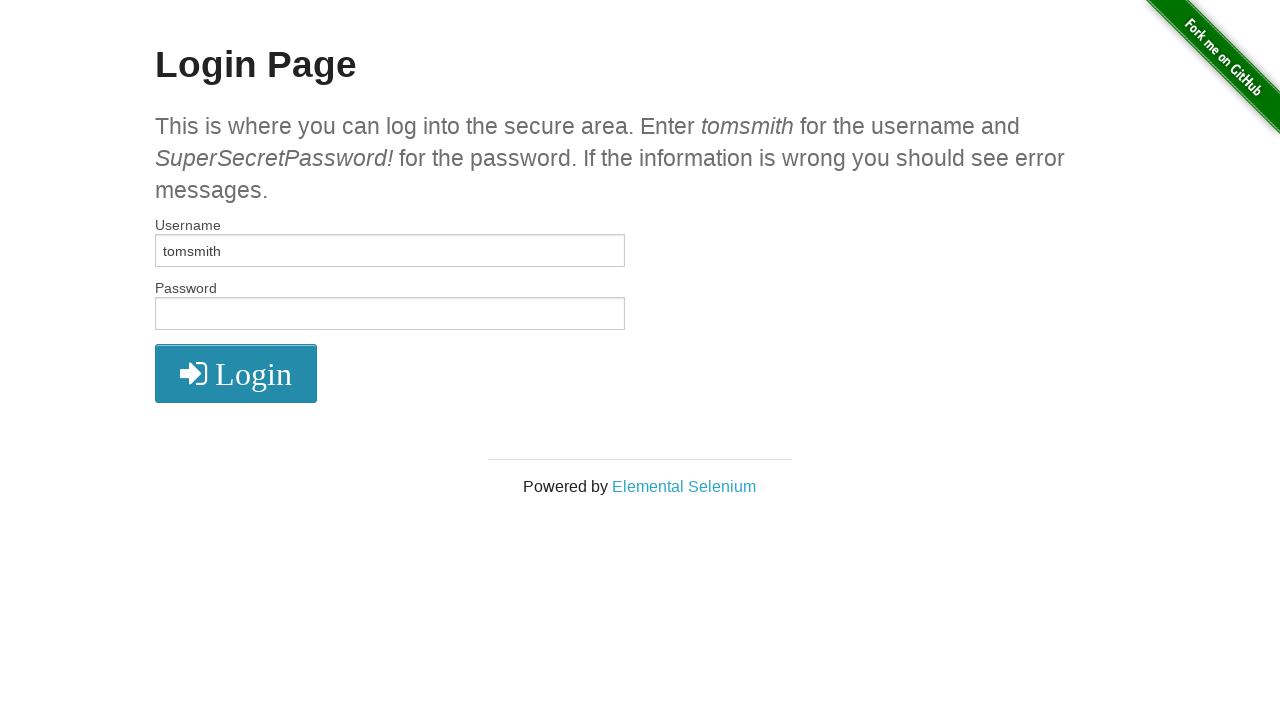

Cleared username field on #username
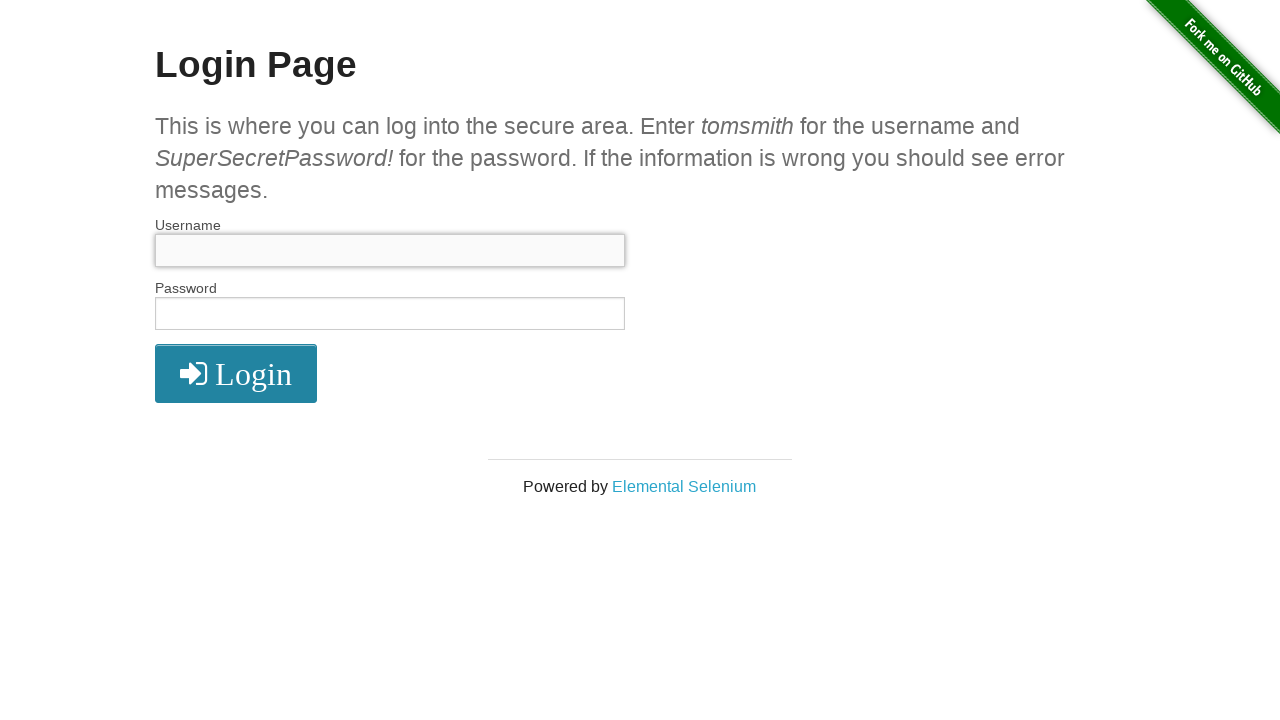

Filled username field with 'tomsmith' on #username
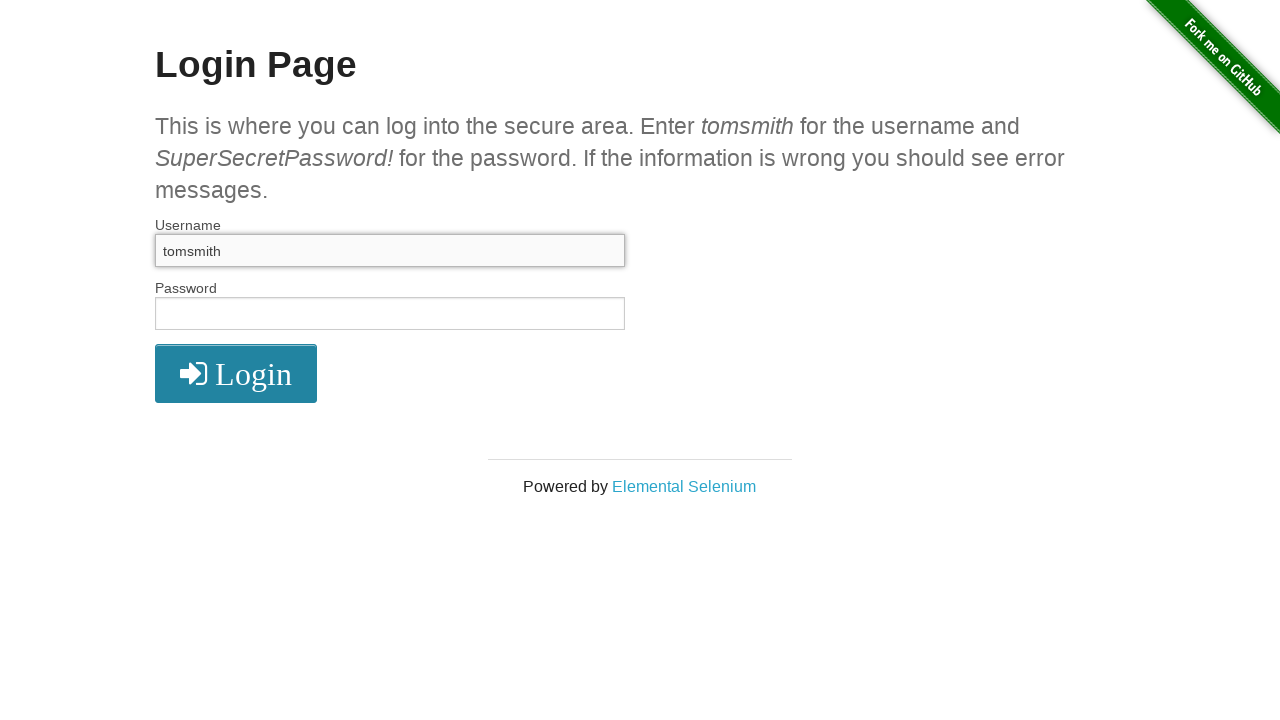

Cleared password field on #password
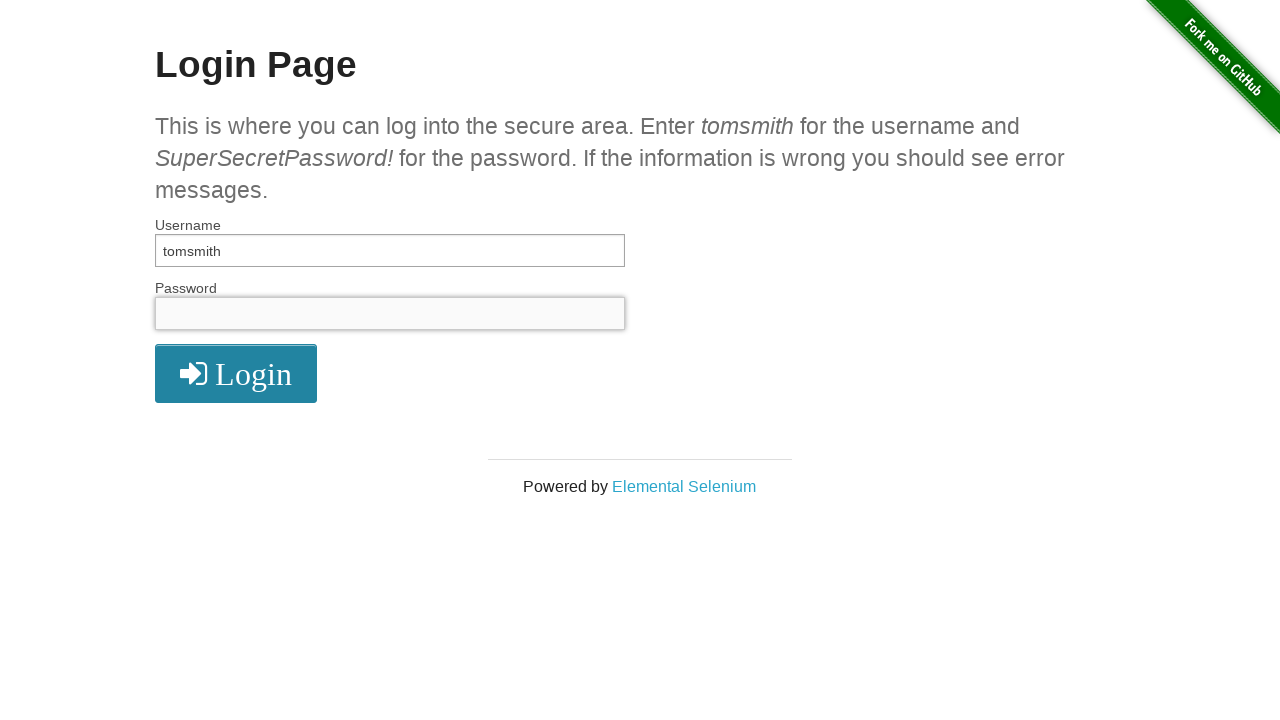

Filled password field with brute force attempt: 'and' on #password
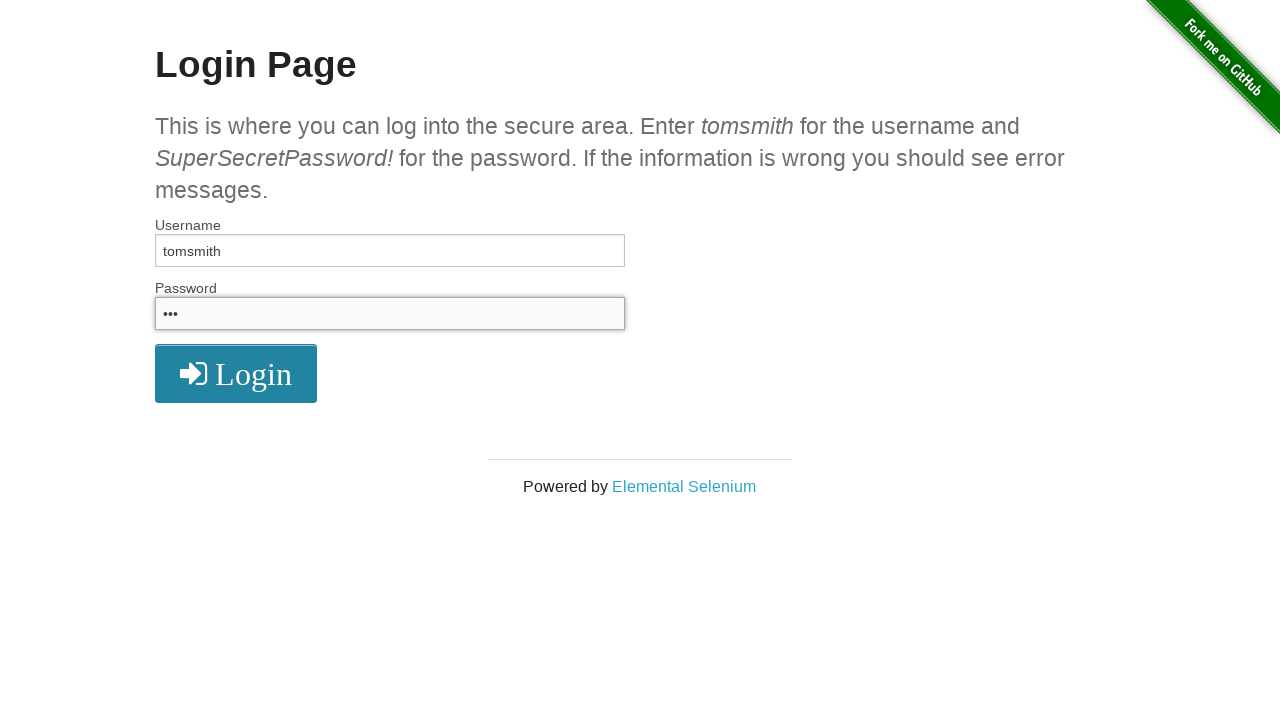

Clicked login button with password attempt 'and' at (236, 373) on button[type='submit']
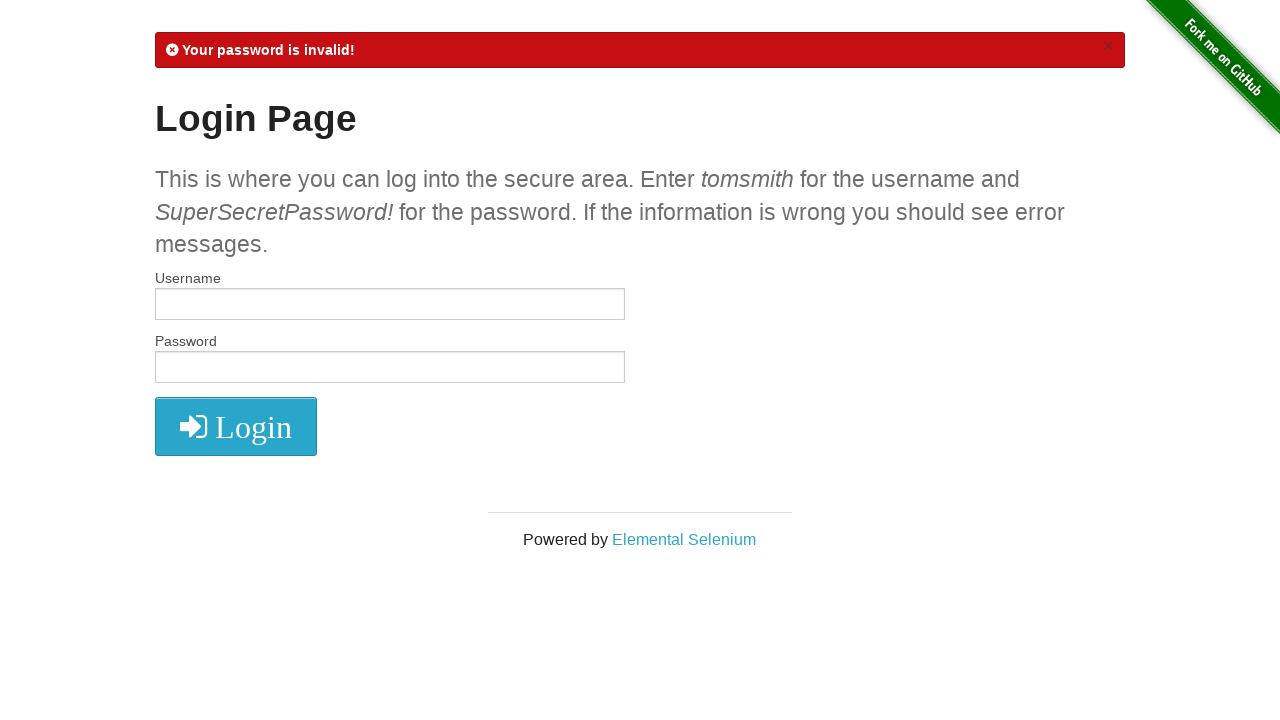

Login failed with password 'and', navigated back to retry
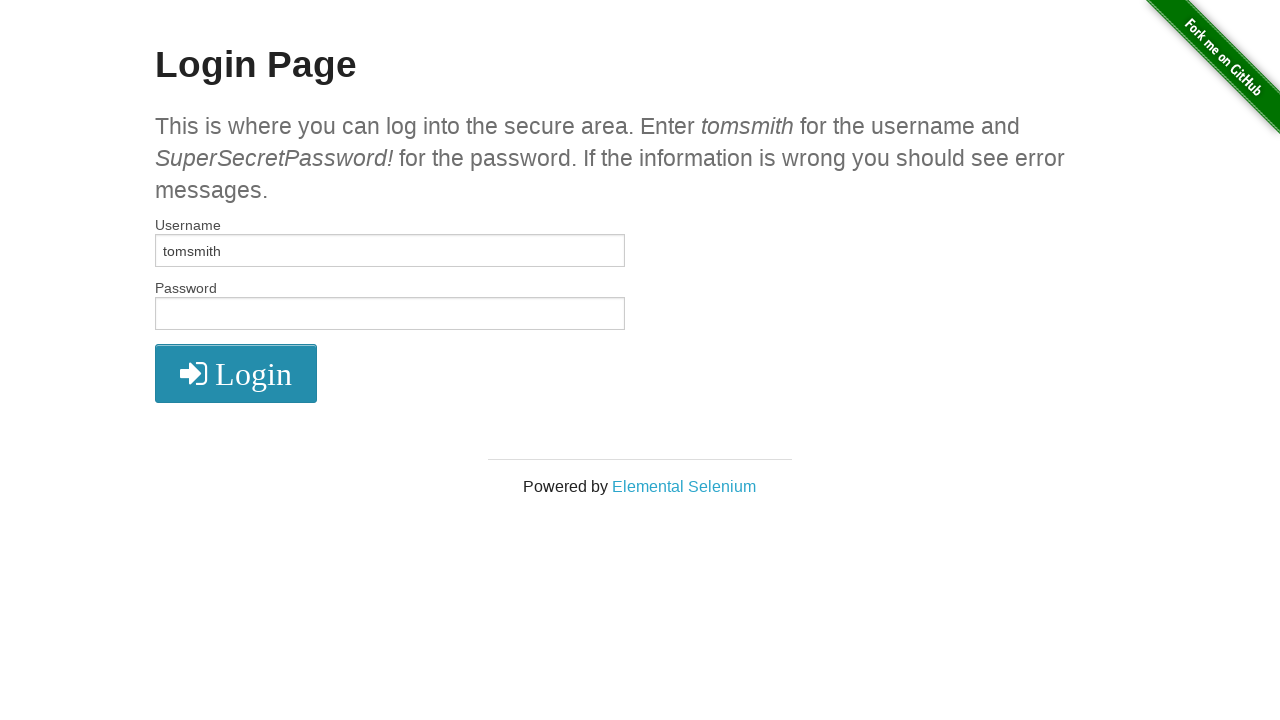

Cleared username field on #username
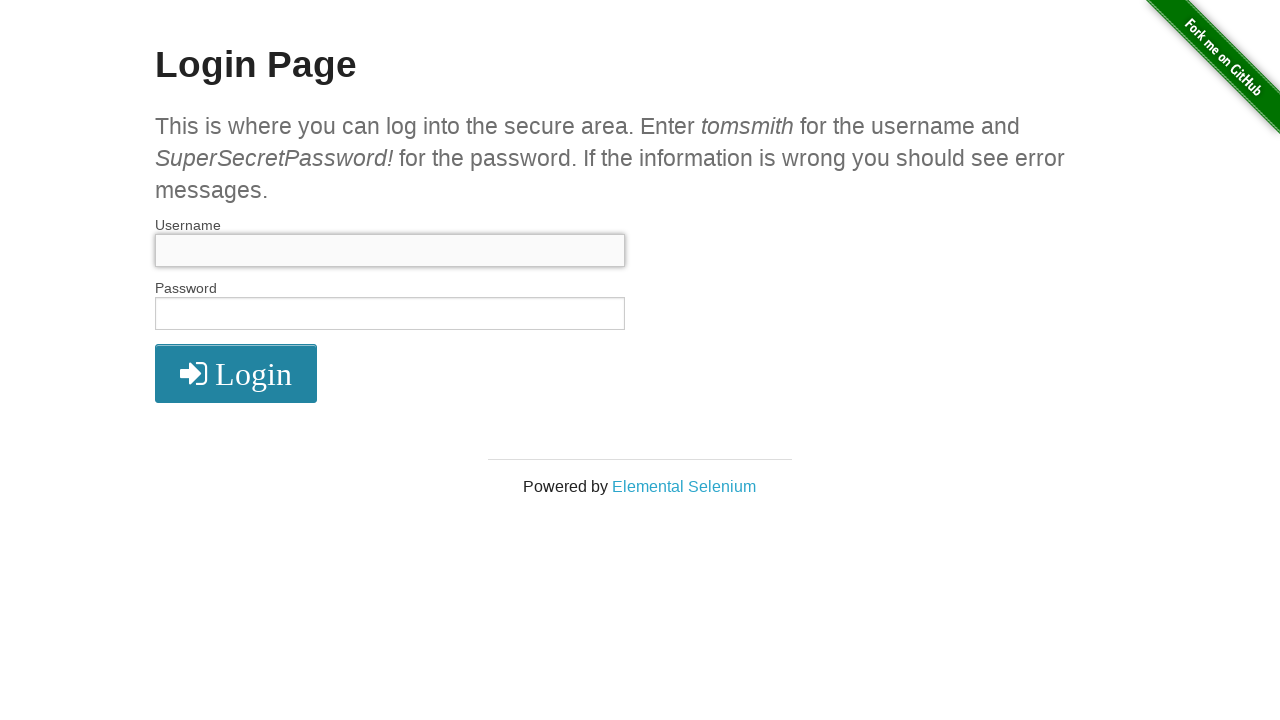

Filled username field with 'tomsmith' on #username
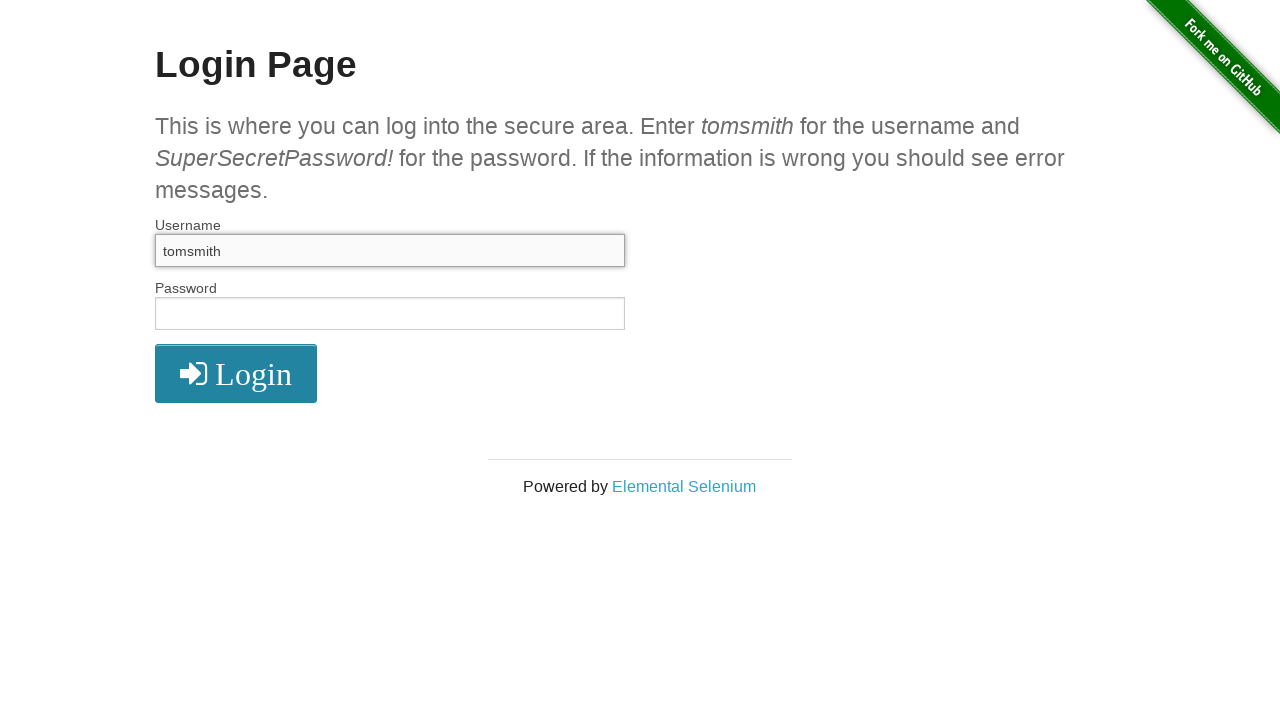

Cleared password field on #password
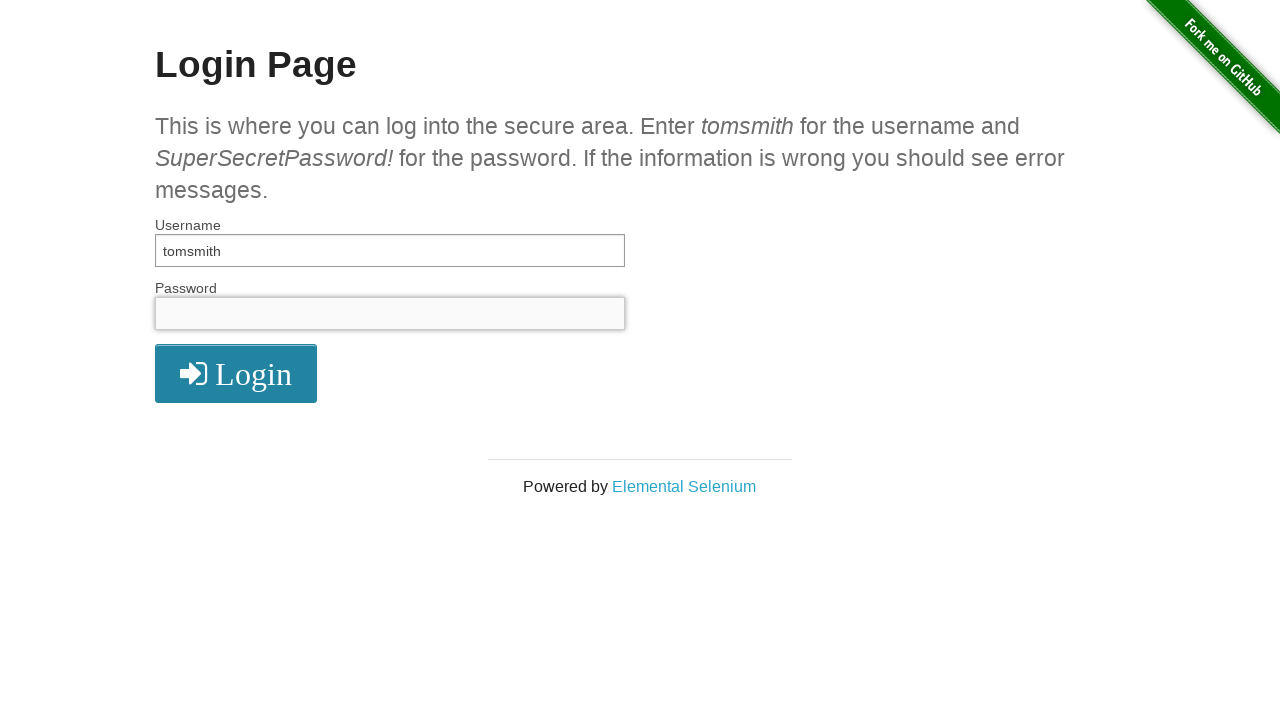

Filled password field with brute force attempt: 'SuperSecretPassword!' on #password
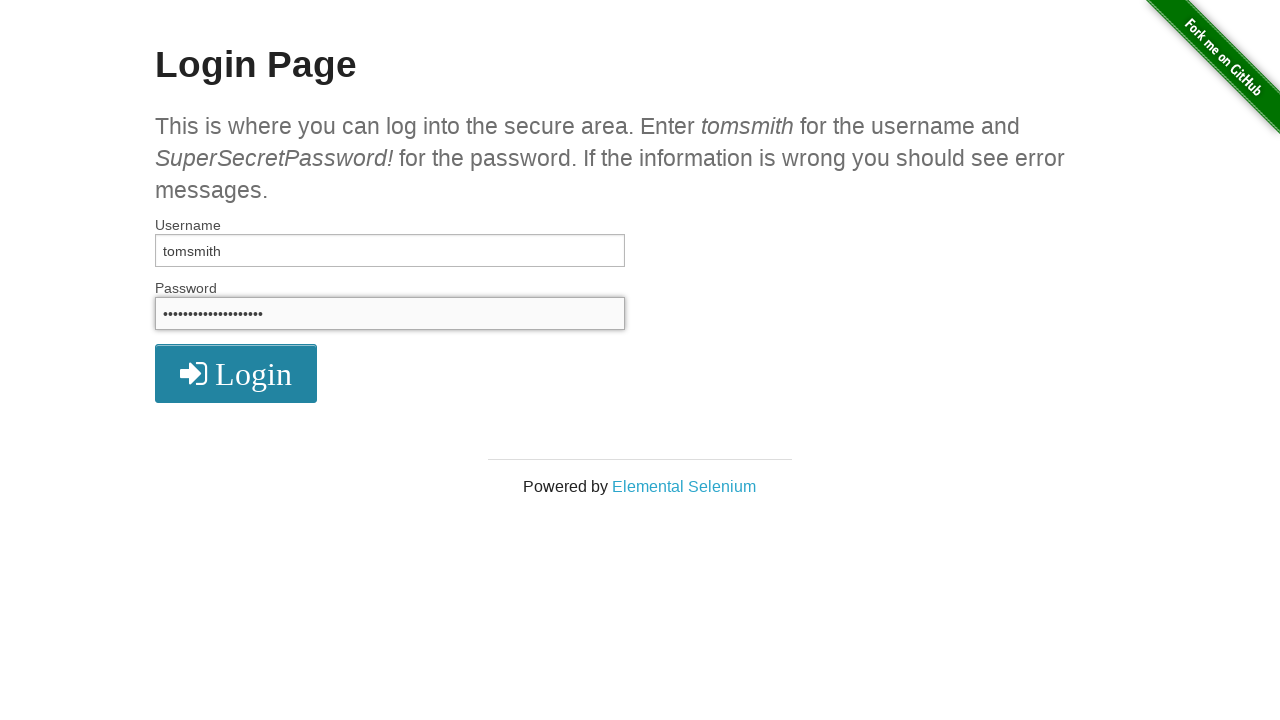

Clicked login button with password attempt 'SuperSecretPassword!' at (236, 373) on button[type='submit']
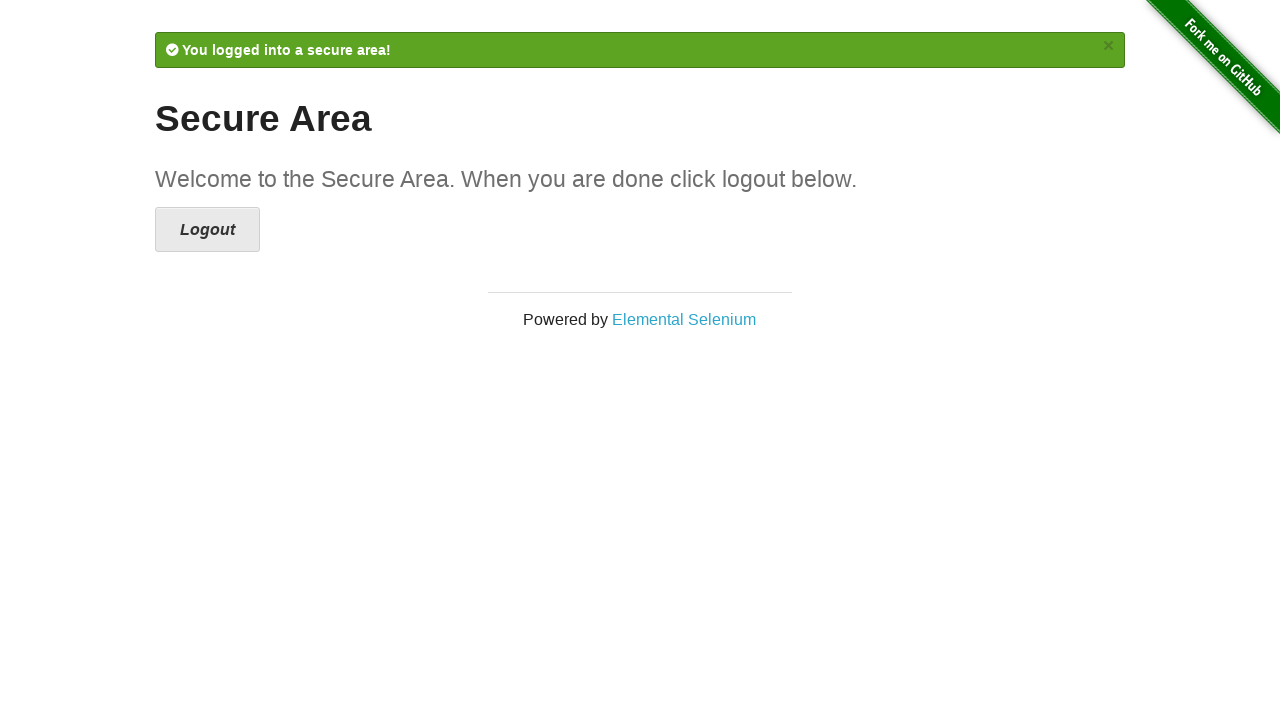

Login successful! Secret password is 'SuperSecretPassword!'
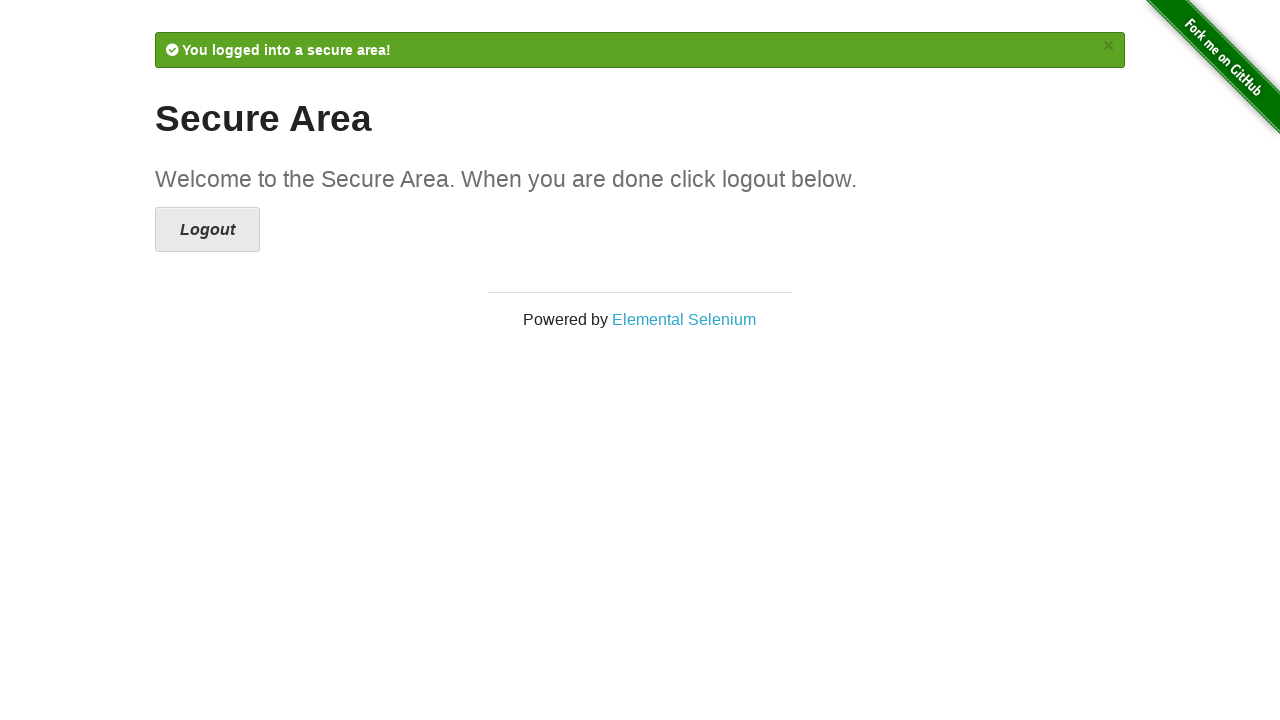

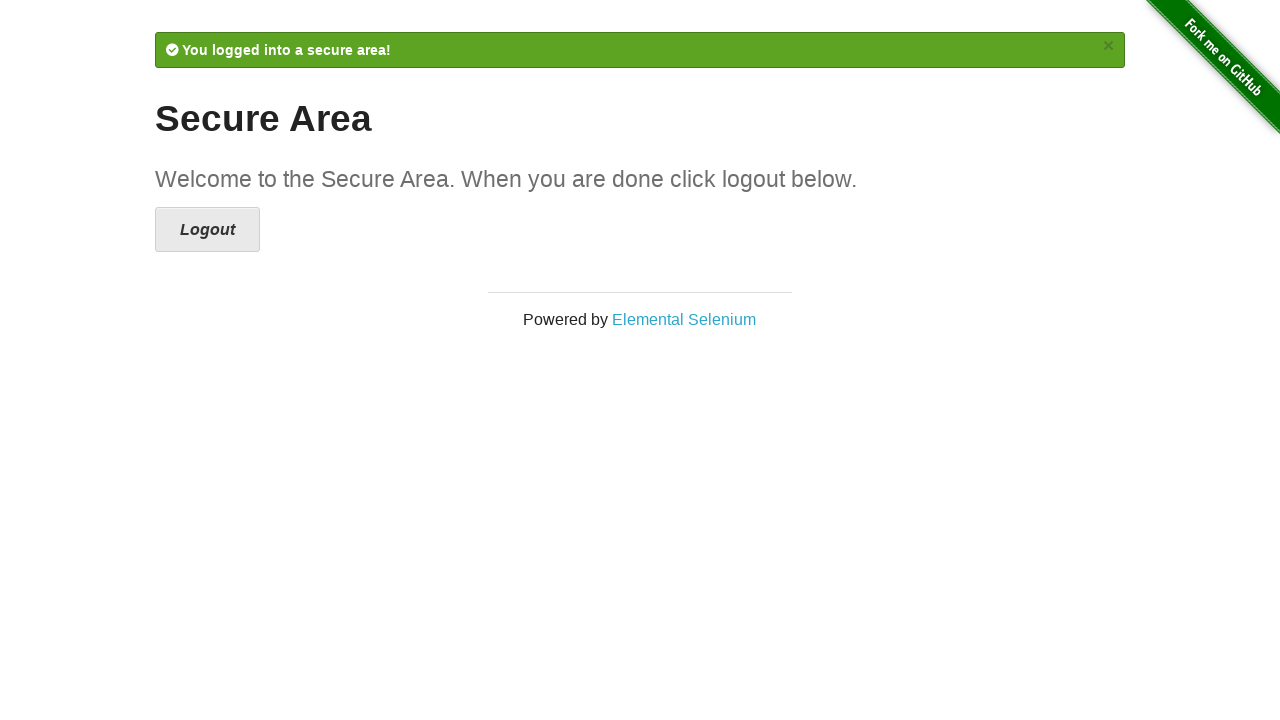